Tests filling a large form by entering "Yahoo" into all input fields and clicking the submit button

Starting URL: http://suninjuly.github.io/huge_form.html

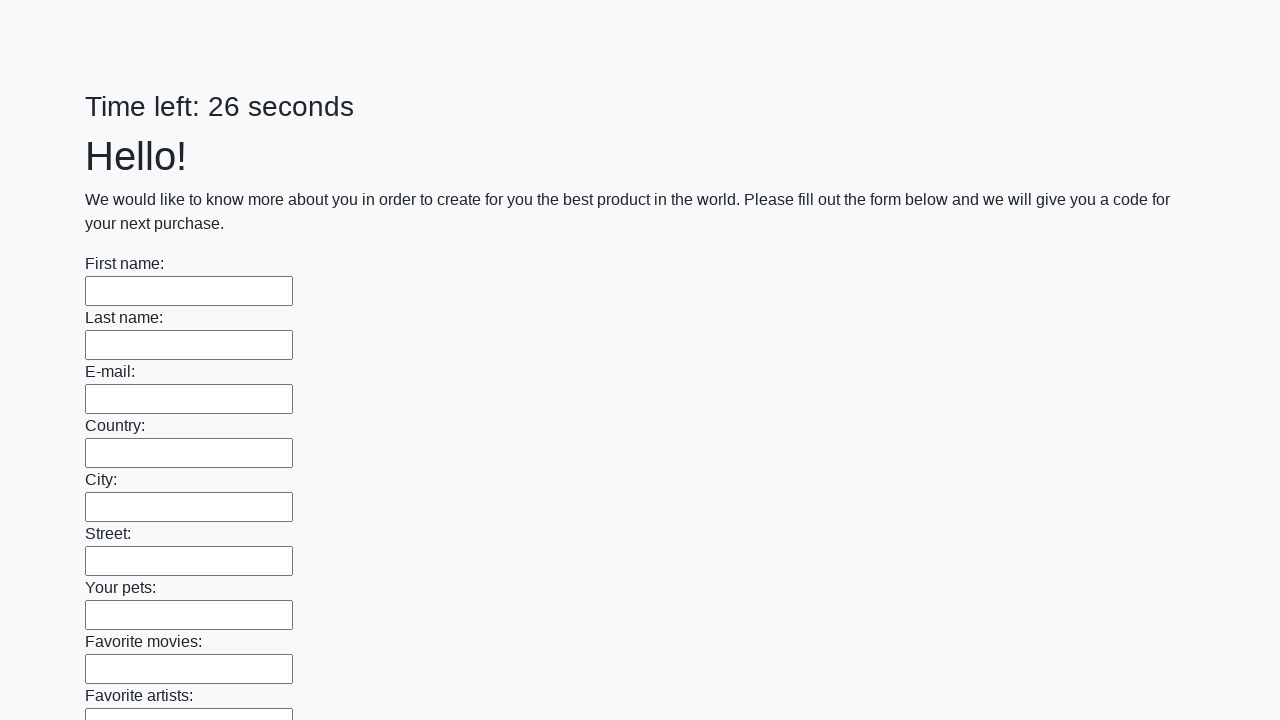

Located all input elements on the huge form
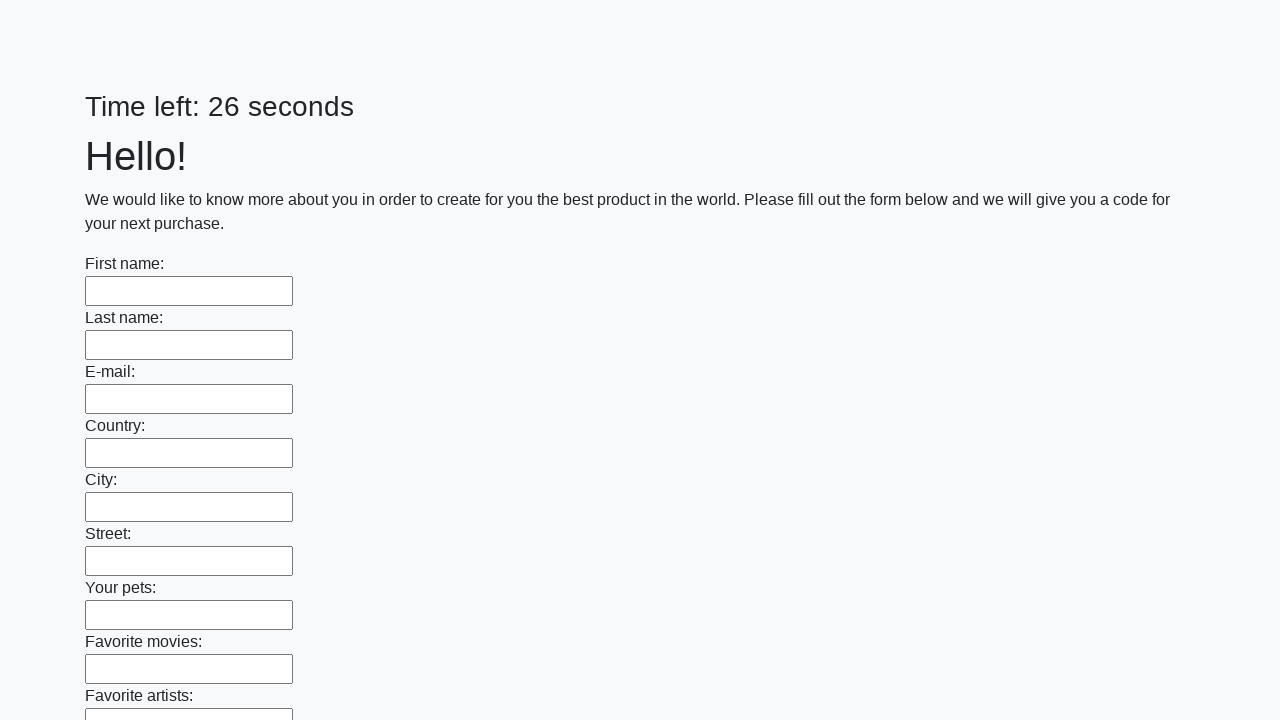

Filled input field with 'Yahoo' on input >> nth=0
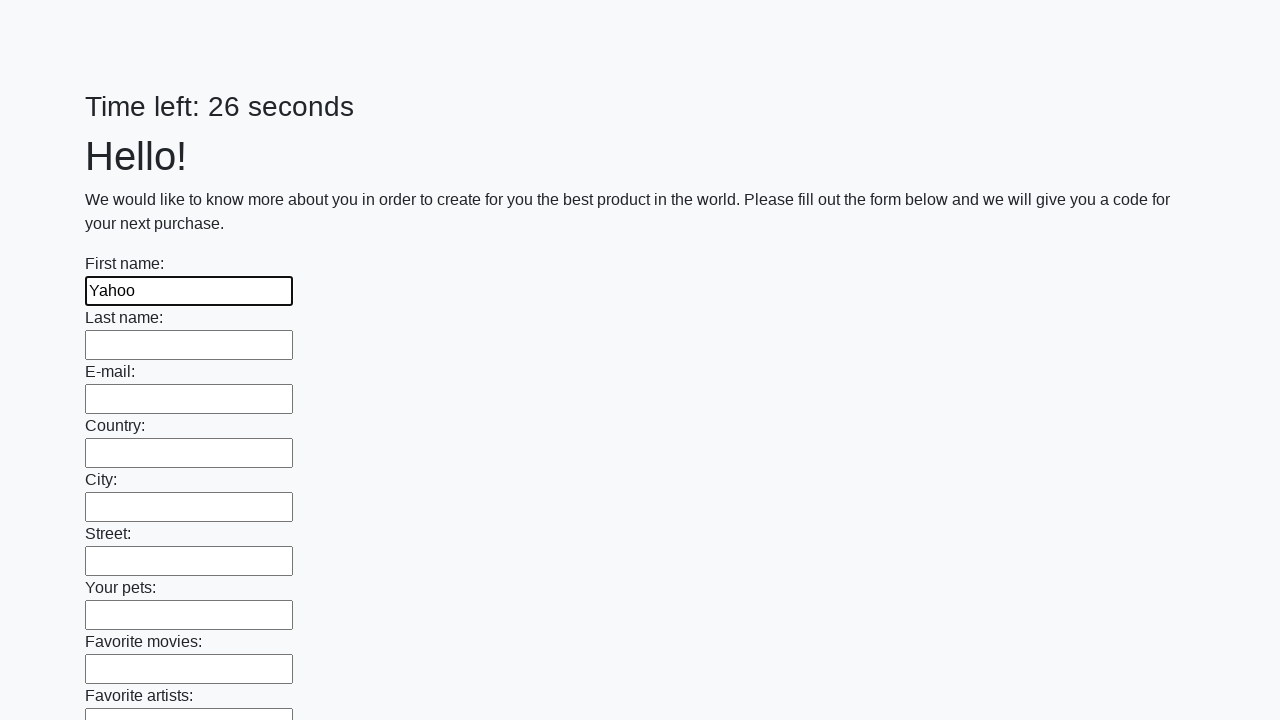

Filled input field with 'Yahoo' on input >> nth=1
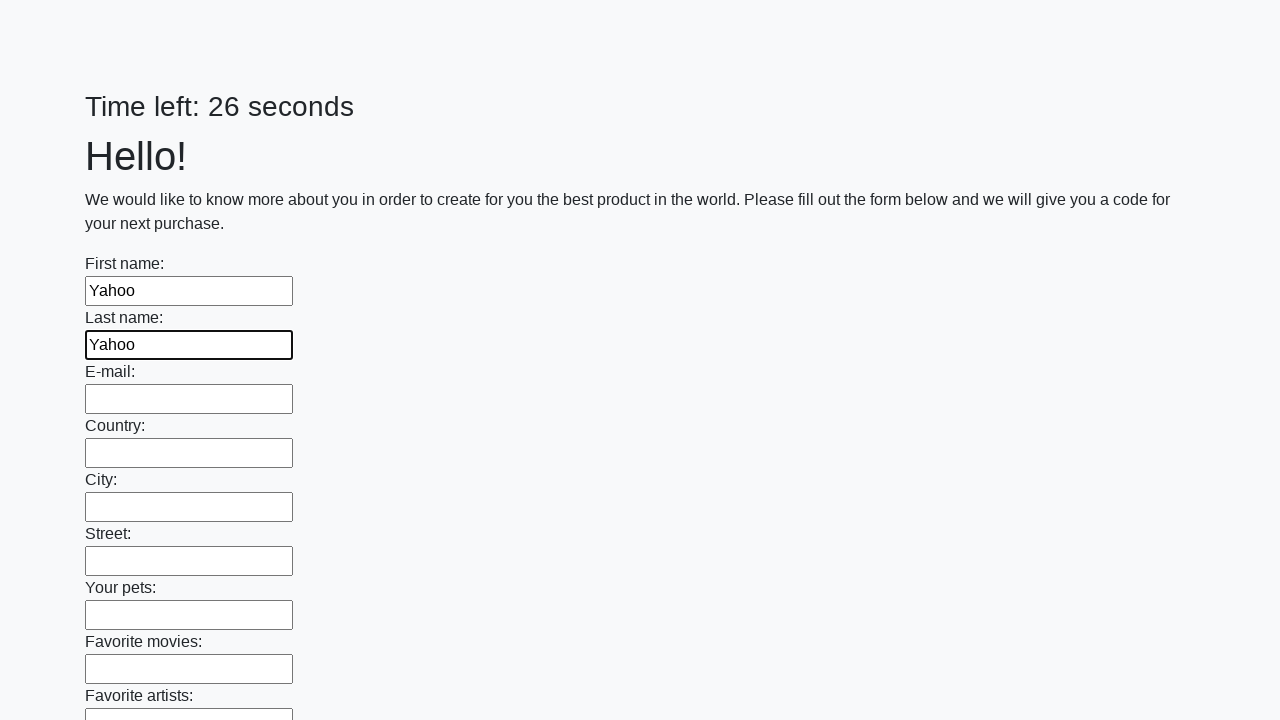

Filled input field with 'Yahoo' on input >> nth=2
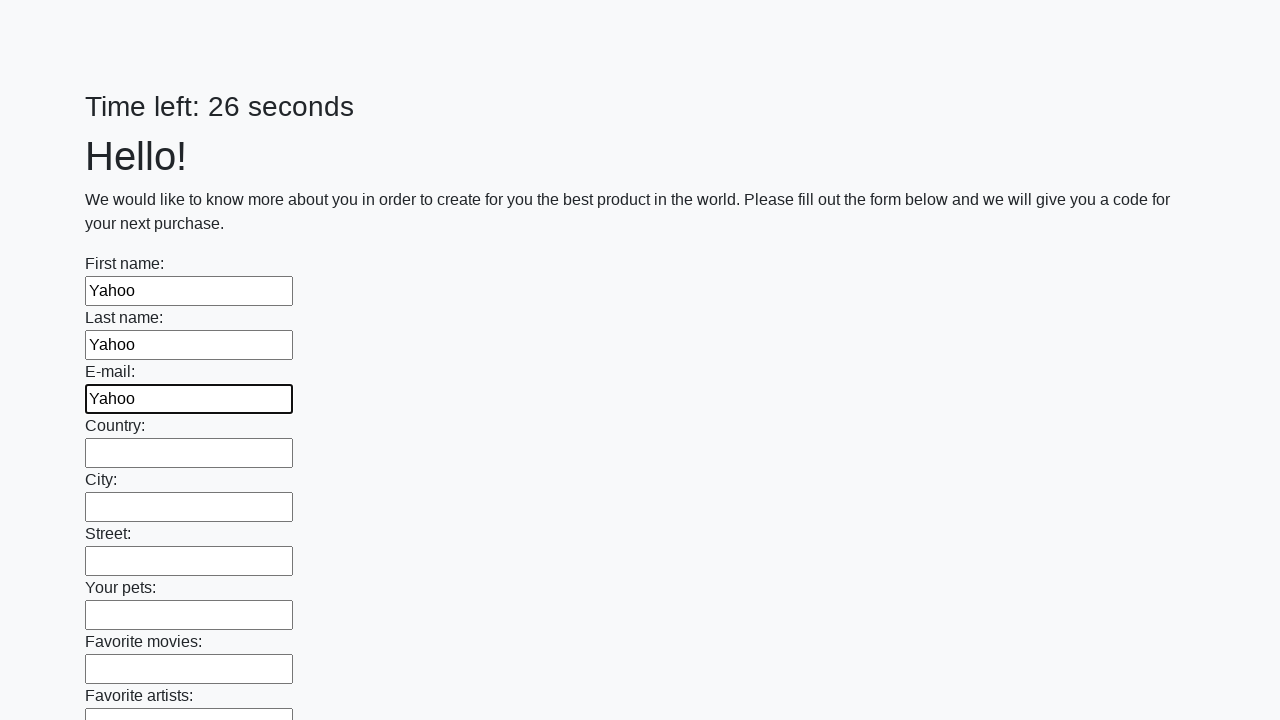

Filled input field with 'Yahoo' on input >> nth=3
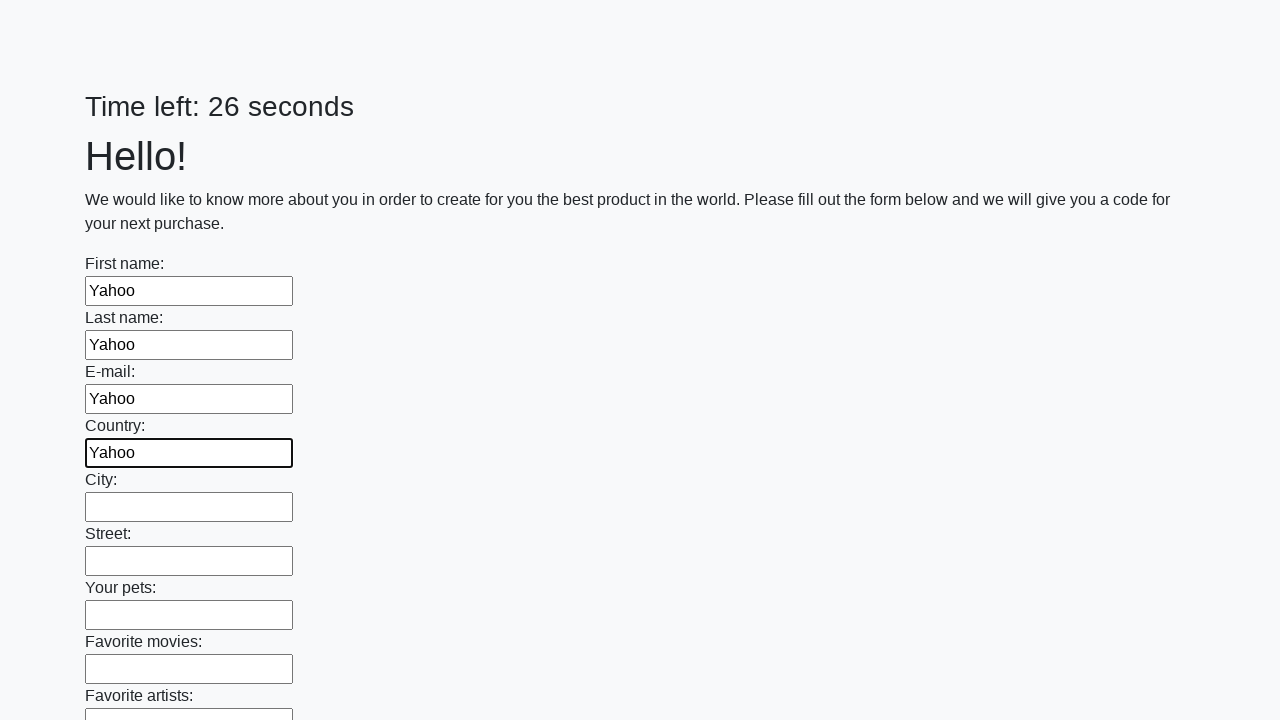

Filled input field with 'Yahoo' on input >> nth=4
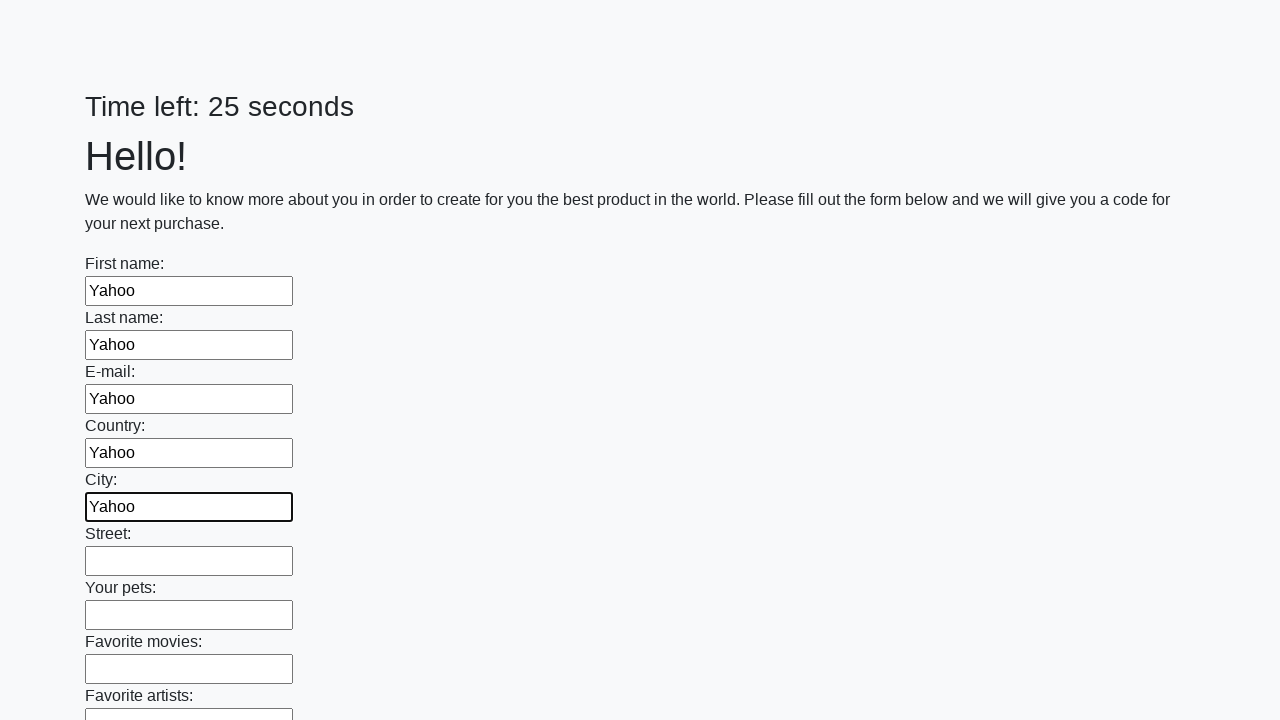

Filled input field with 'Yahoo' on input >> nth=5
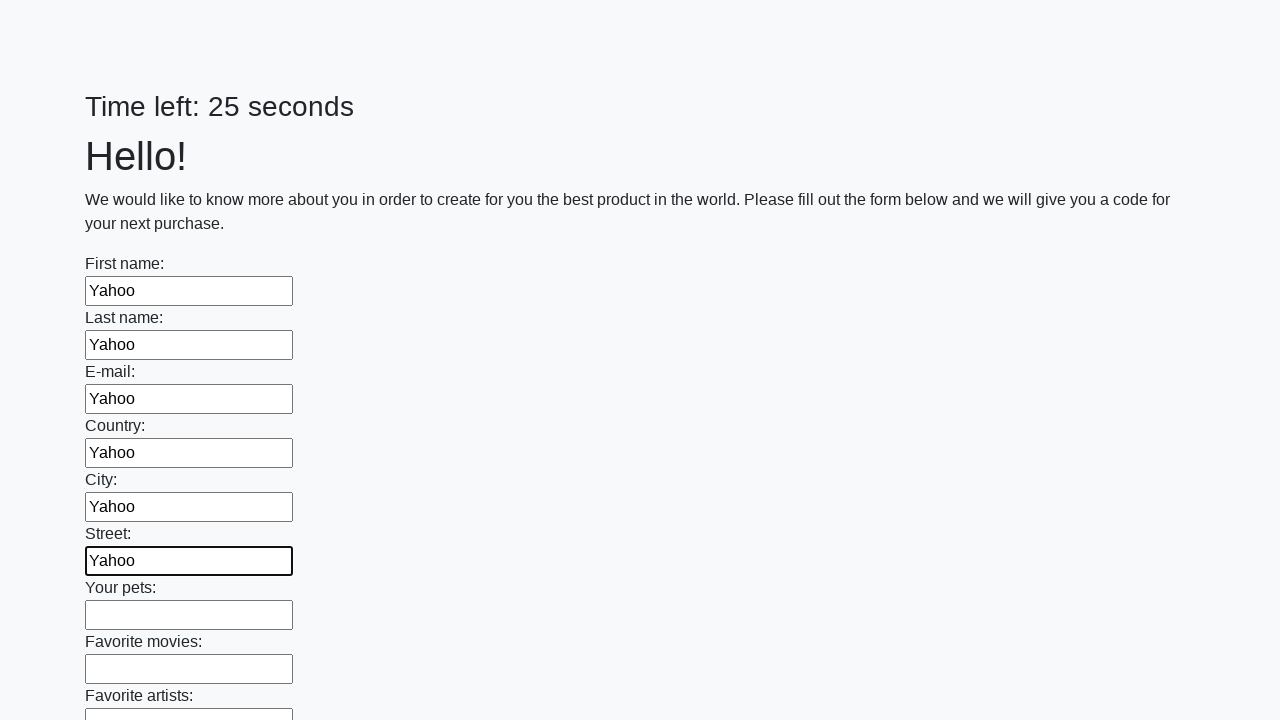

Filled input field with 'Yahoo' on input >> nth=6
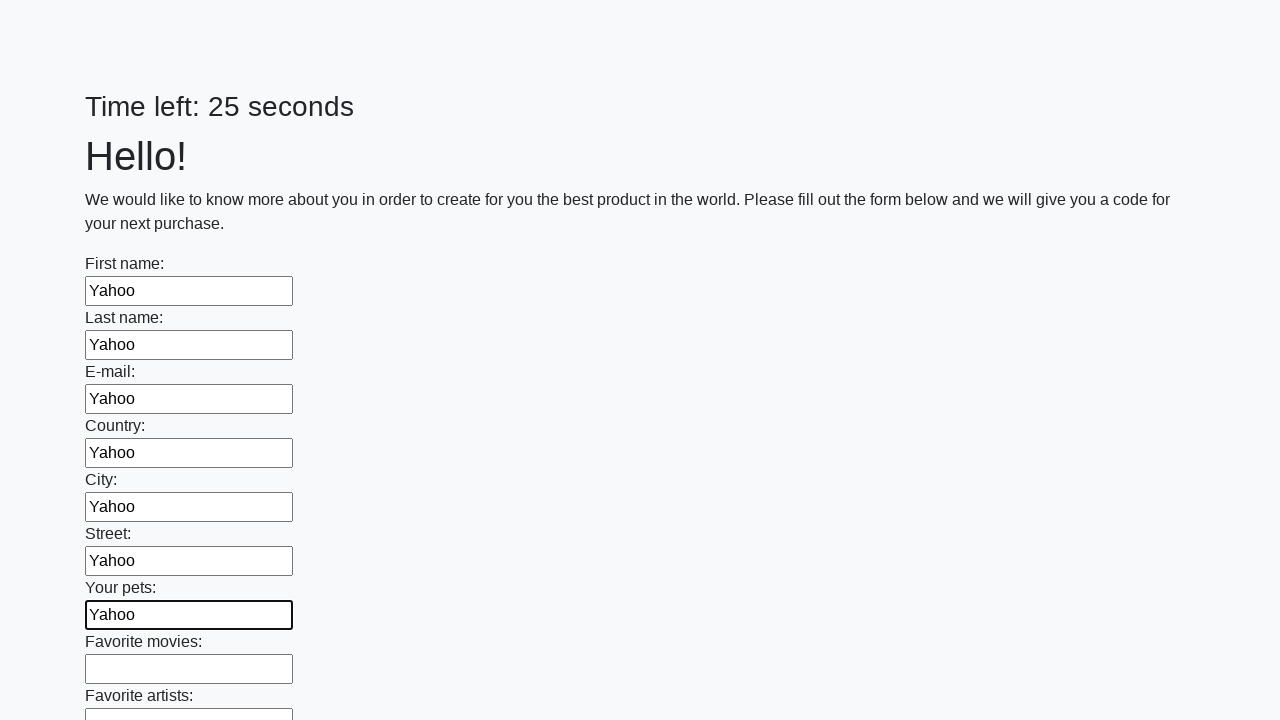

Filled input field with 'Yahoo' on input >> nth=7
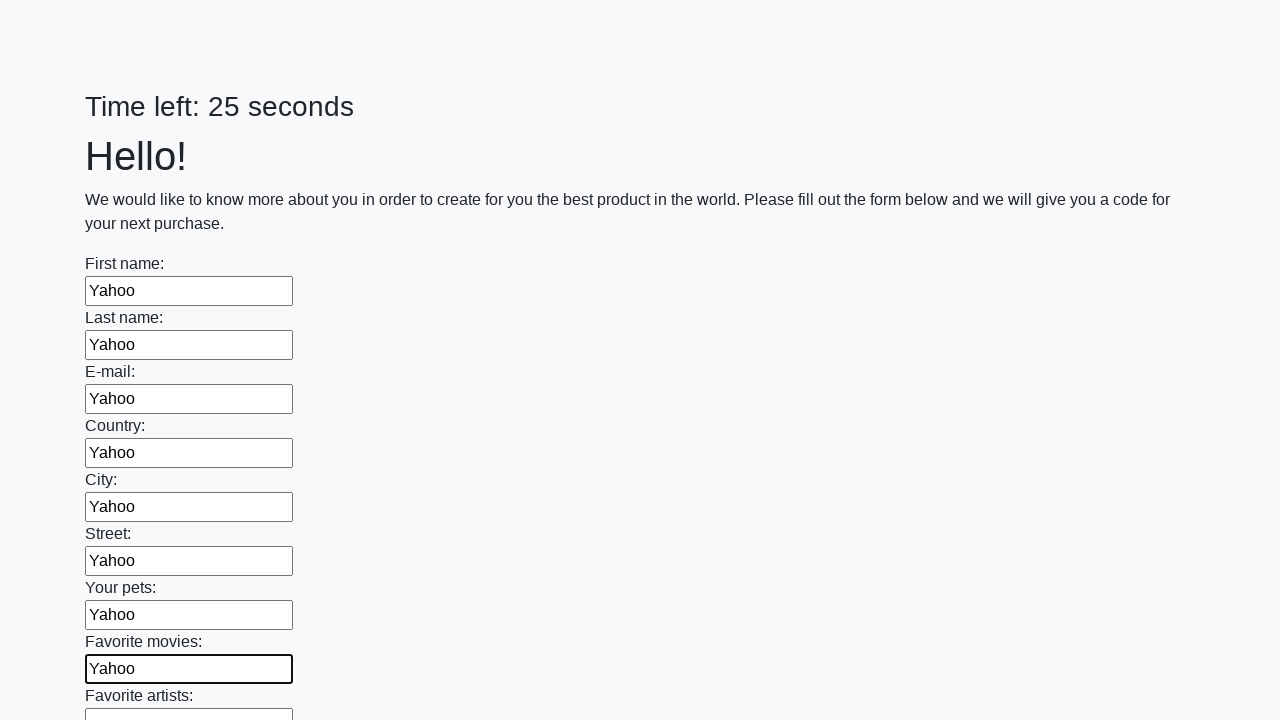

Filled input field with 'Yahoo' on input >> nth=8
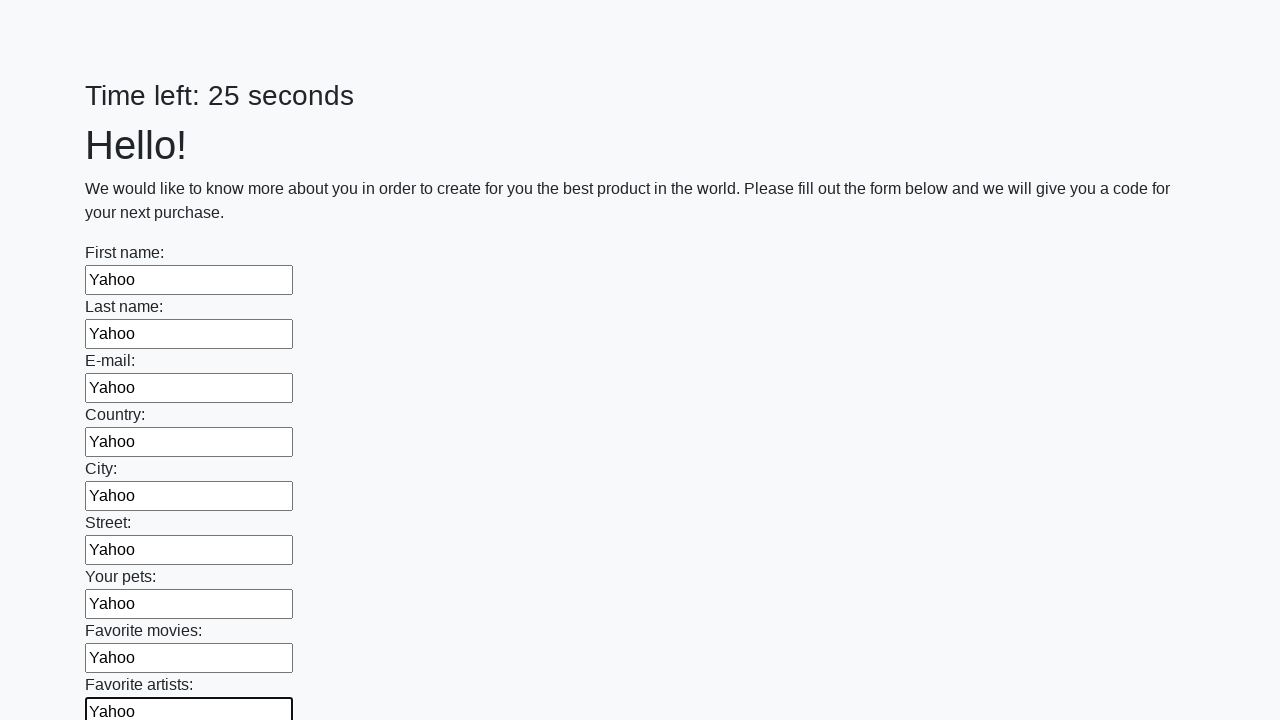

Filled input field with 'Yahoo' on input >> nth=9
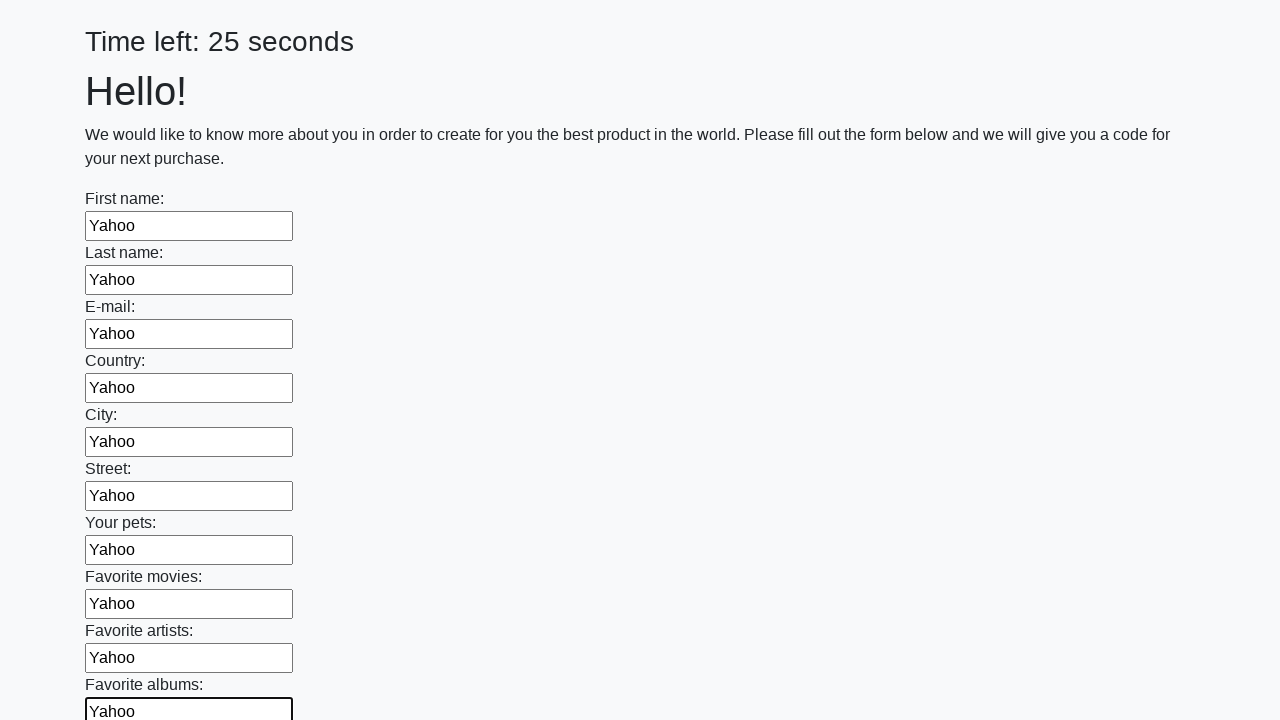

Filled input field with 'Yahoo' on input >> nth=10
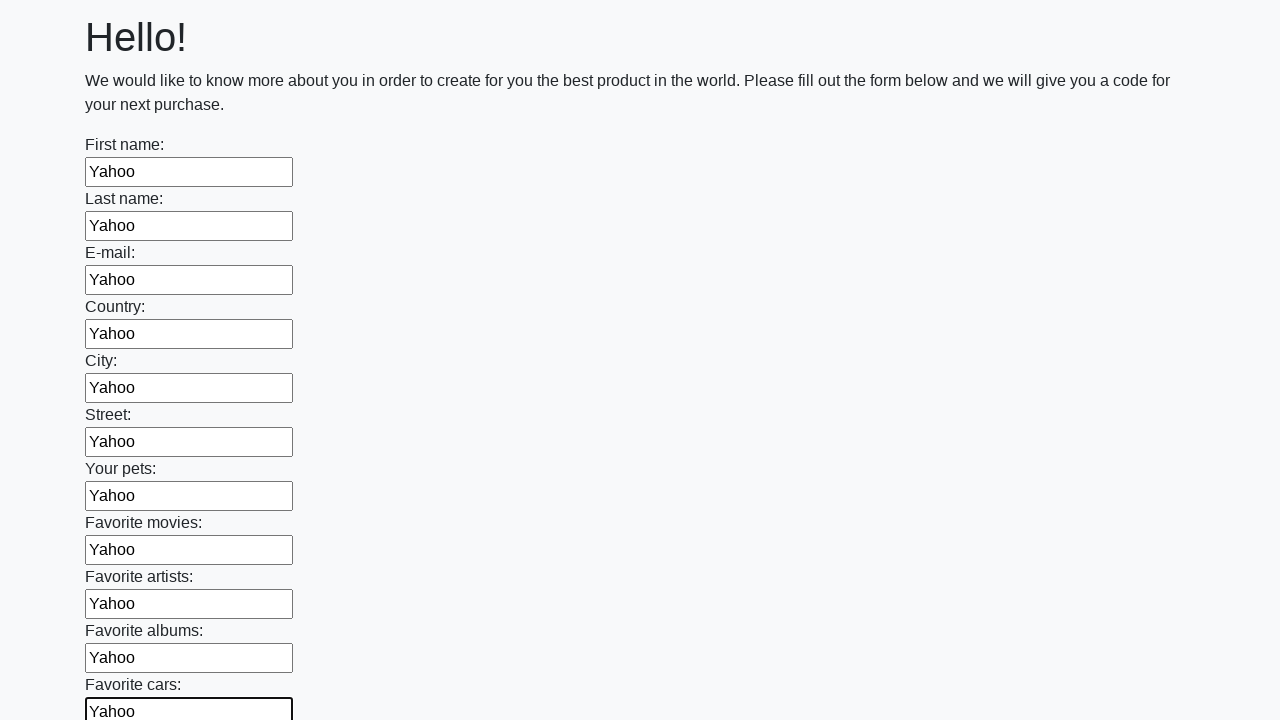

Filled input field with 'Yahoo' on input >> nth=11
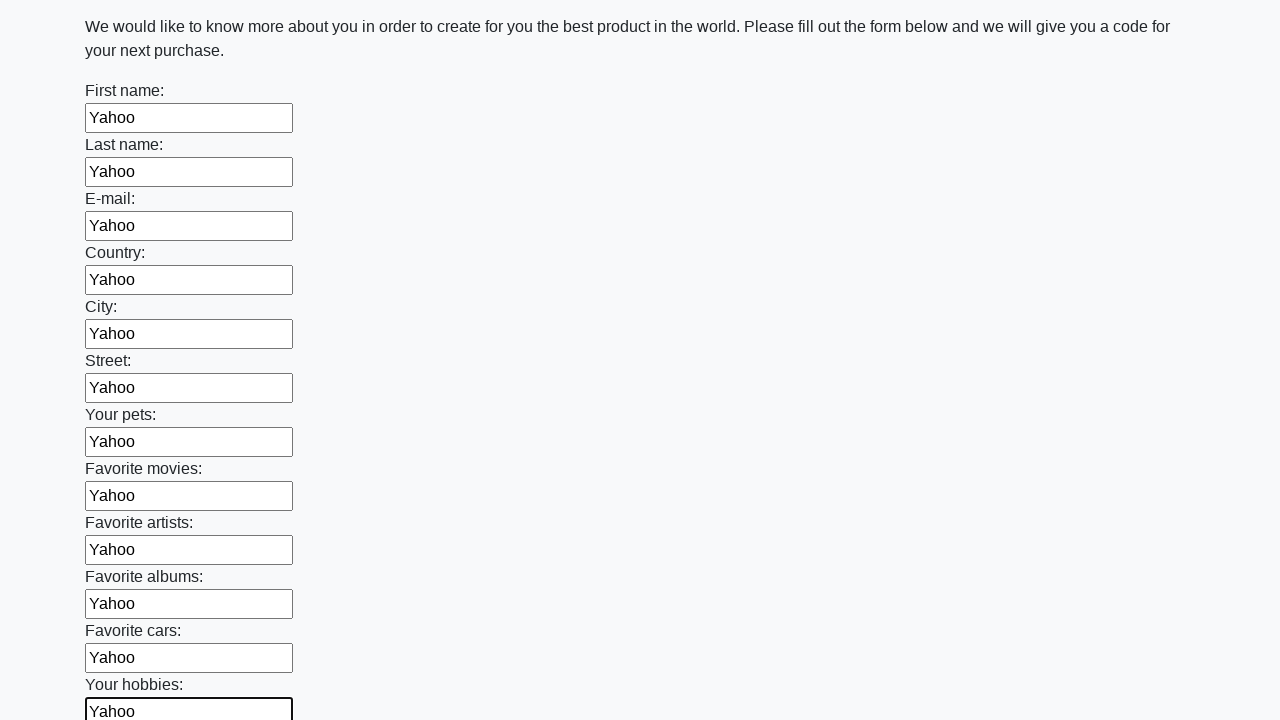

Filled input field with 'Yahoo' on input >> nth=12
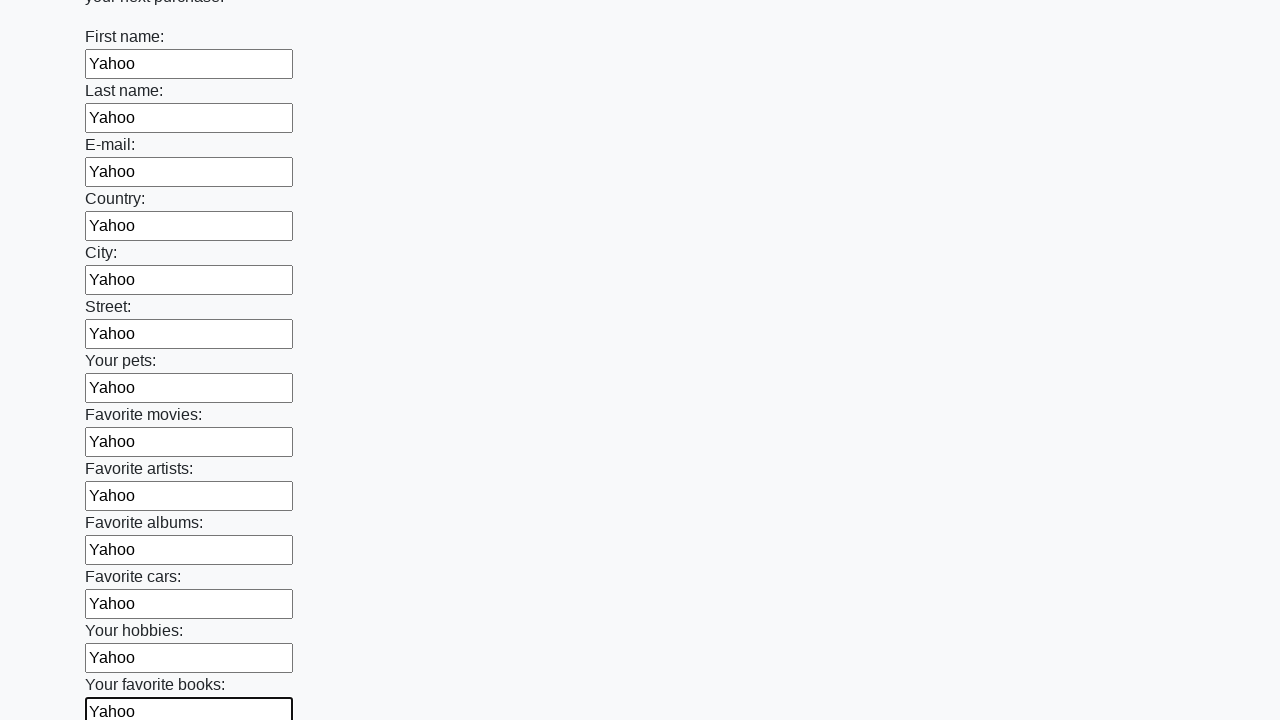

Filled input field with 'Yahoo' on input >> nth=13
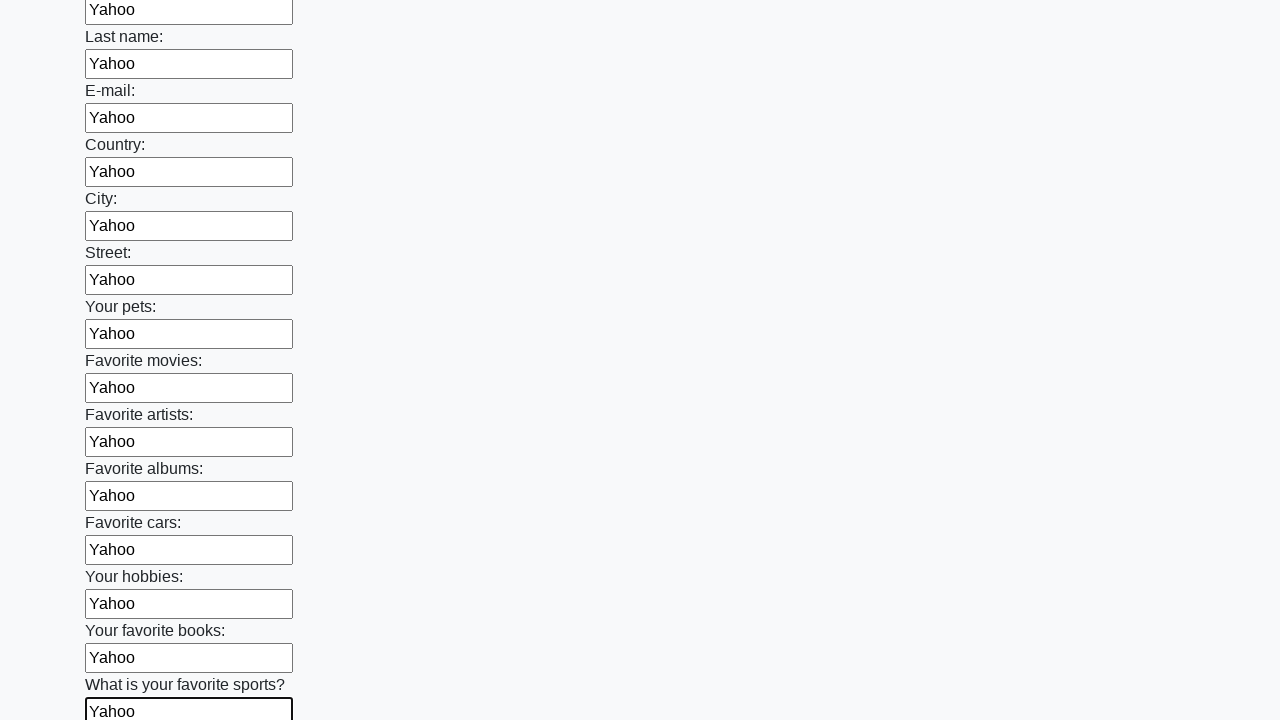

Filled input field with 'Yahoo' on input >> nth=14
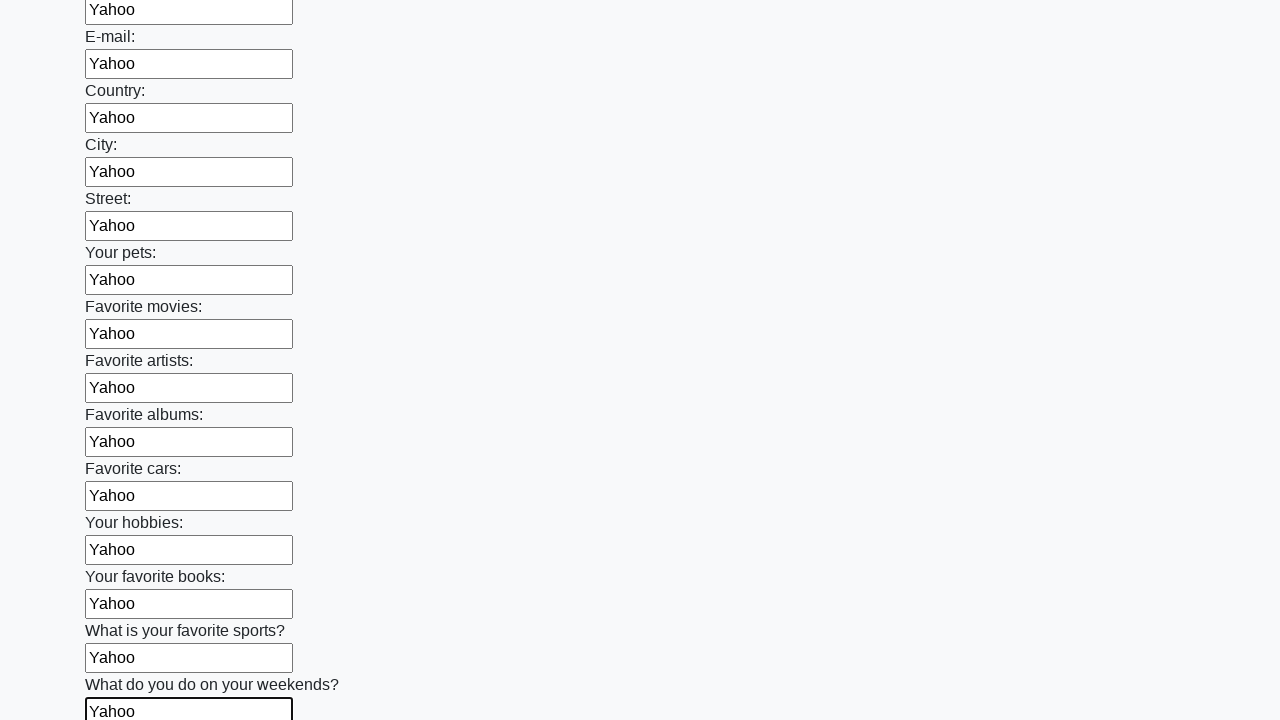

Filled input field with 'Yahoo' on input >> nth=15
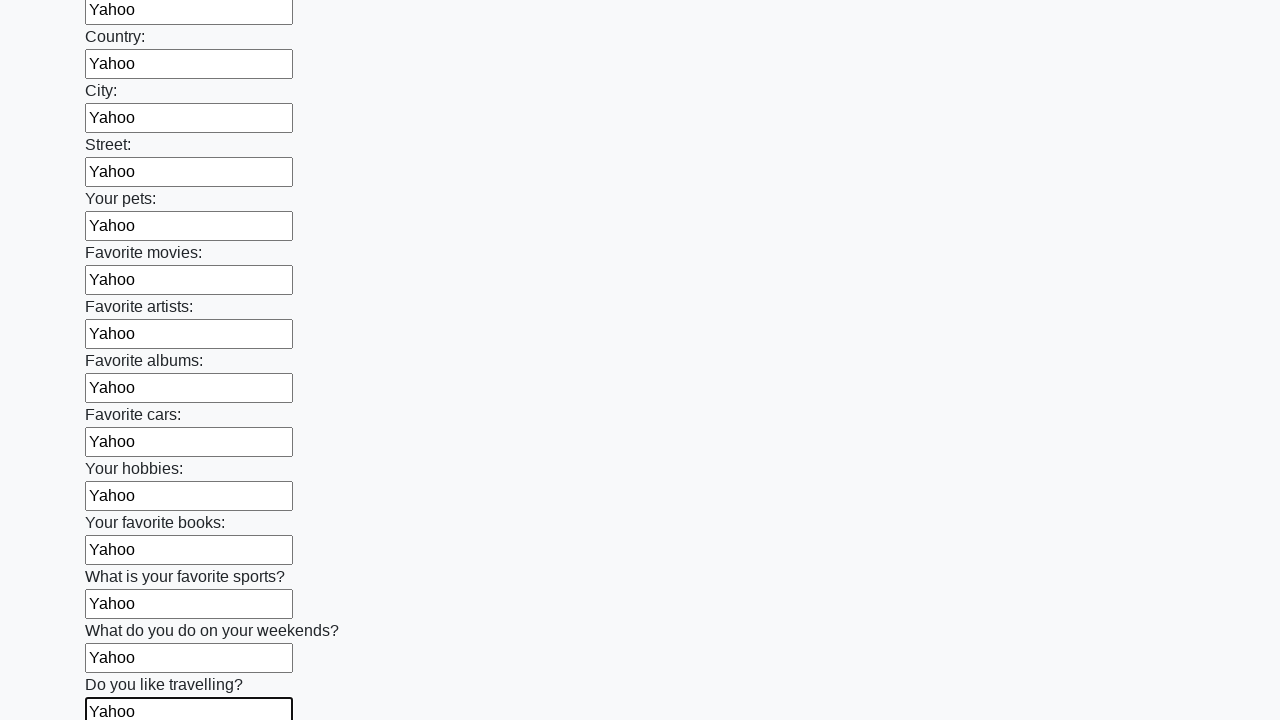

Filled input field with 'Yahoo' on input >> nth=16
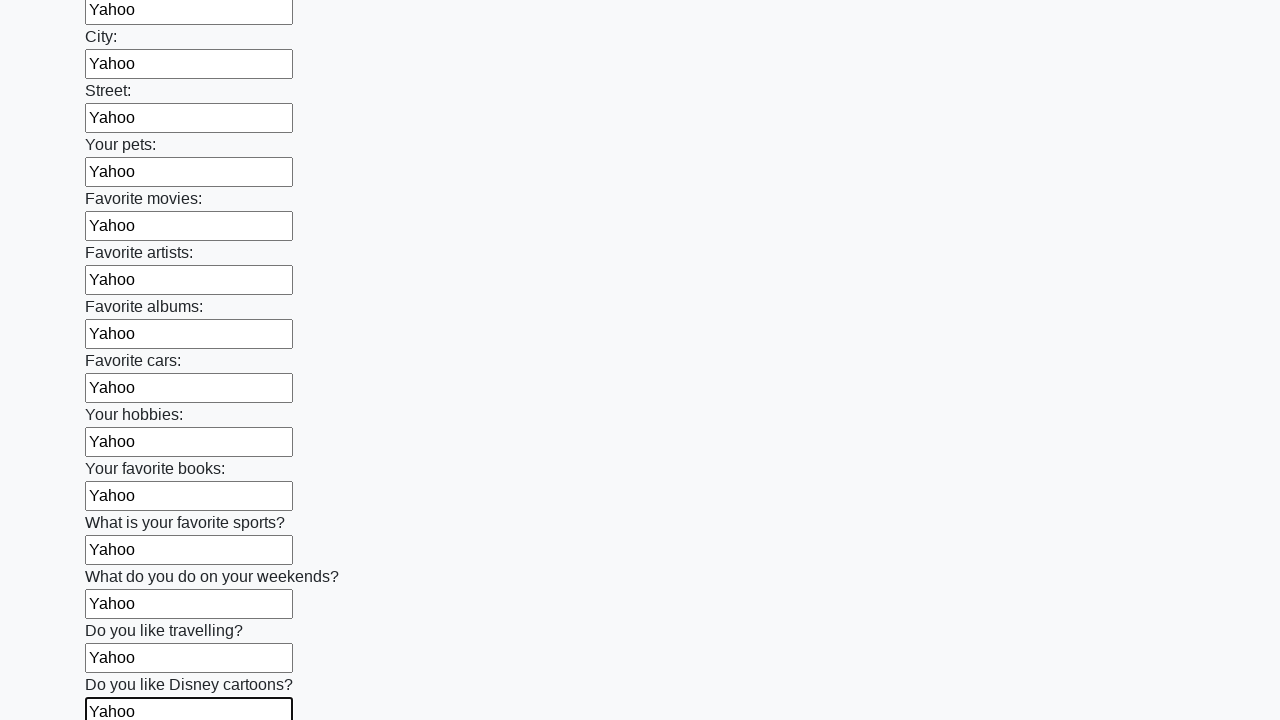

Filled input field with 'Yahoo' on input >> nth=17
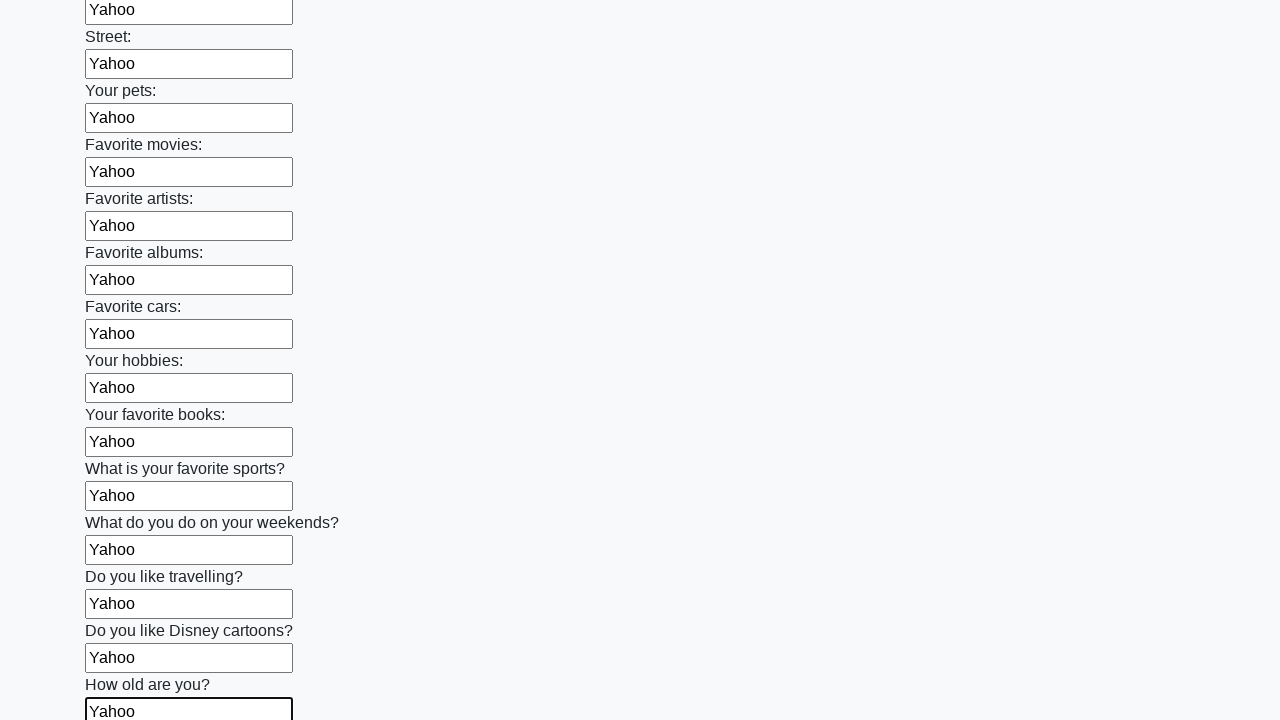

Filled input field with 'Yahoo' on input >> nth=18
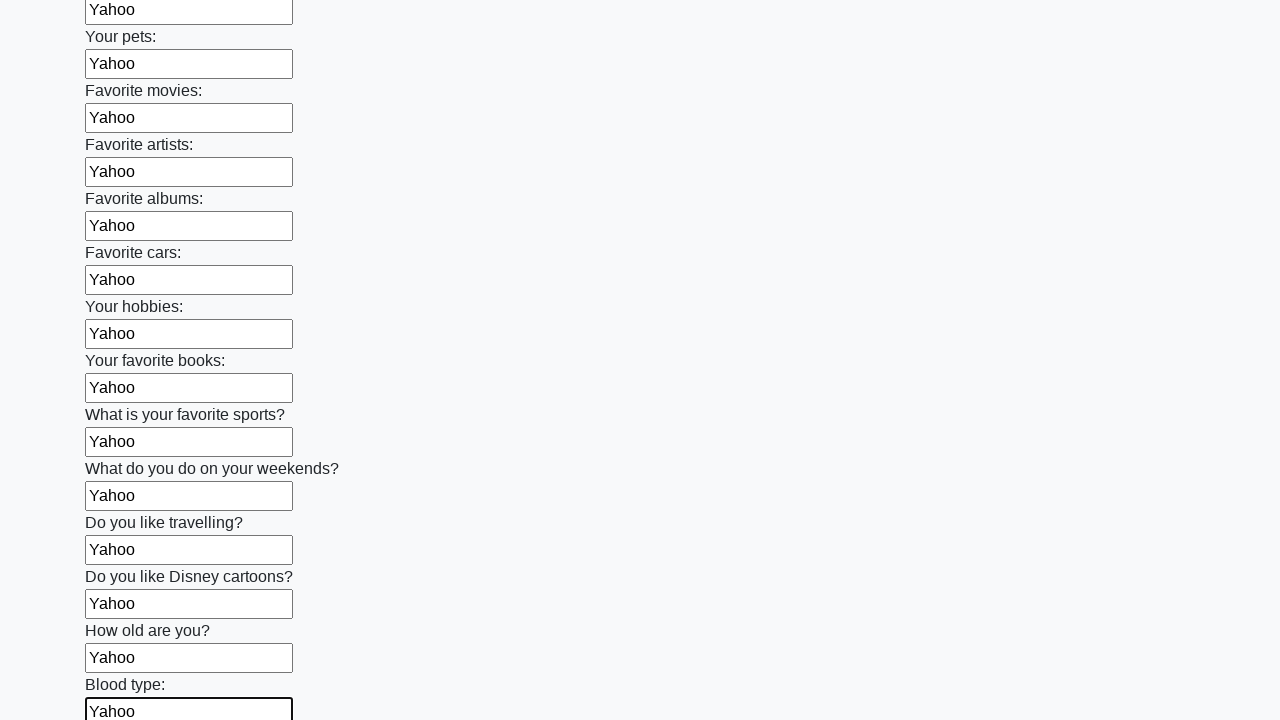

Filled input field with 'Yahoo' on input >> nth=19
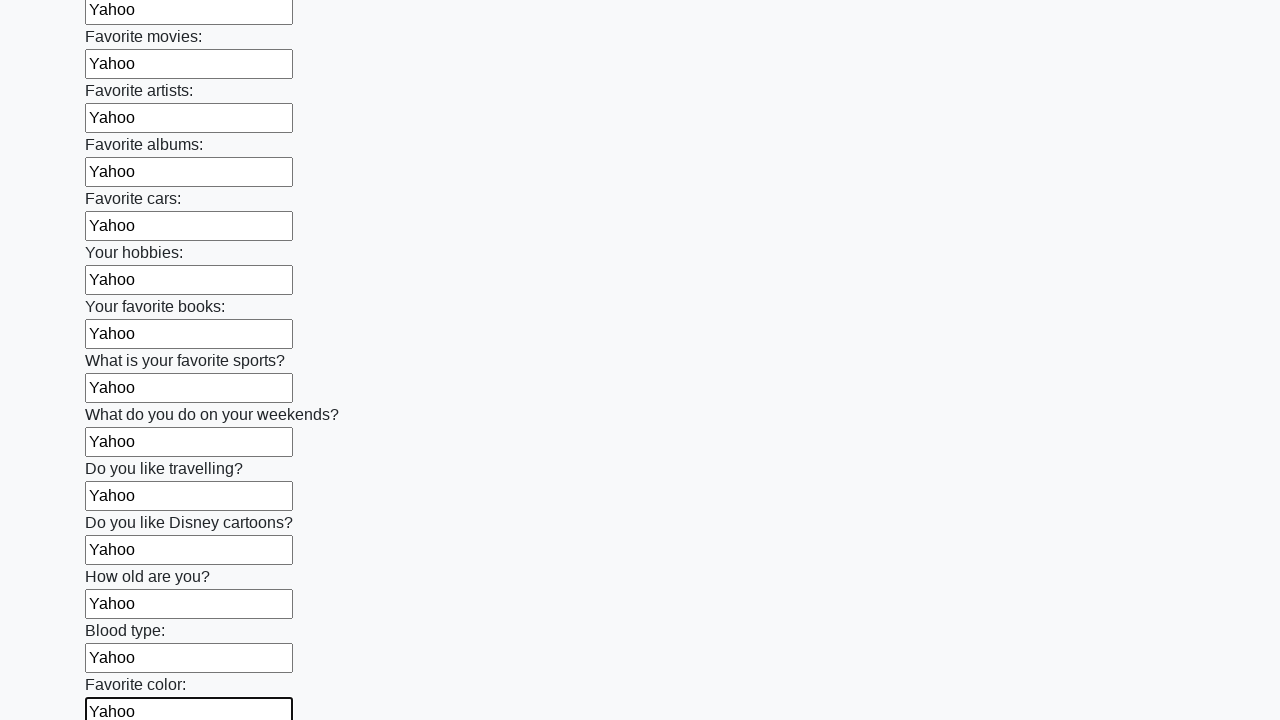

Filled input field with 'Yahoo' on input >> nth=20
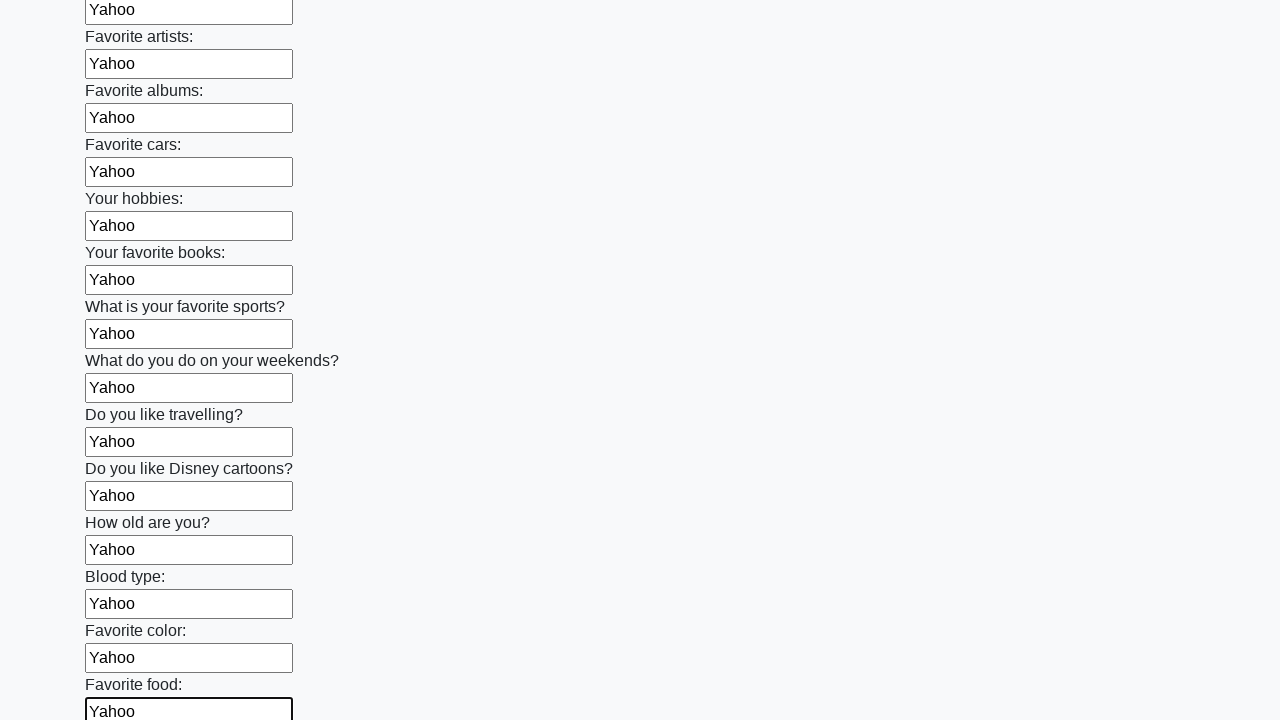

Filled input field with 'Yahoo' on input >> nth=21
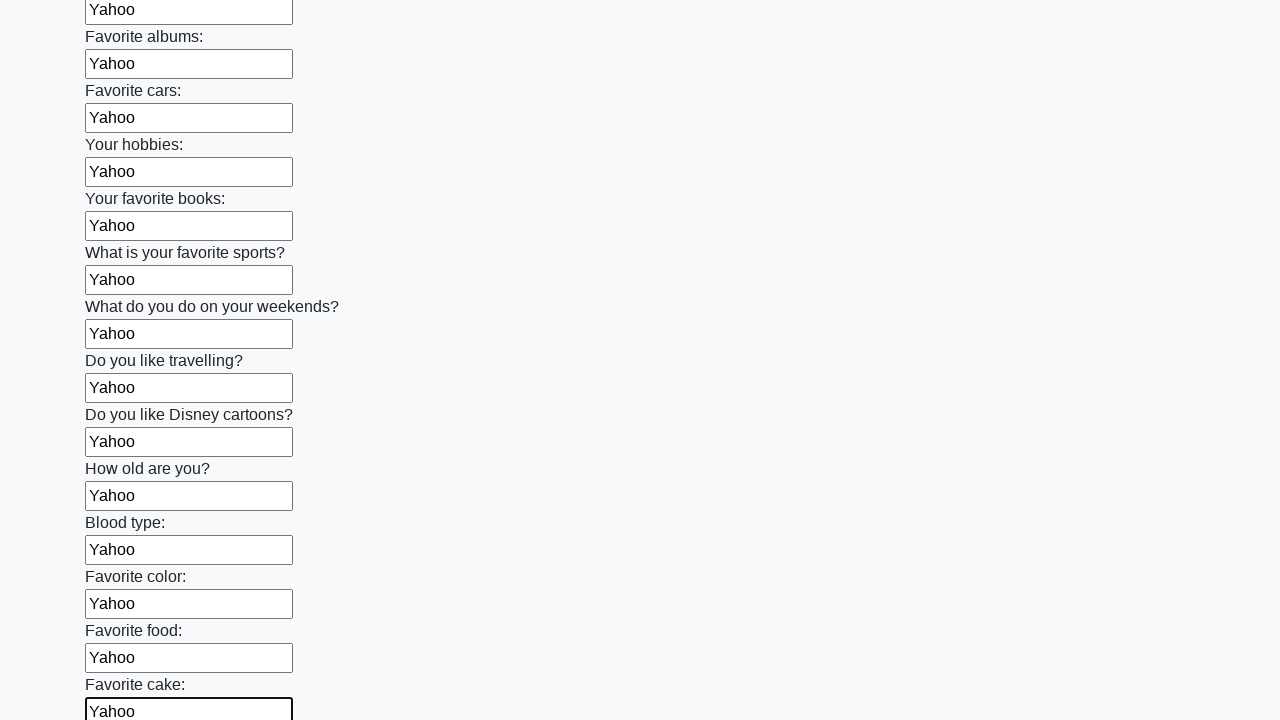

Filled input field with 'Yahoo' on input >> nth=22
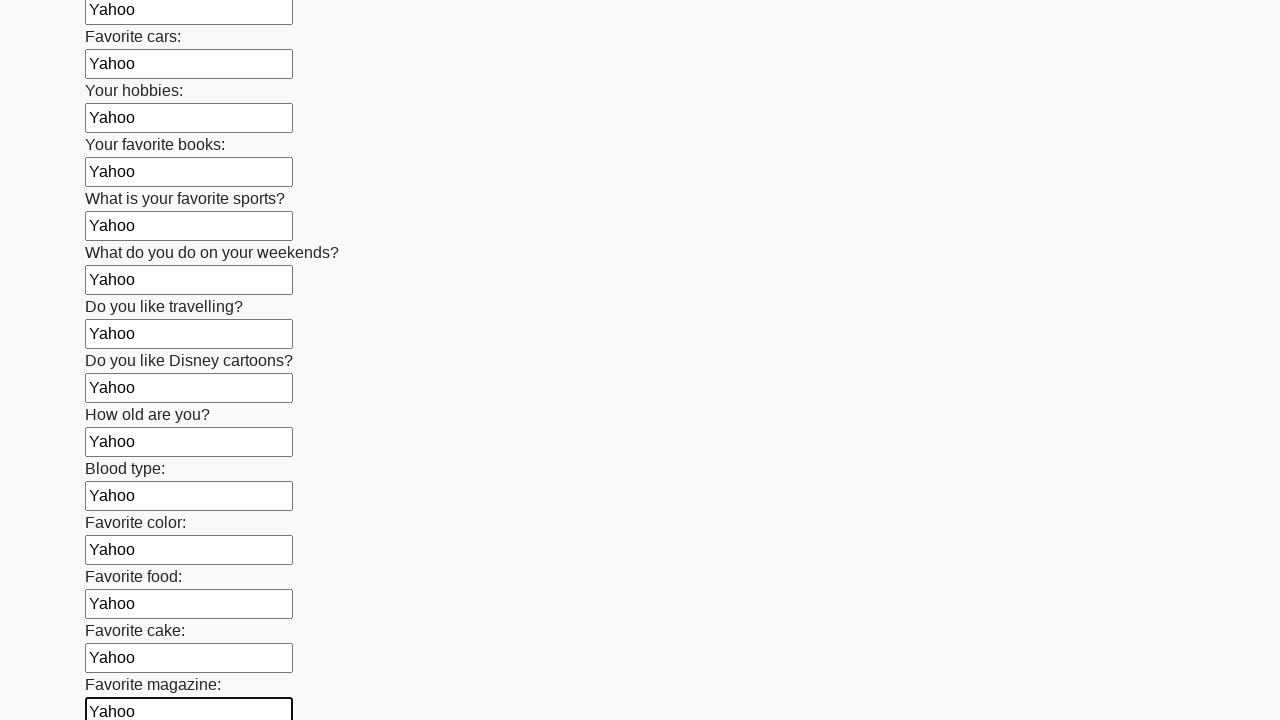

Filled input field with 'Yahoo' on input >> nth=23
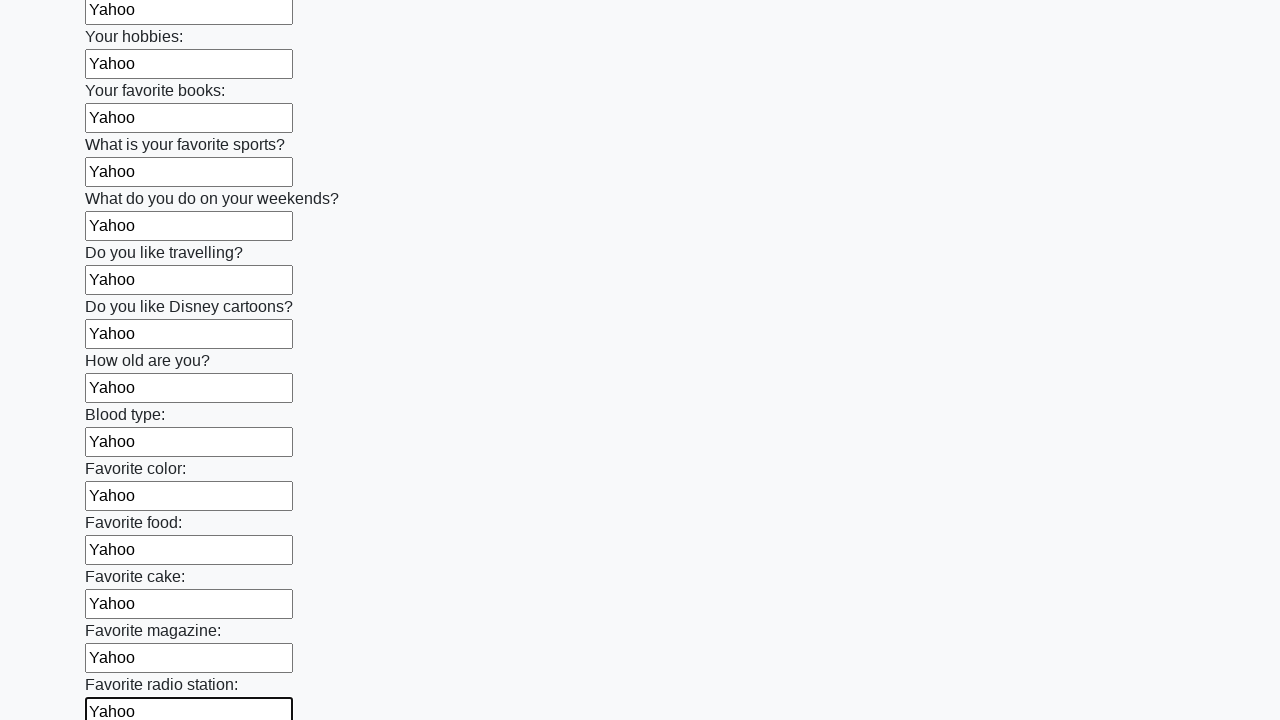

Filled input field with 'Yahoo' on input >> nth=24
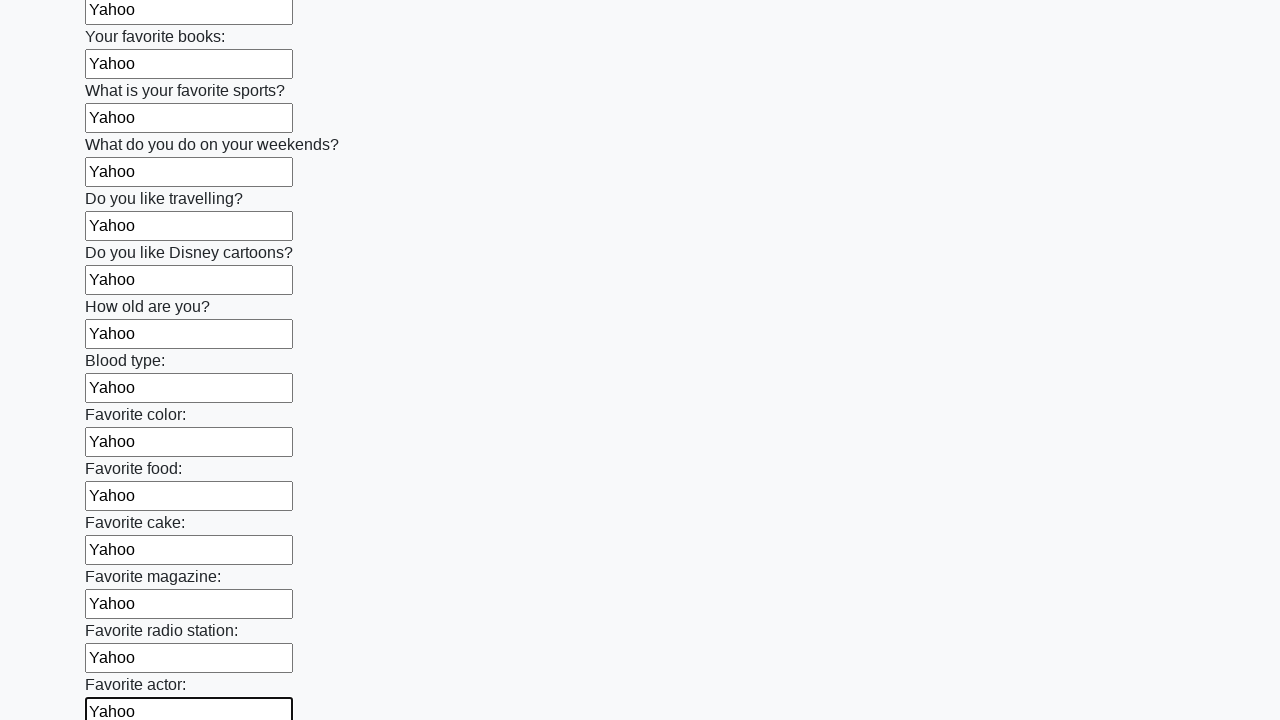

Filled input field with 'Yahoo' on input >> nth=25
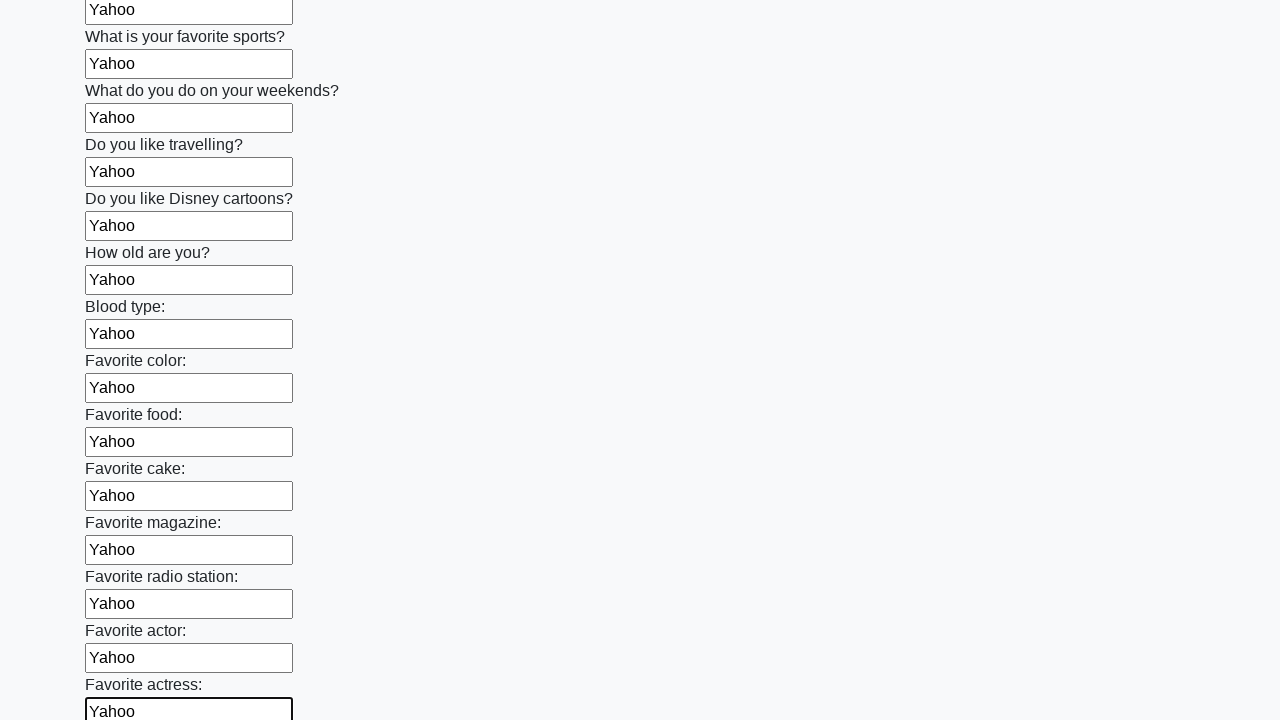

Filled input field with 'Yahoo' on input >> nth=26
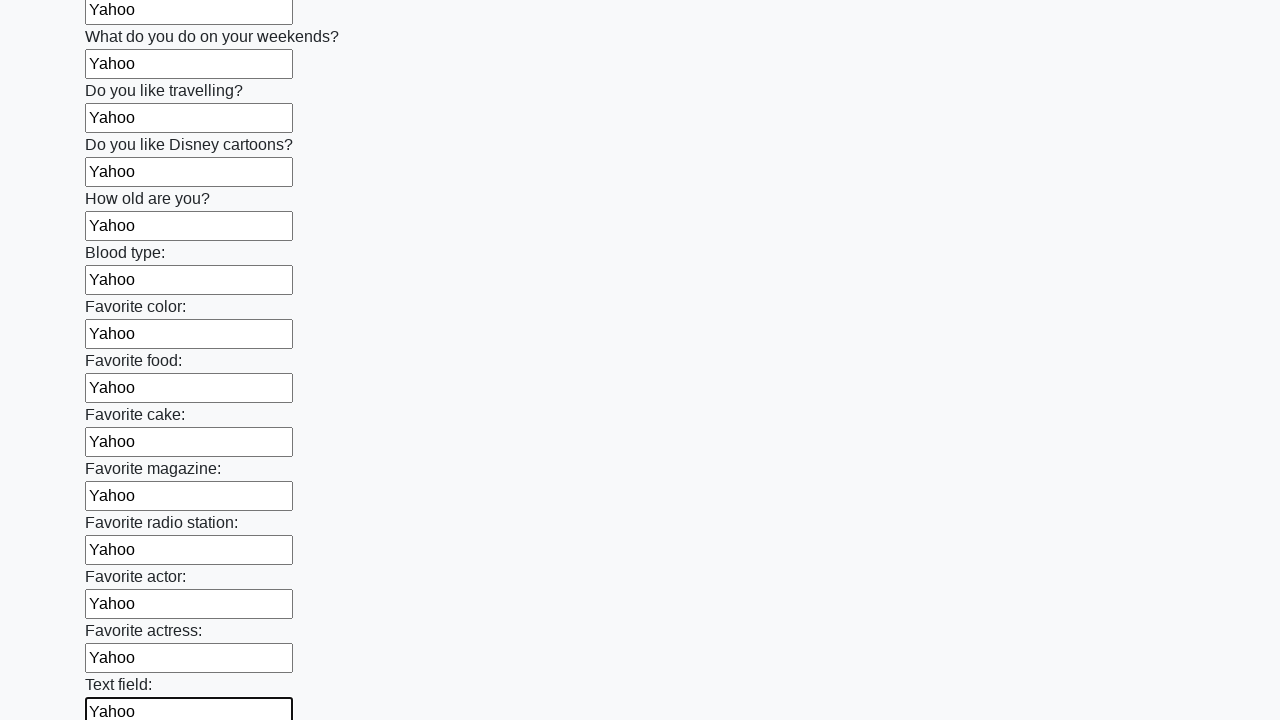

Filled input field with 'Yahoo' on input >> nth=27
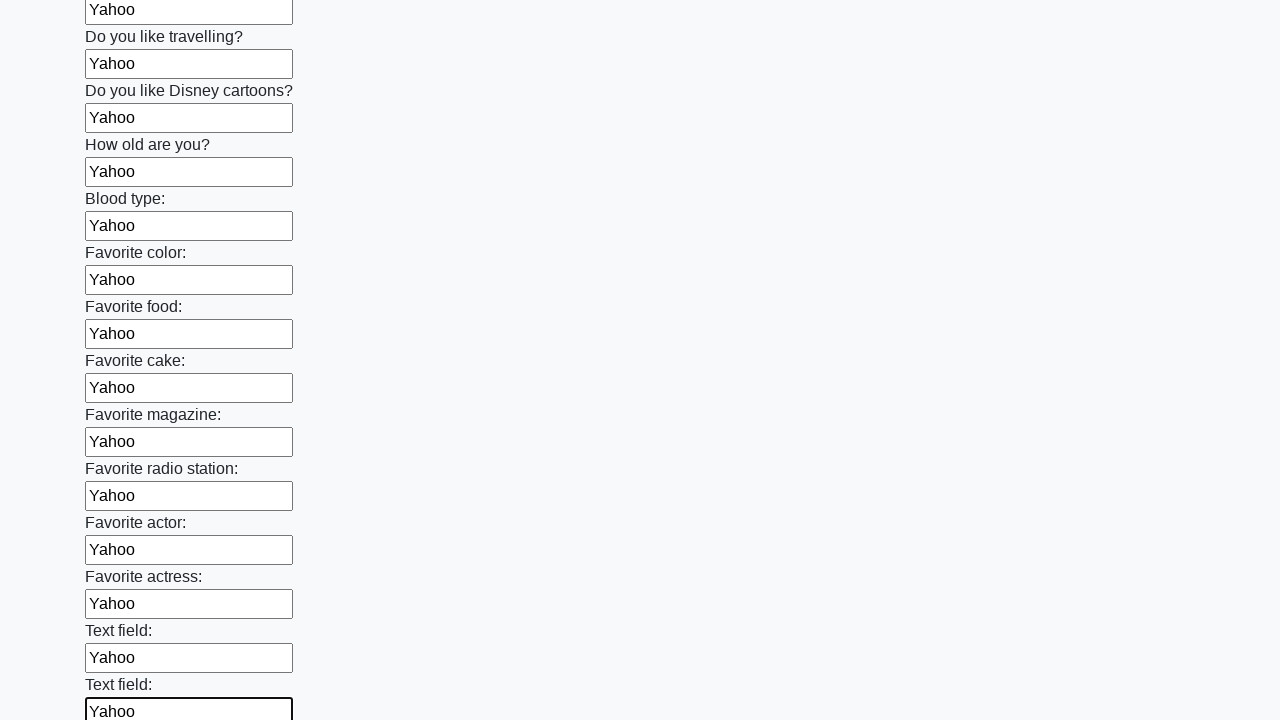

Filled input field with 'Yahoo' on input >> nth=28
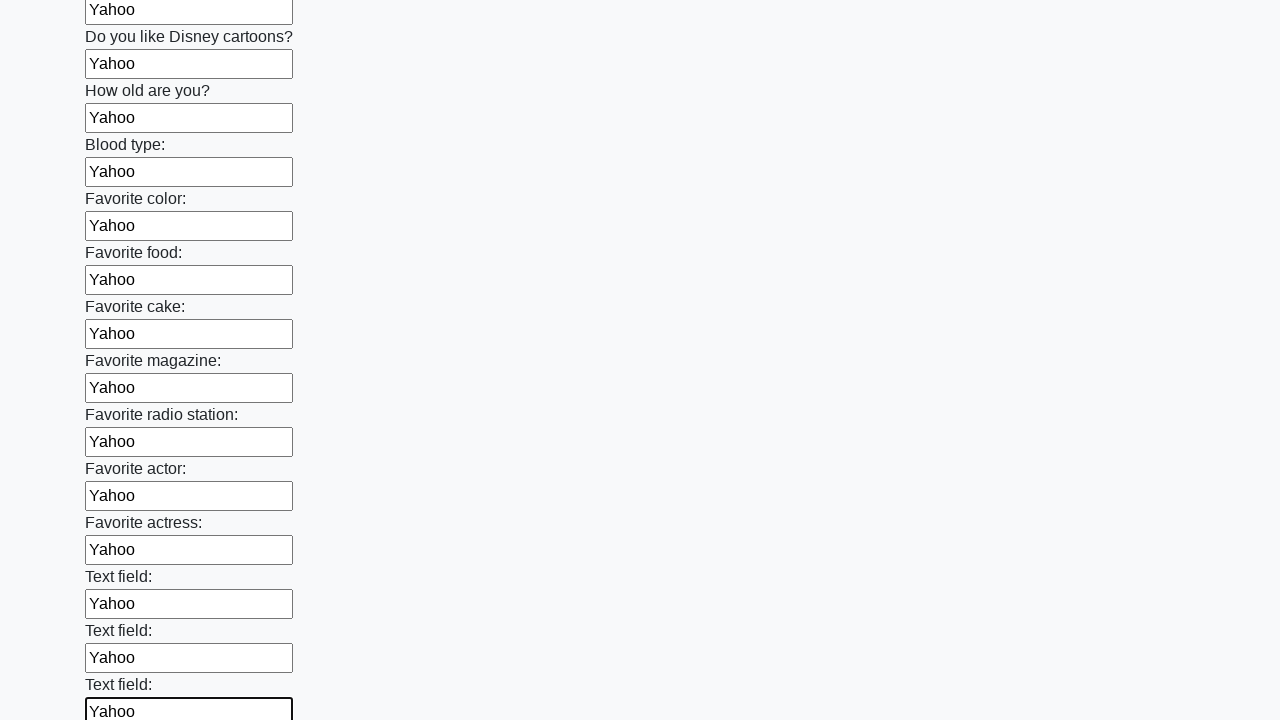

Filled input field with 'Yahoo' on input >> nth=29
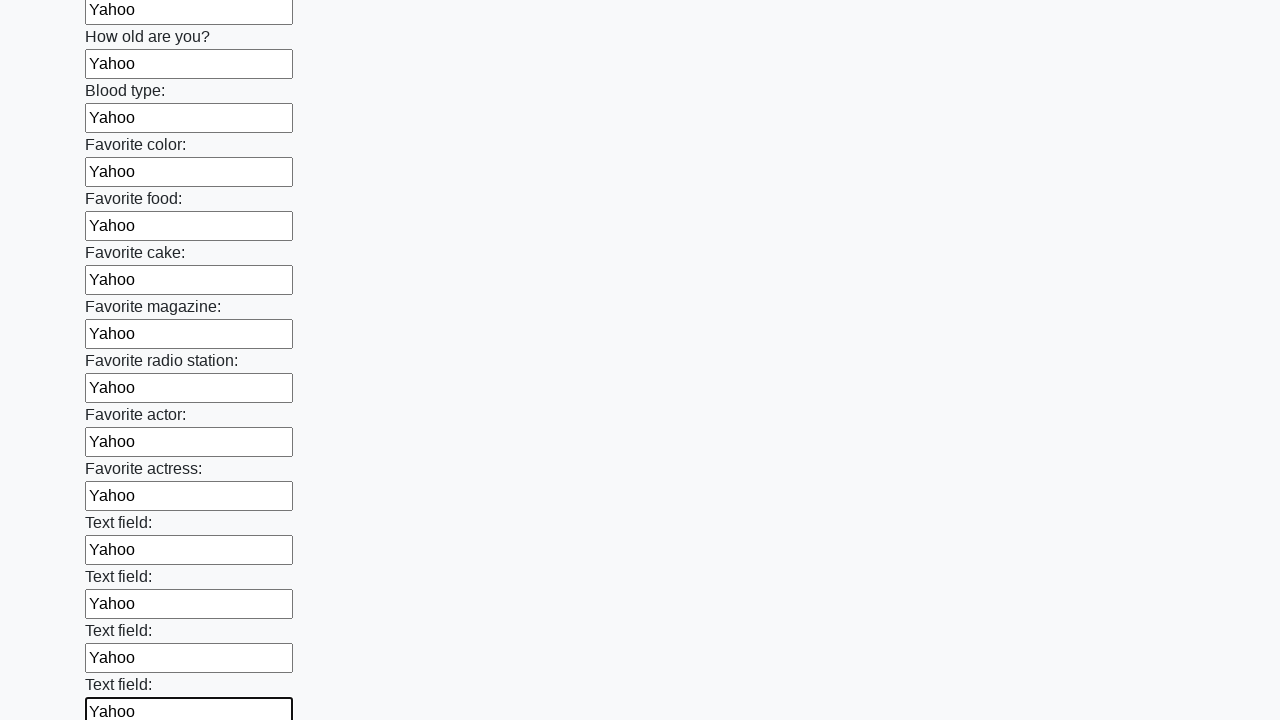

Filled input field with 'Yahoo' on input >> nth=30
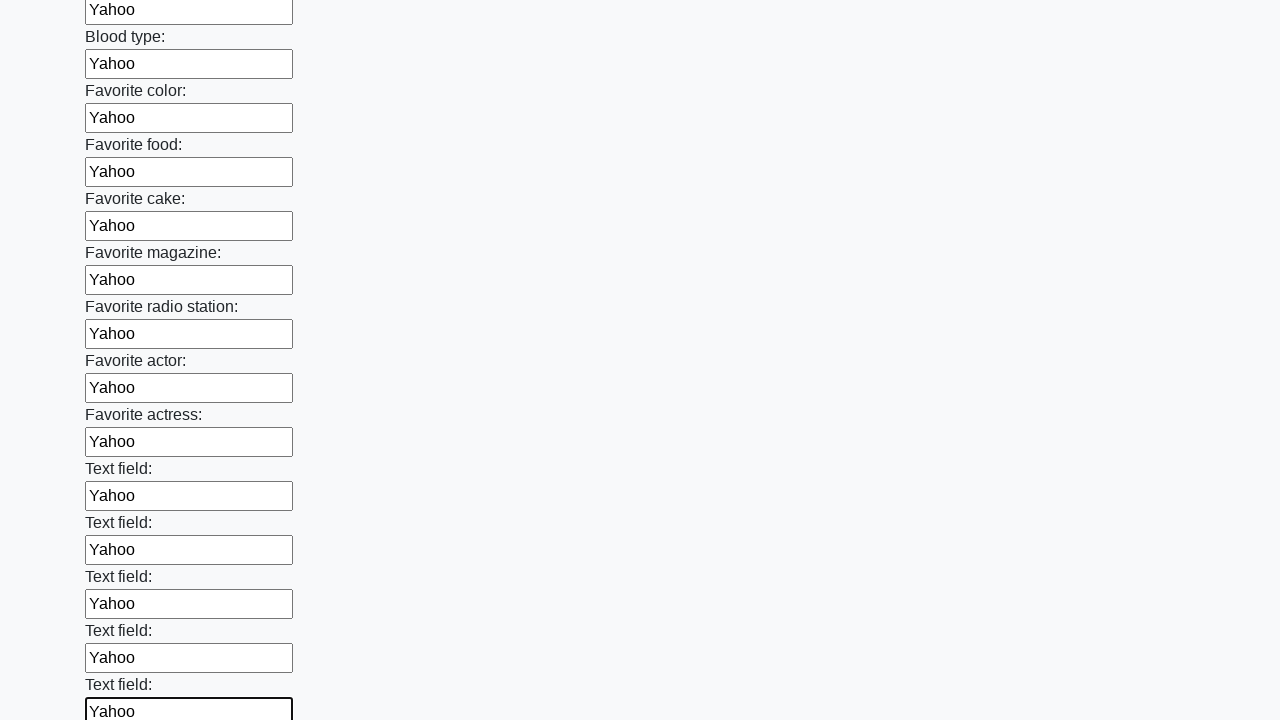

Filled input field with 'Yahoo' on input >> nth=31
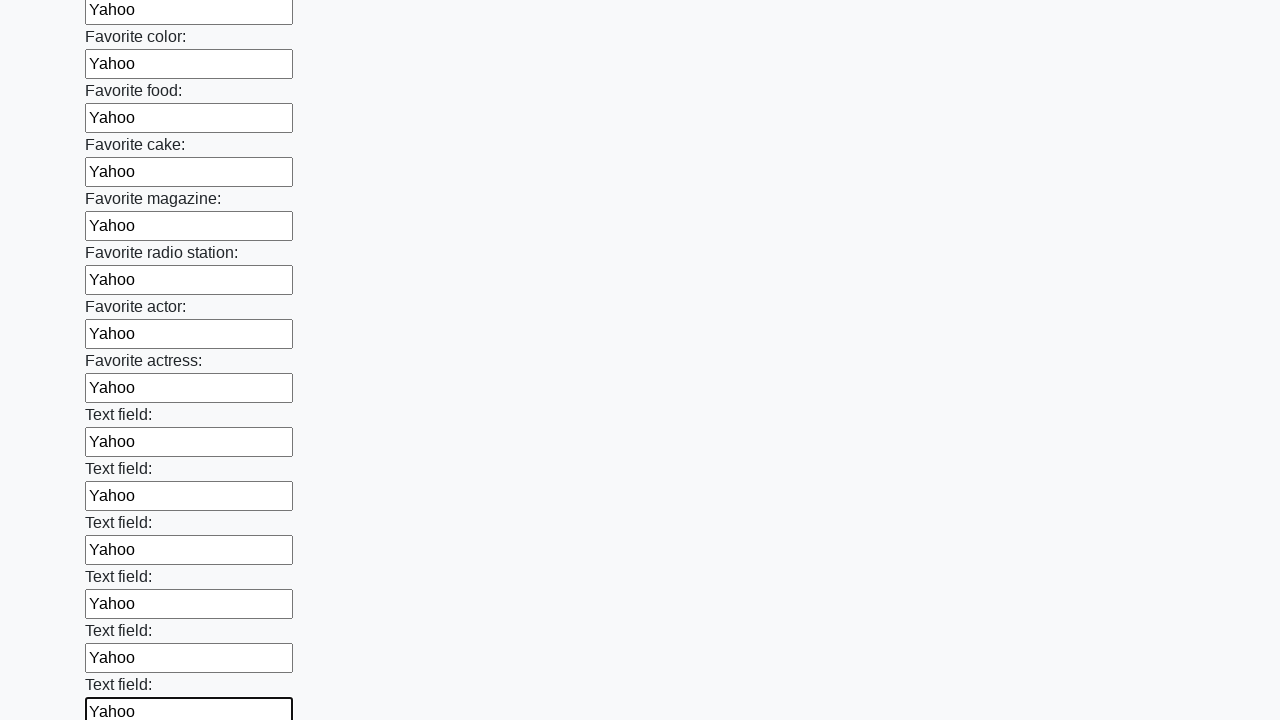

Filled input field with 'Yahoo' on input >> nth=32
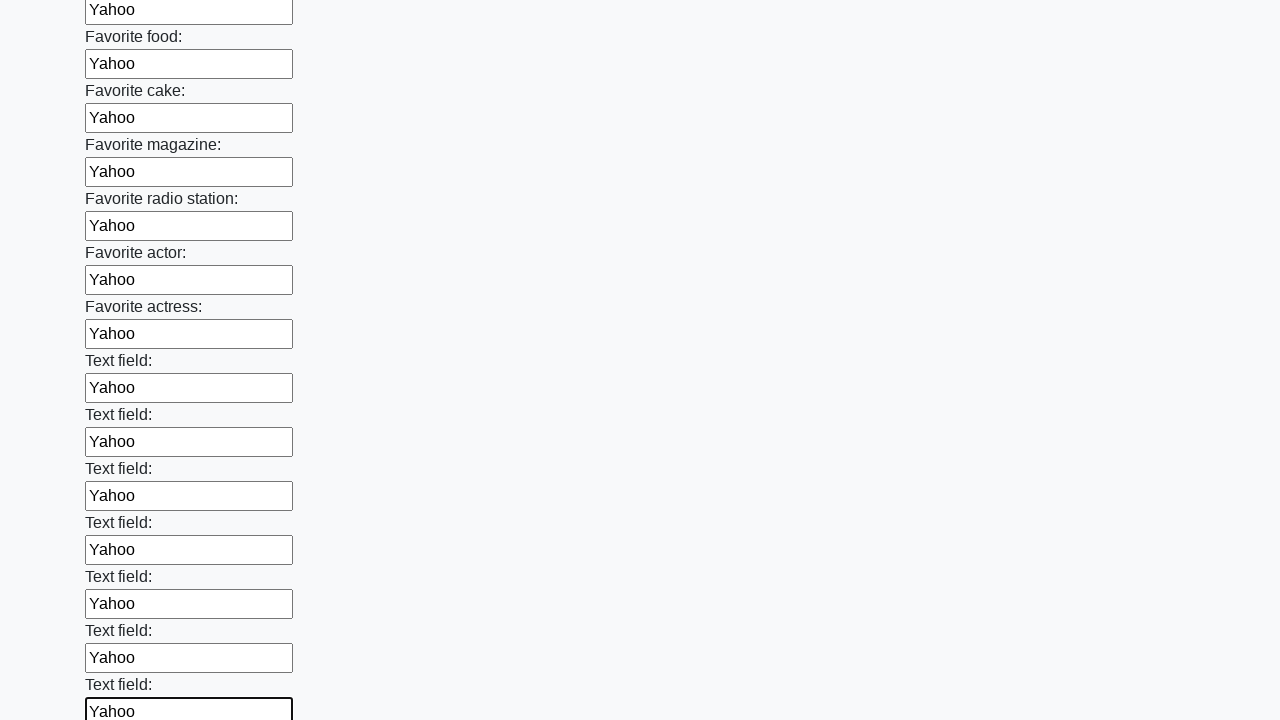

Filled input field with 'Yahoo' on input >> nth=33
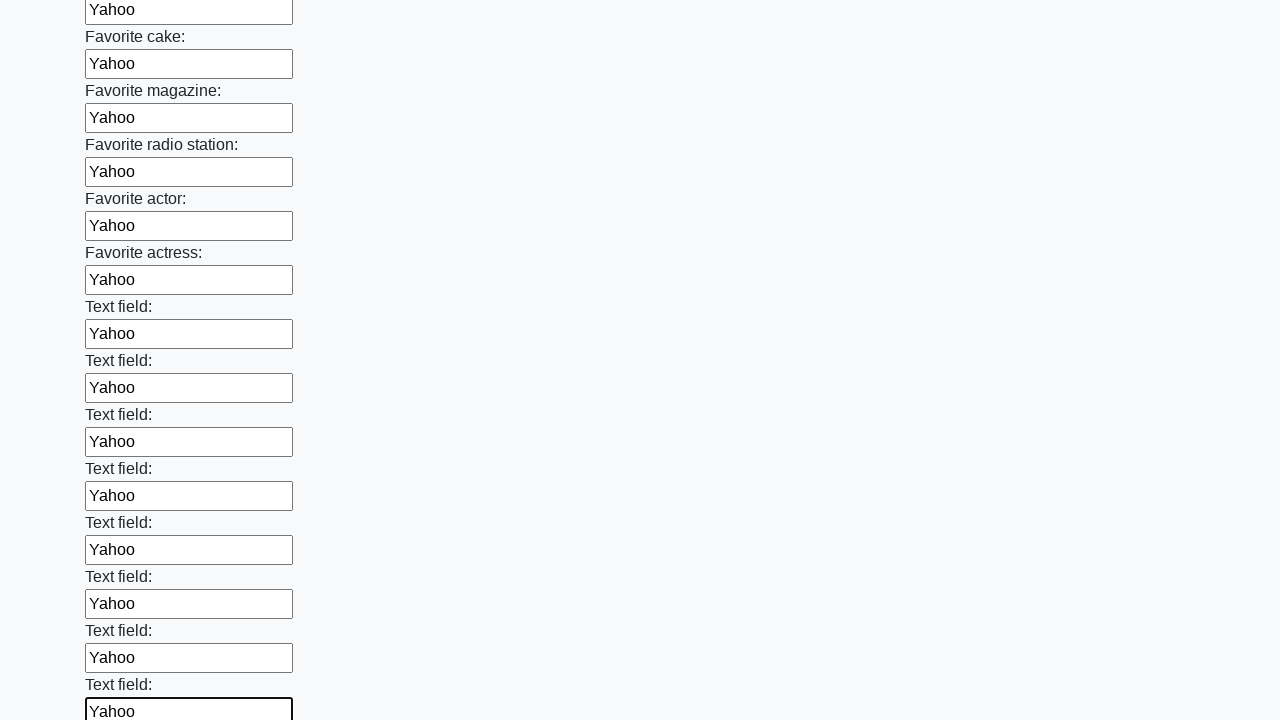

Filled input field with 'Yahoo' on input >> nth=34
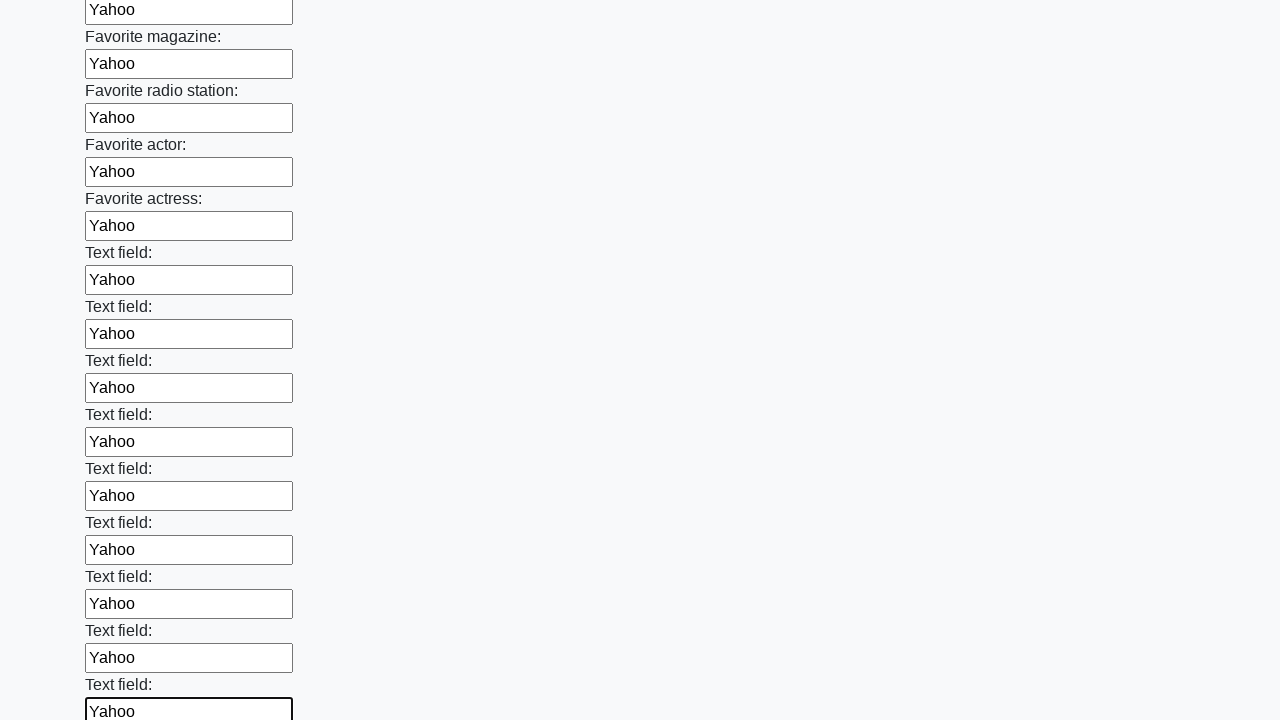

Filled input field with 'Yahoo' on input >> nth=35
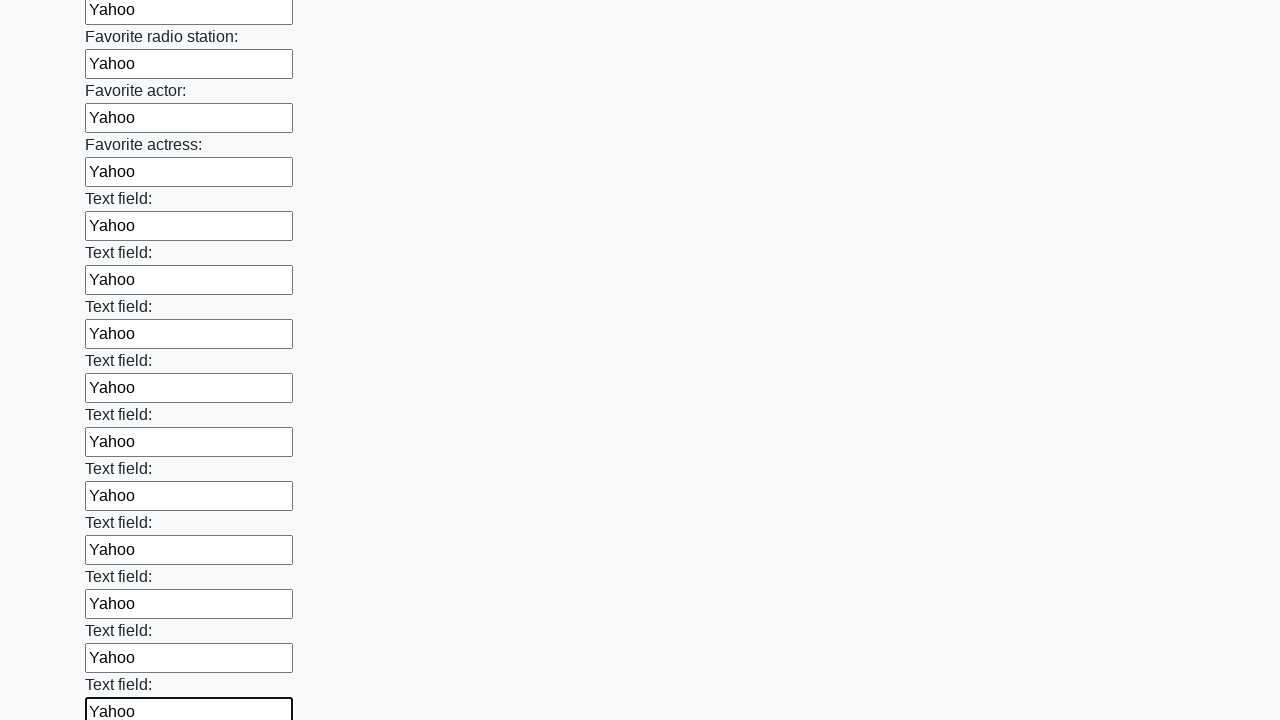

Filled input field with 'Yahoo' on input >> nth=36
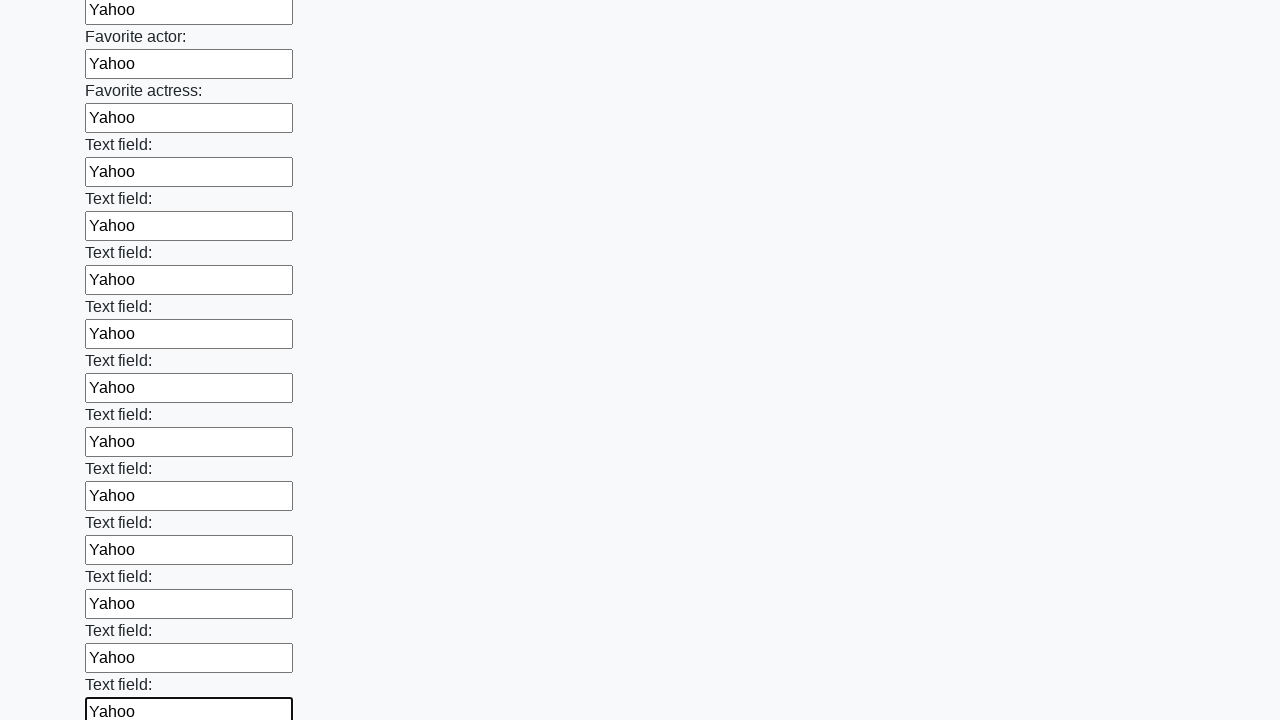

Filled input field with 'Yahoo' on input >> nth=37
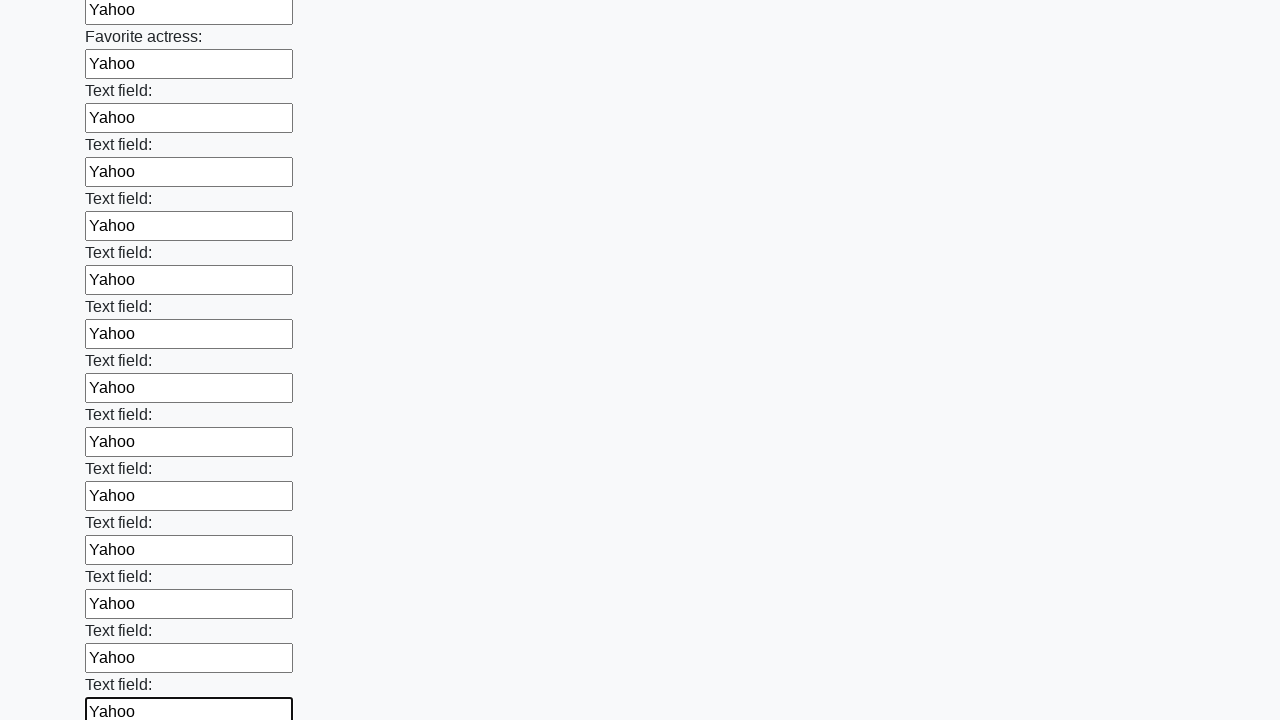

Filled input field with 'Yahoo' on input >> nth=38
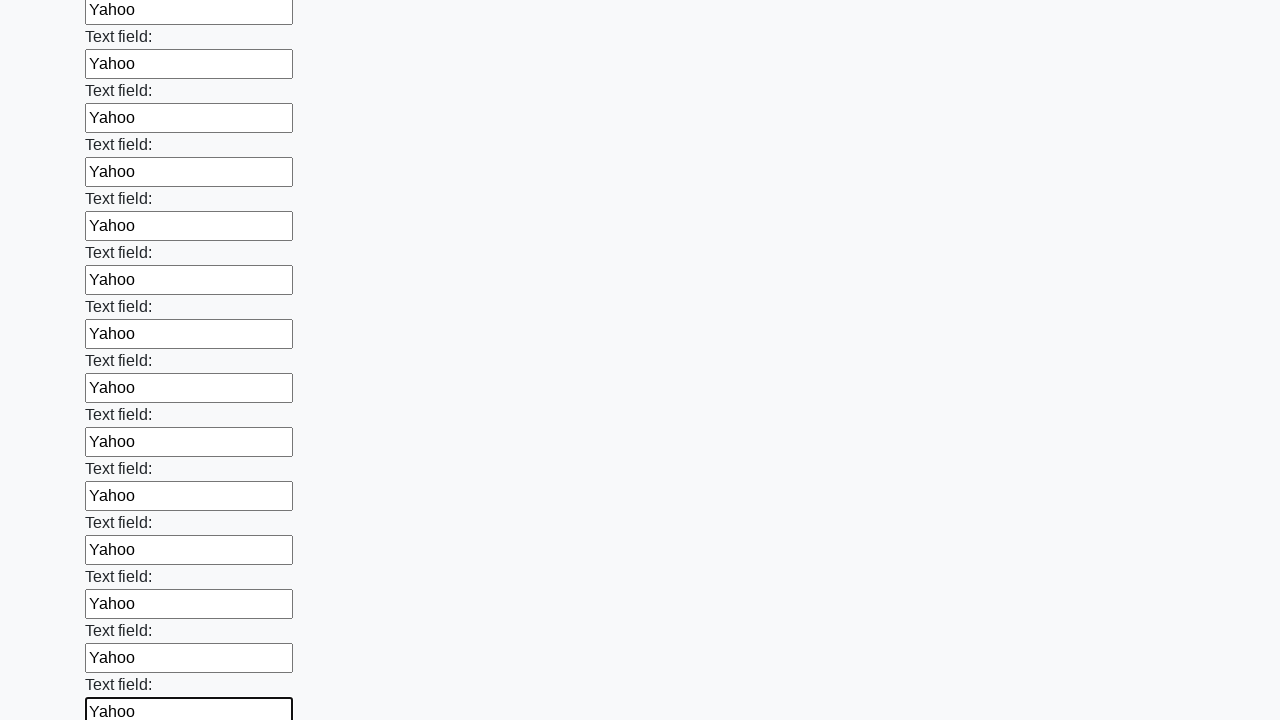

Filled input field with 'Yahoo' on input >> nth=39
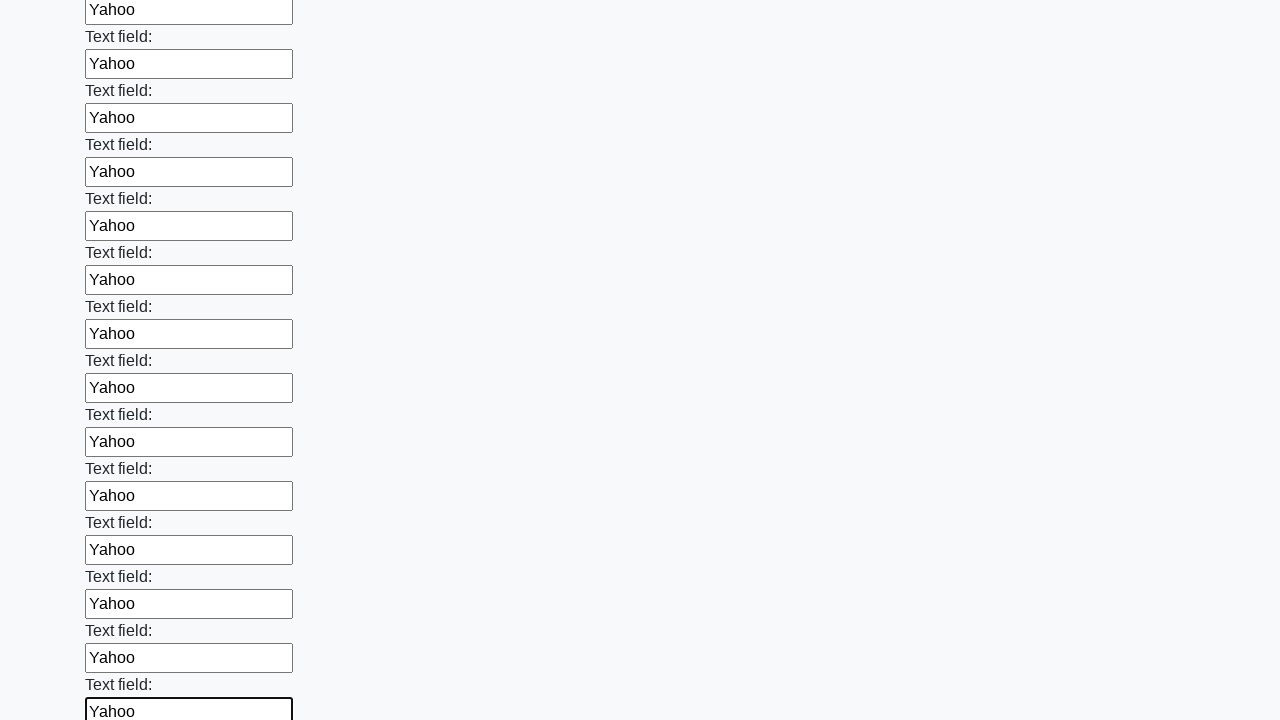

Filled input field with 'Yahoo' on input >> nth=40
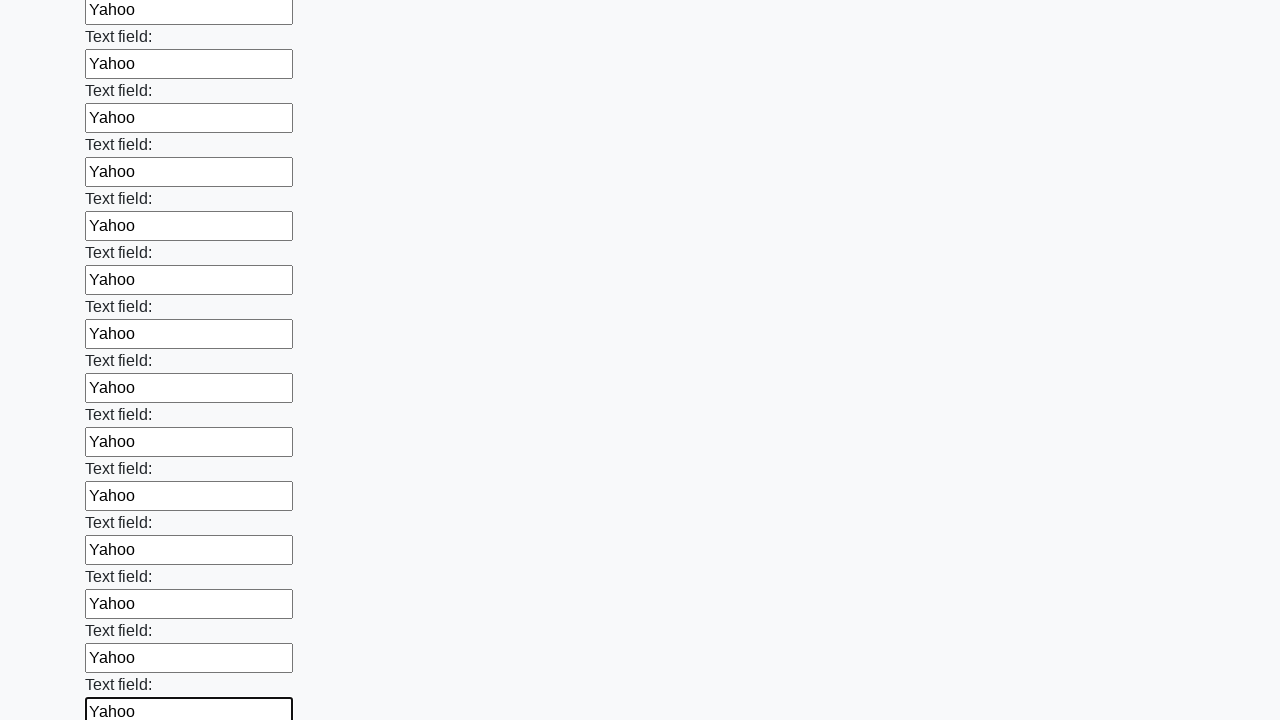

Filled input field with 'Yahoo' on input >> nth=41
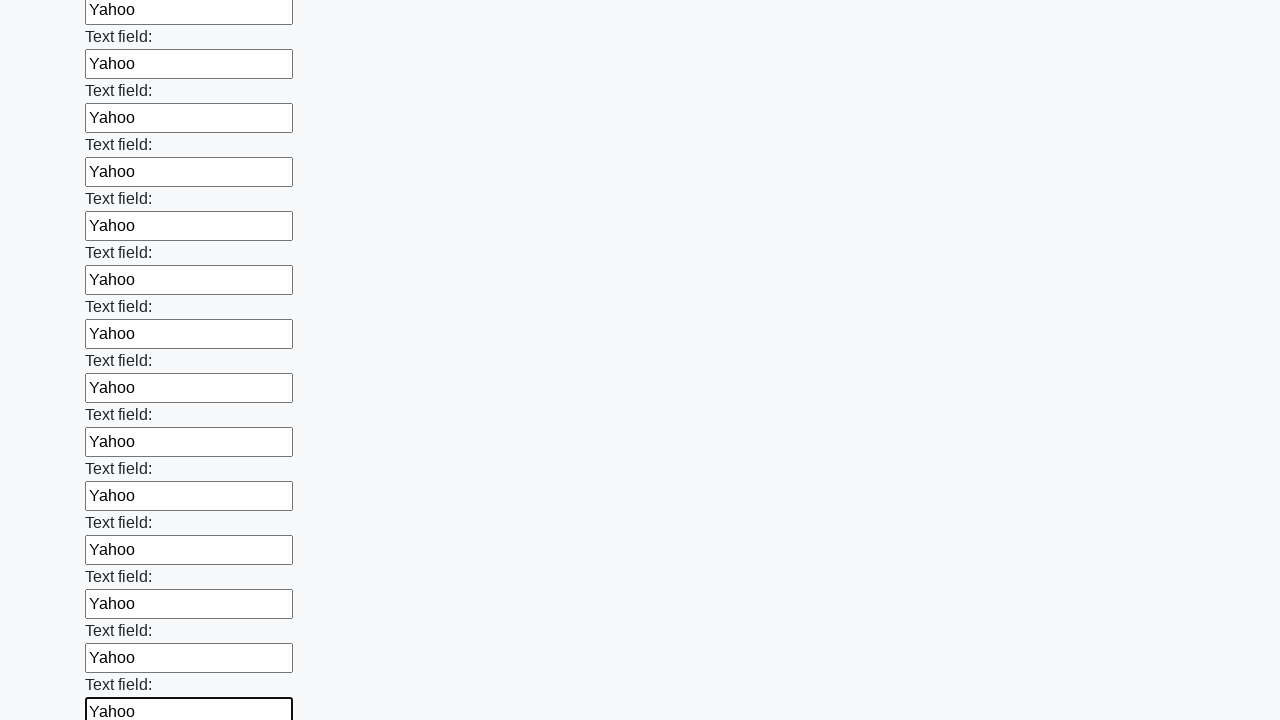

Filled input field with 'Yahoo' on input >> nth=42
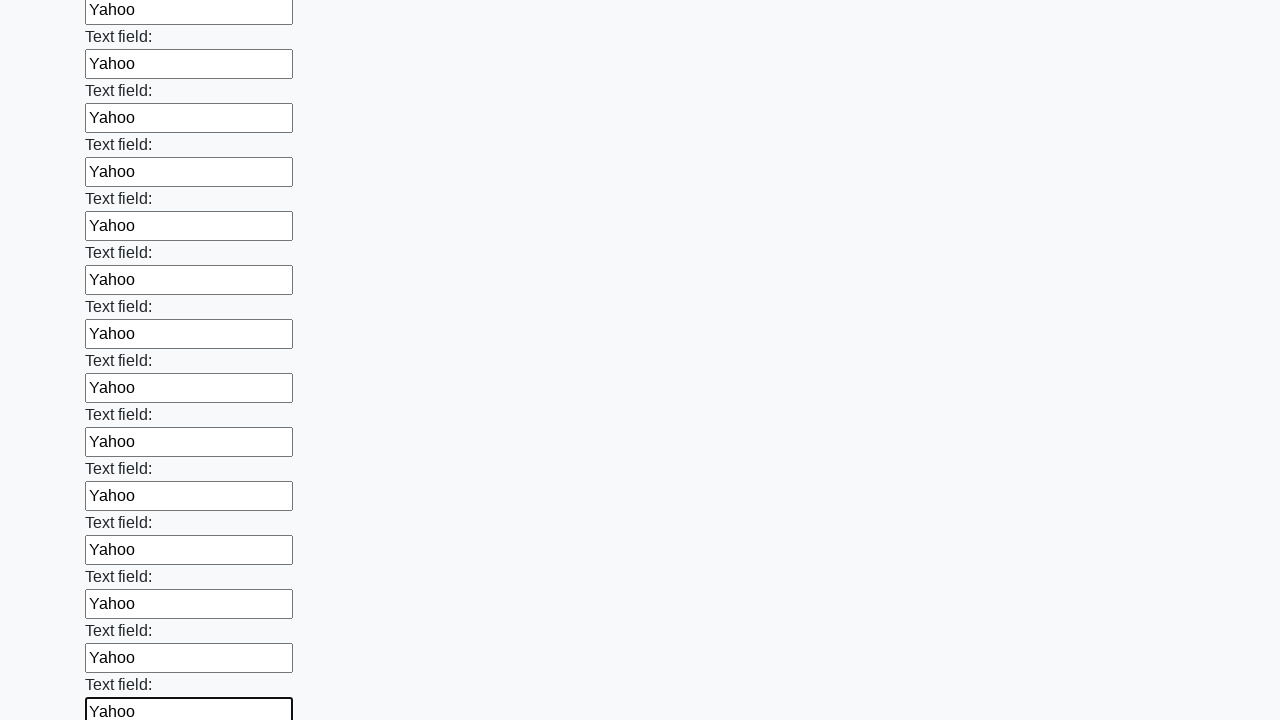

Filled input field with 'Yahoo' on input >> nth=43
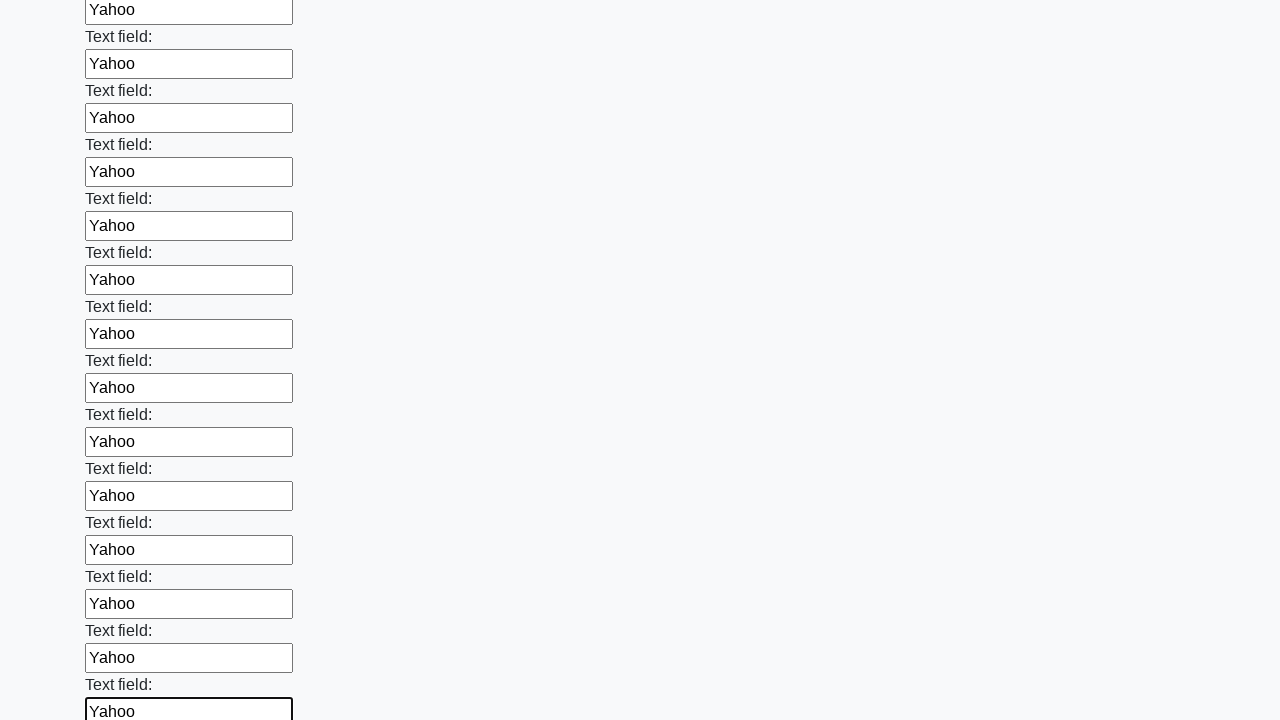

Filled input field with 'Yahoo' on input >> nth=44
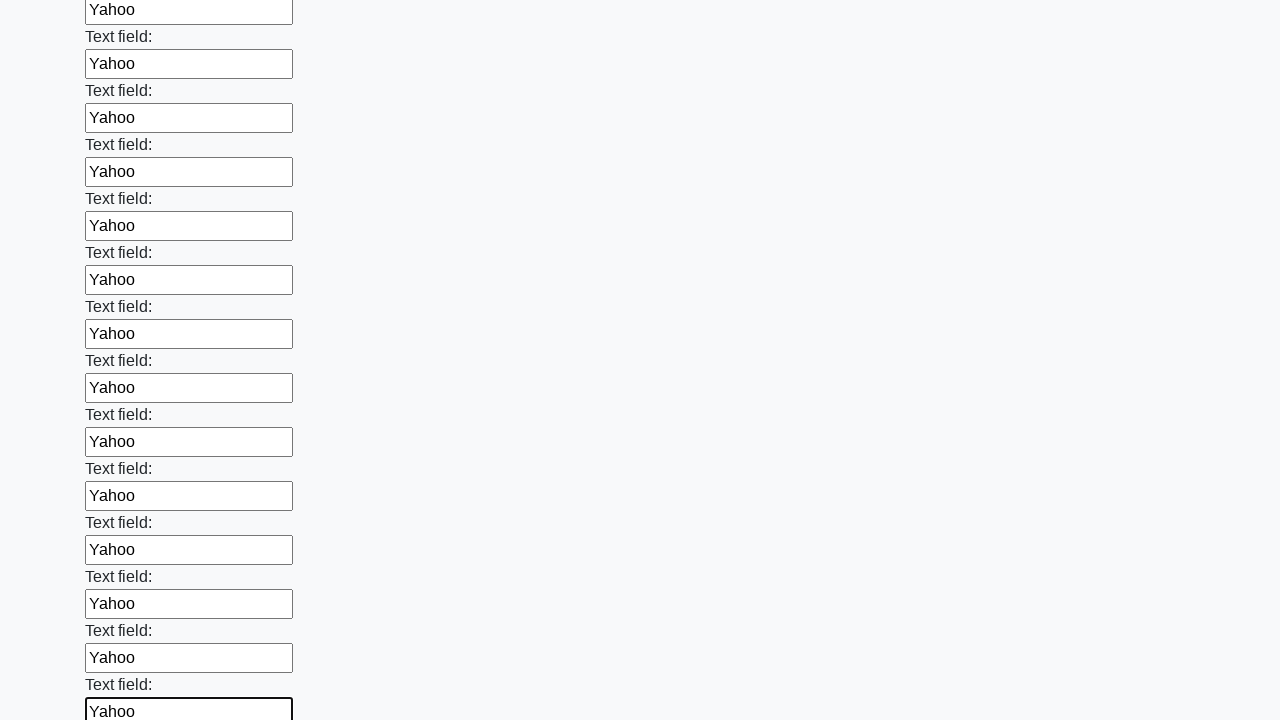

Filled input field with 'Yahoo' on input >> nth=45
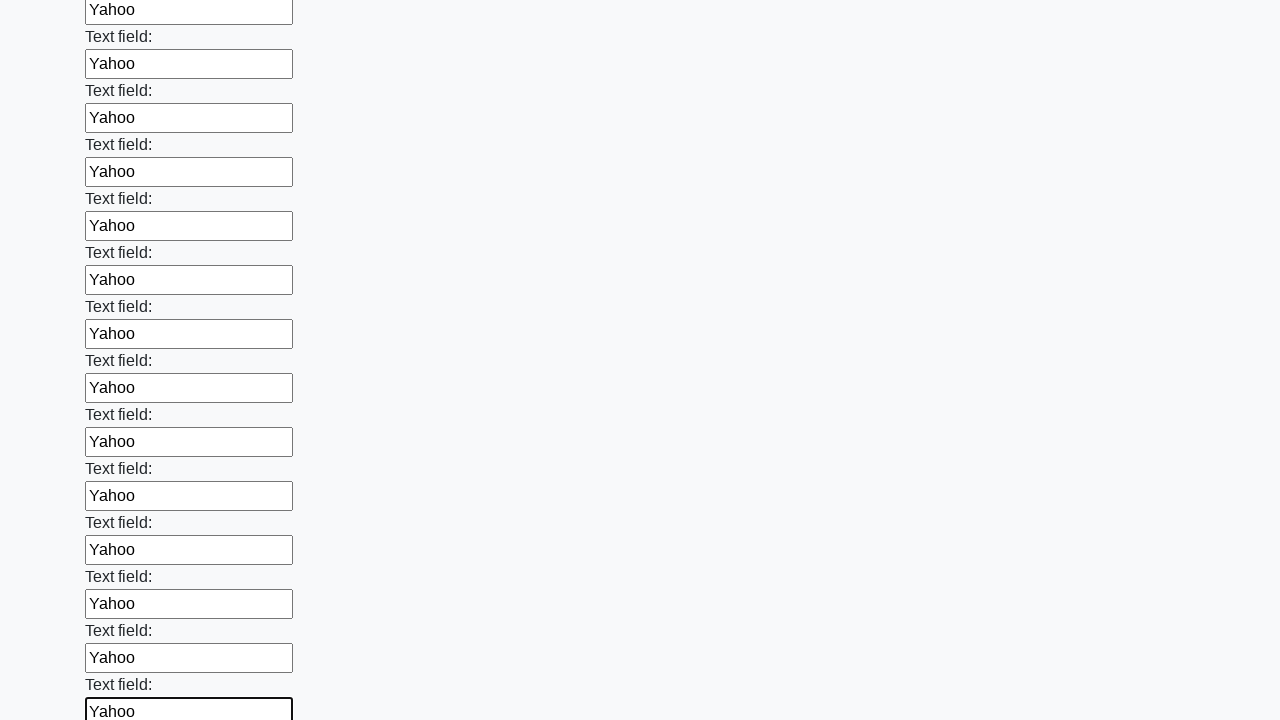

Filled input field with 'Yahoo' on input >> nth=46
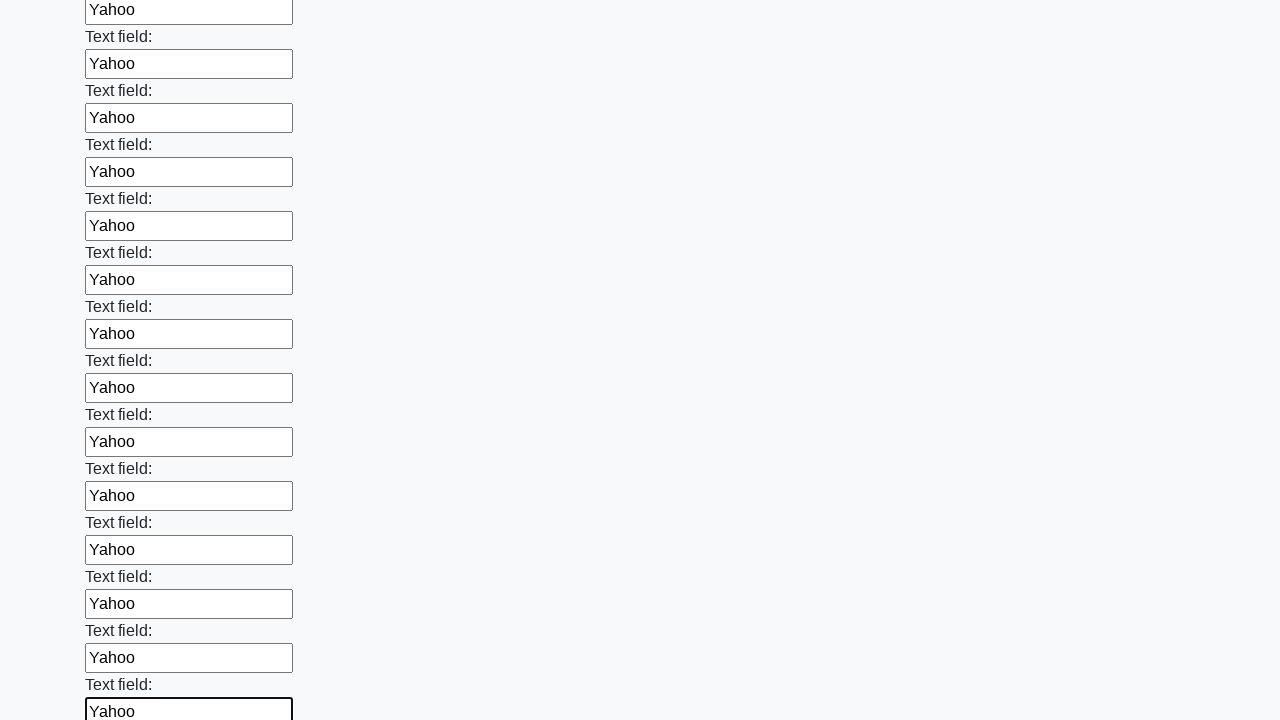

Filled input field with 'Yahoo' on input >> nth=47
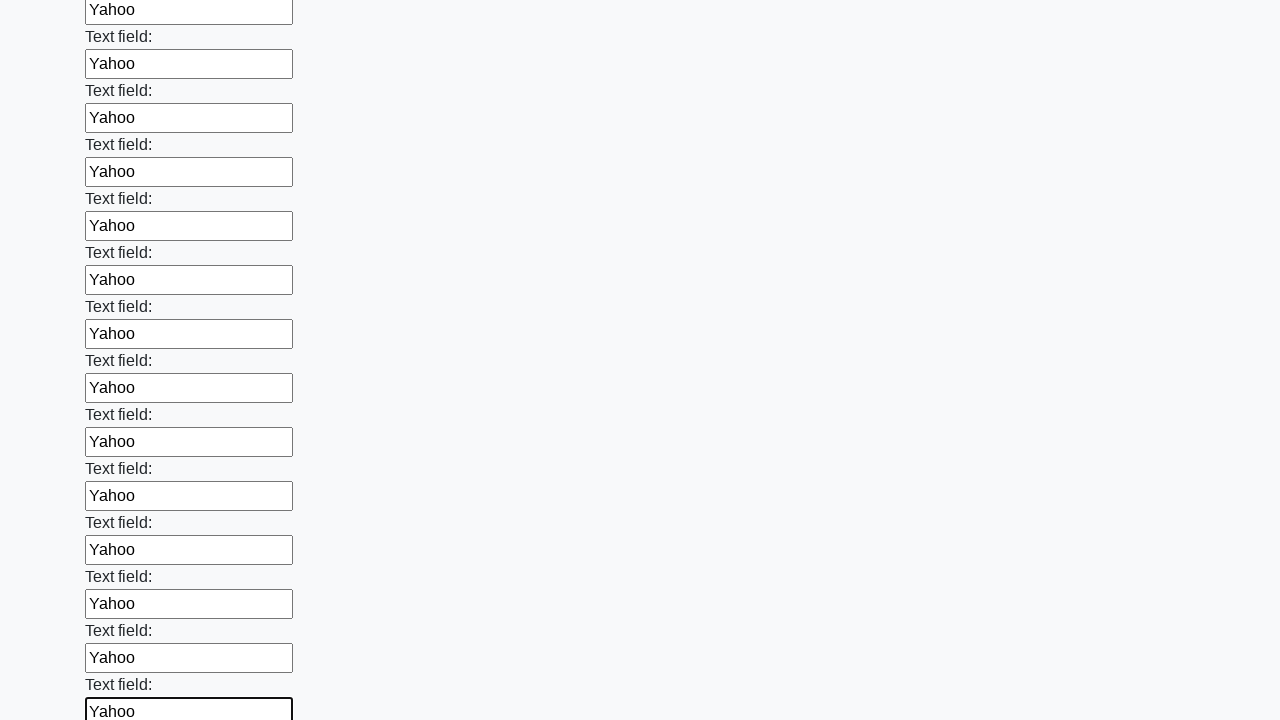

Filled input field with 'Yahoo' on input >> nth=48
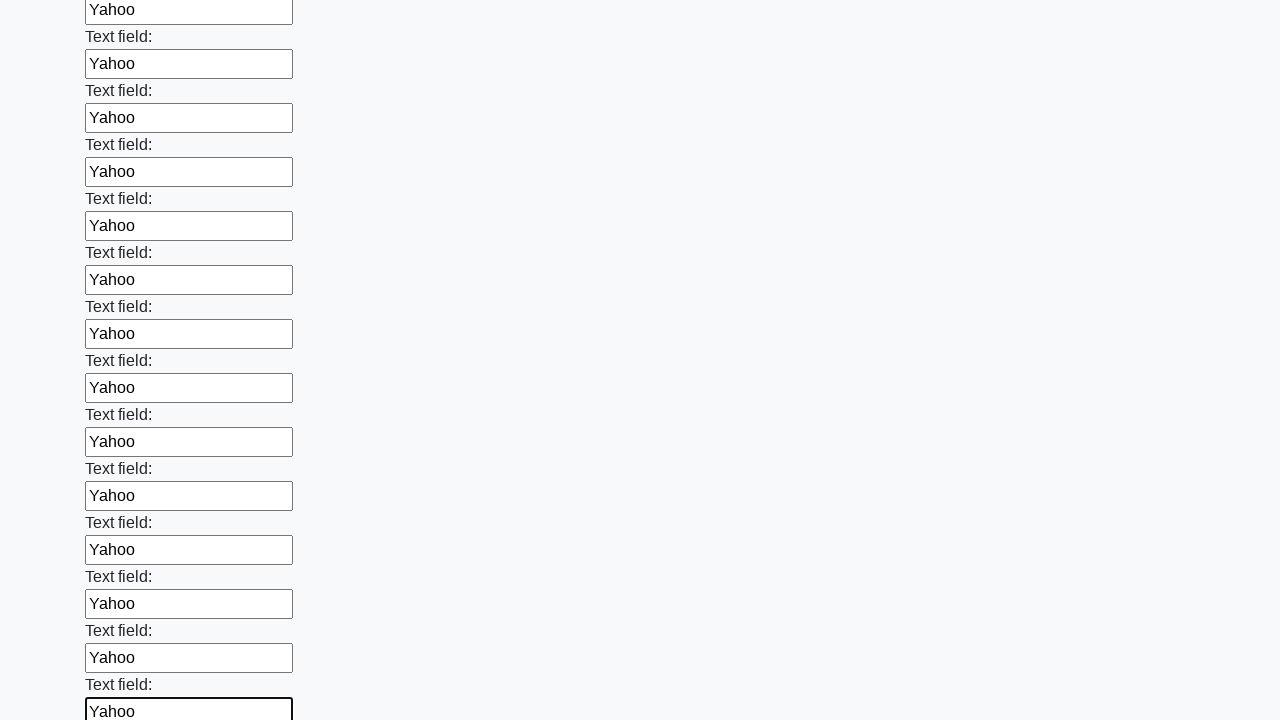

Filled input field with 'Yahoo' on input >> nth=49
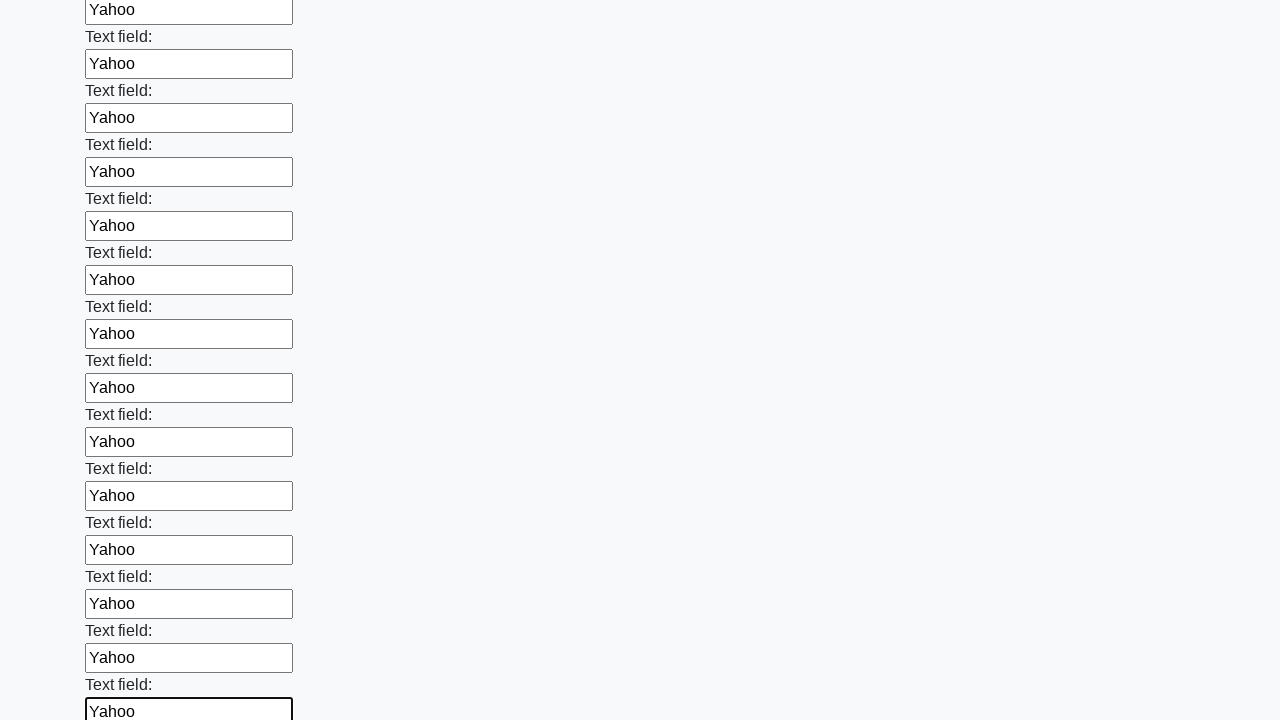

Filled input field with 'Yahoo' on input >> nth=50
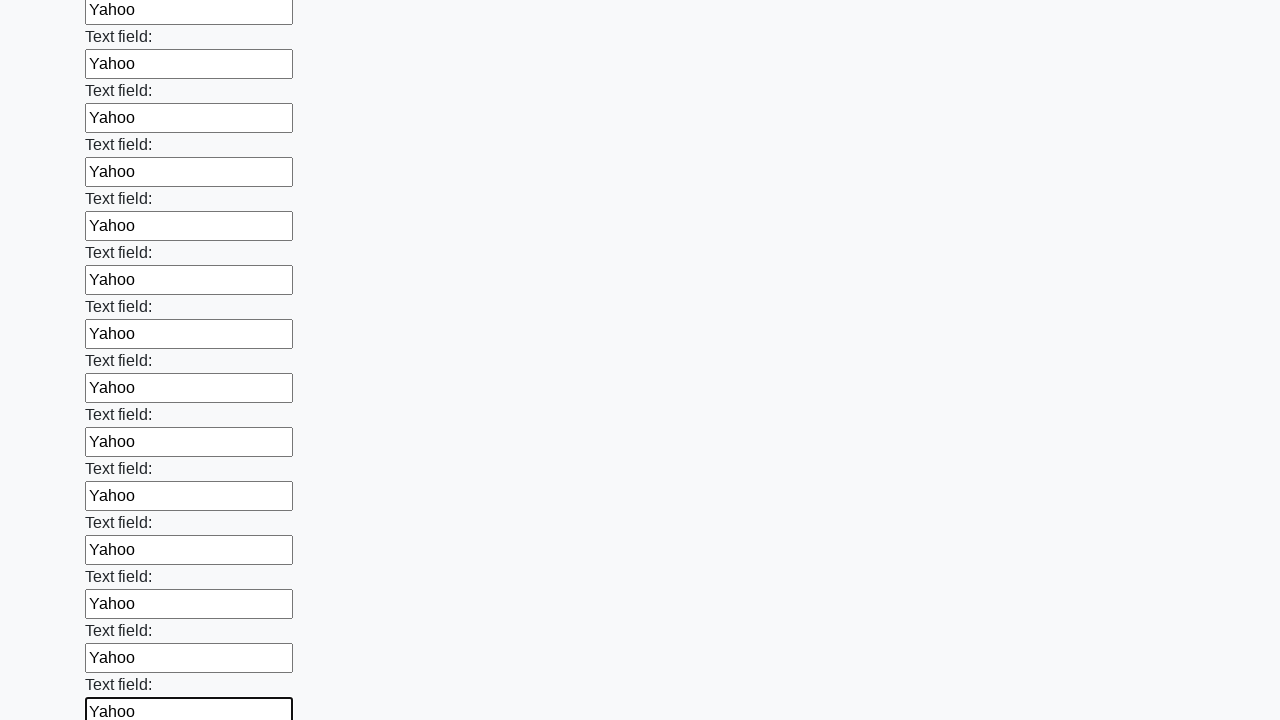

Filled input field with 'Yahoo' on input >> nth=51
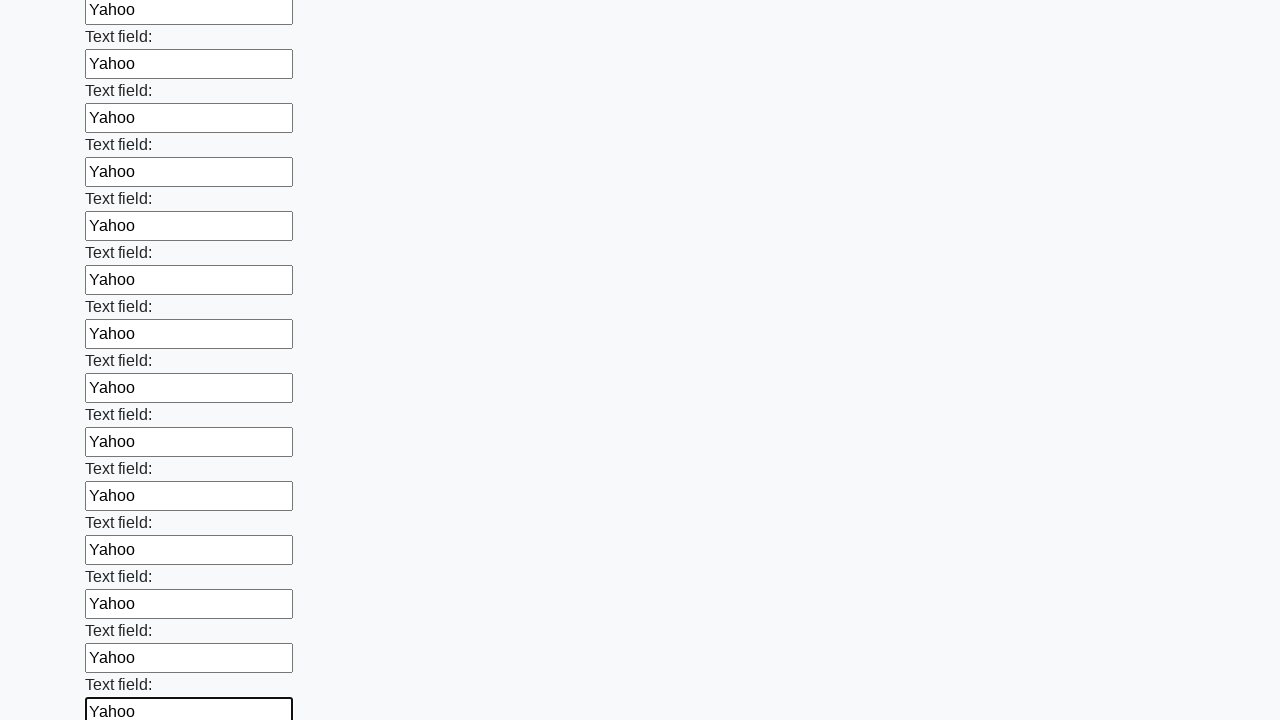

Filled input field with 'Yahoo' on input >> nth=52
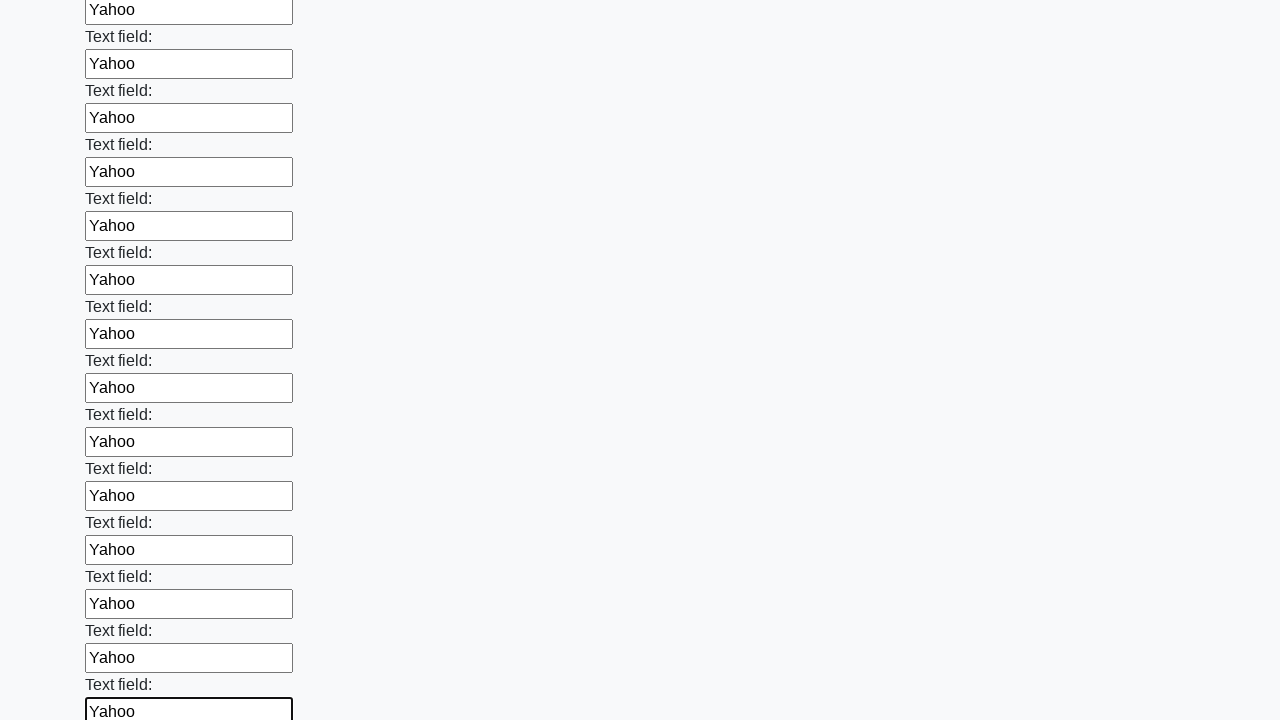

Filled input field with 'Yahoo' on input >> nth=53
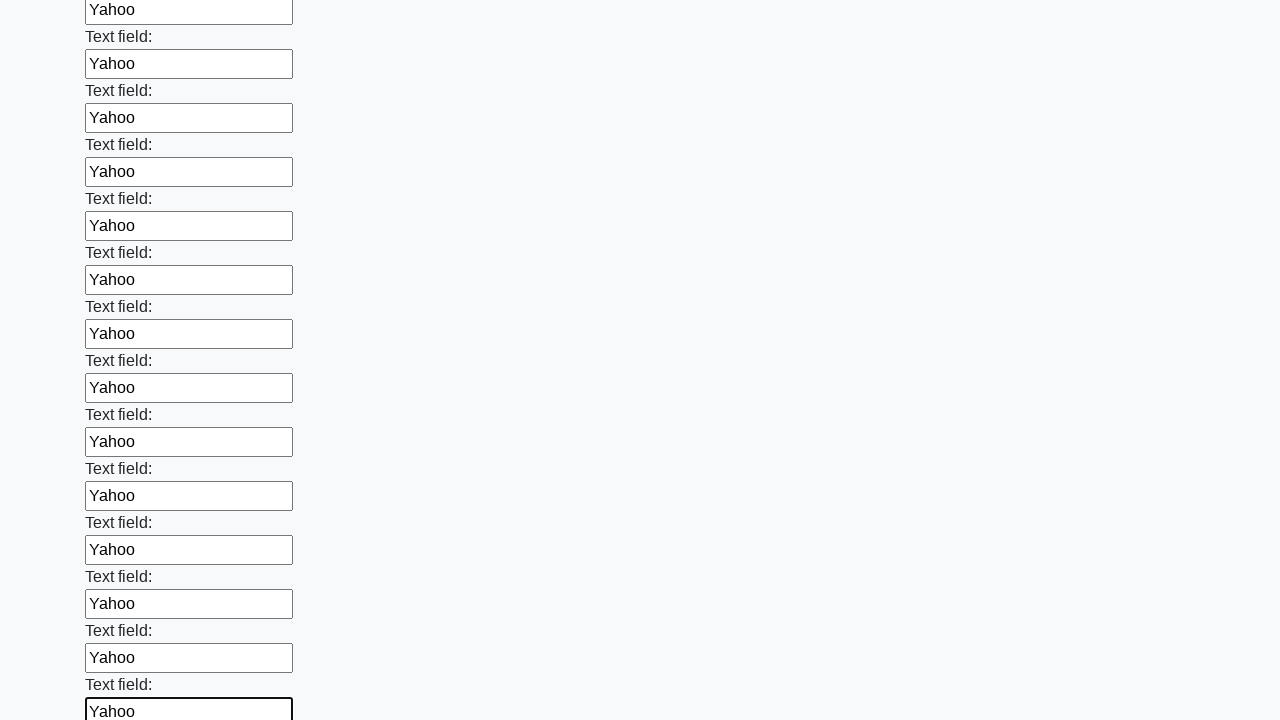

Filled input field with 'Yahoo' on input >> nth=54
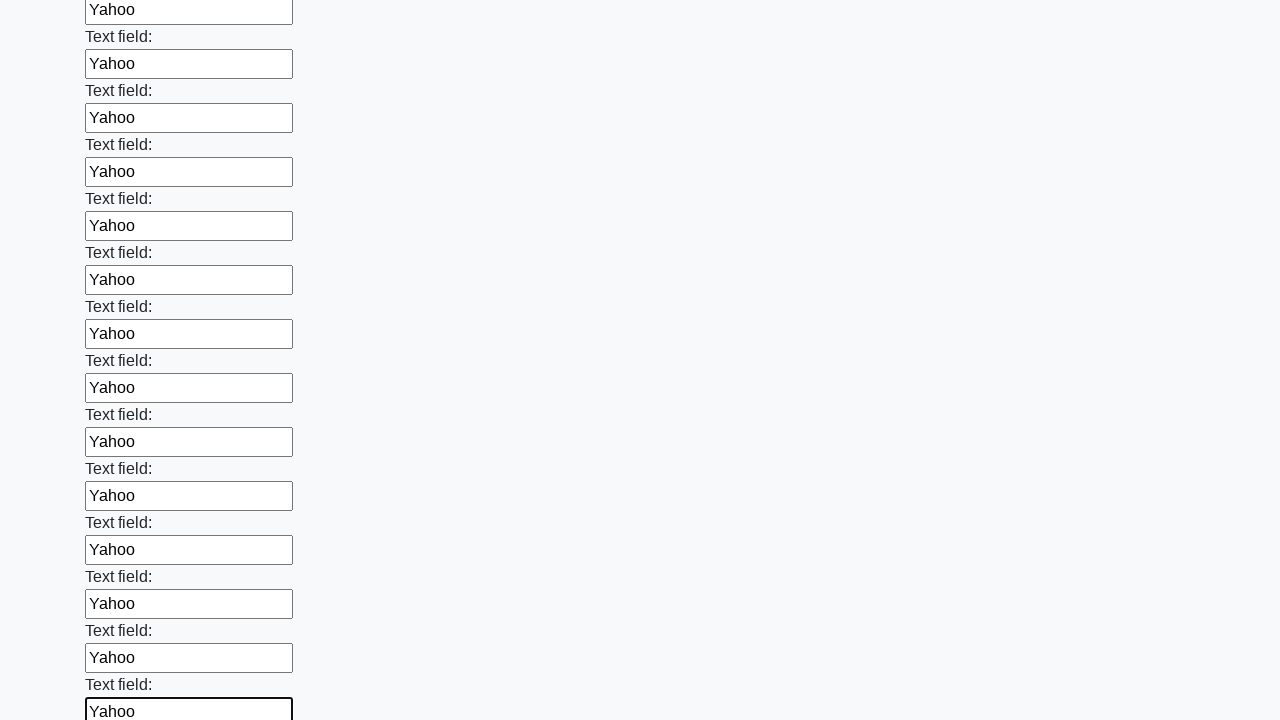

Filled input field with 'Yahoo' on input >> nth=55
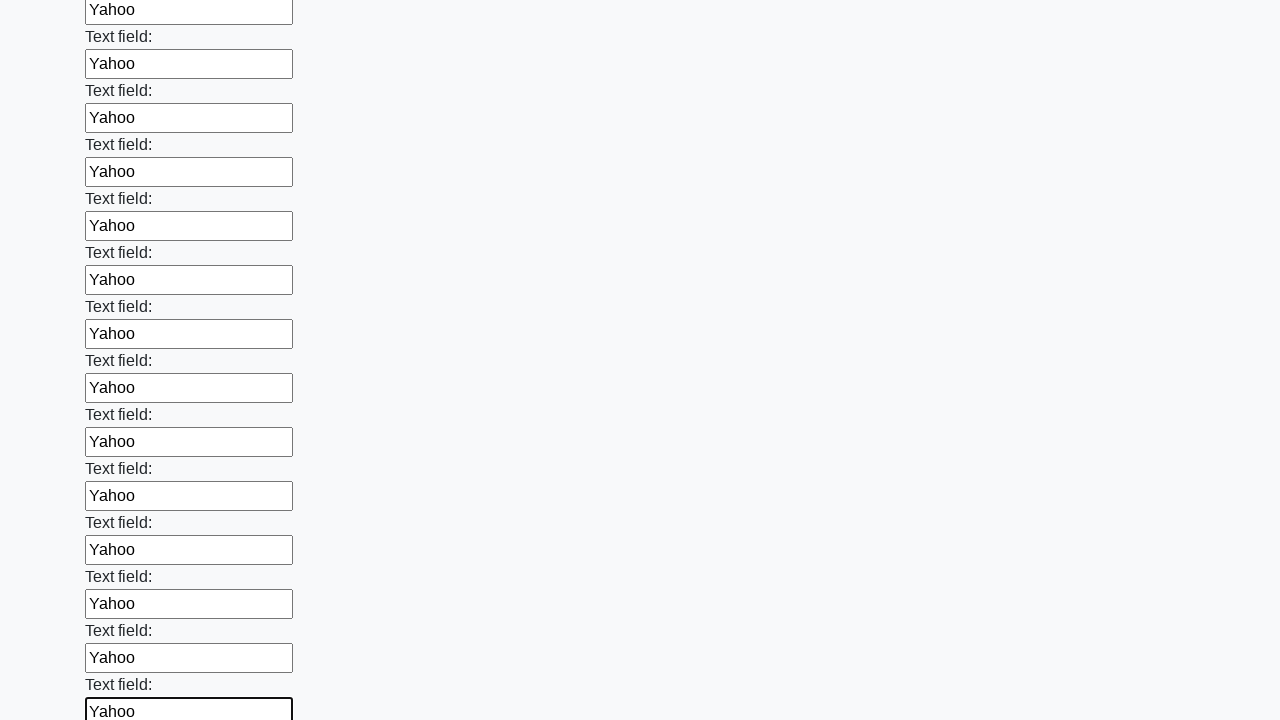

Filled input field with 'Yahoo' on input >> nth=56
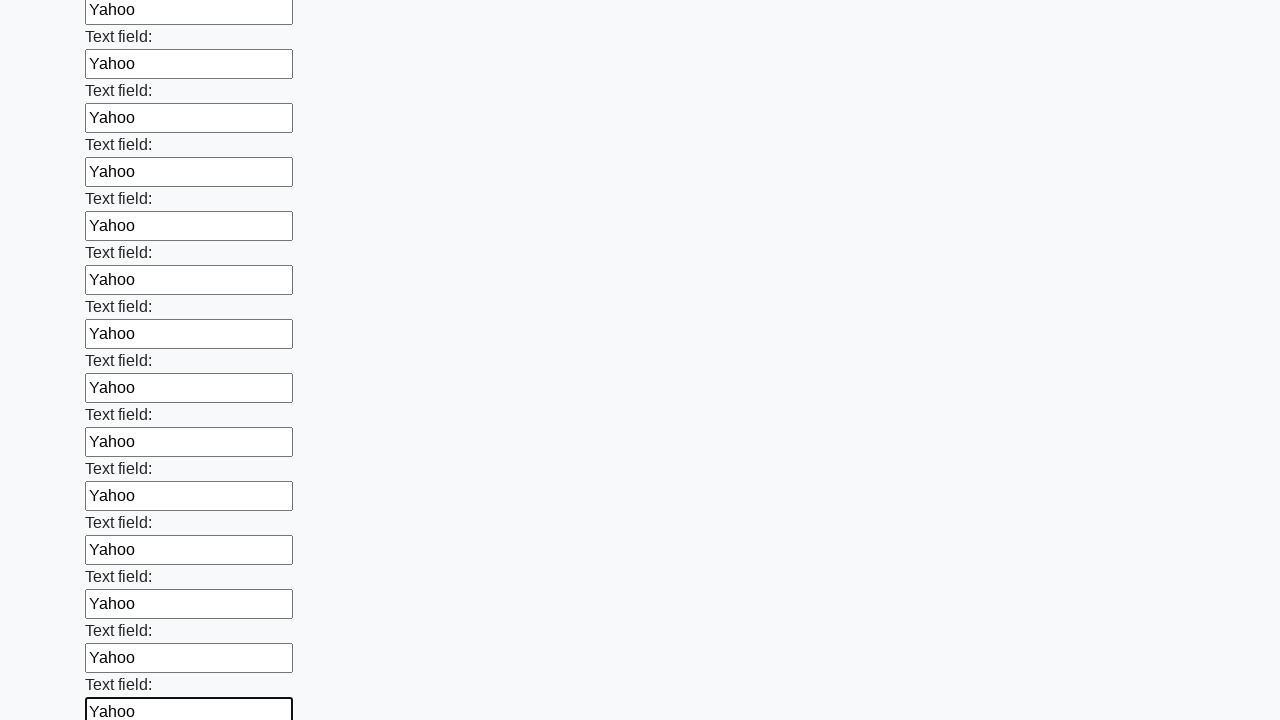

Filled input field with 'Yahoo' on input >> nth=57
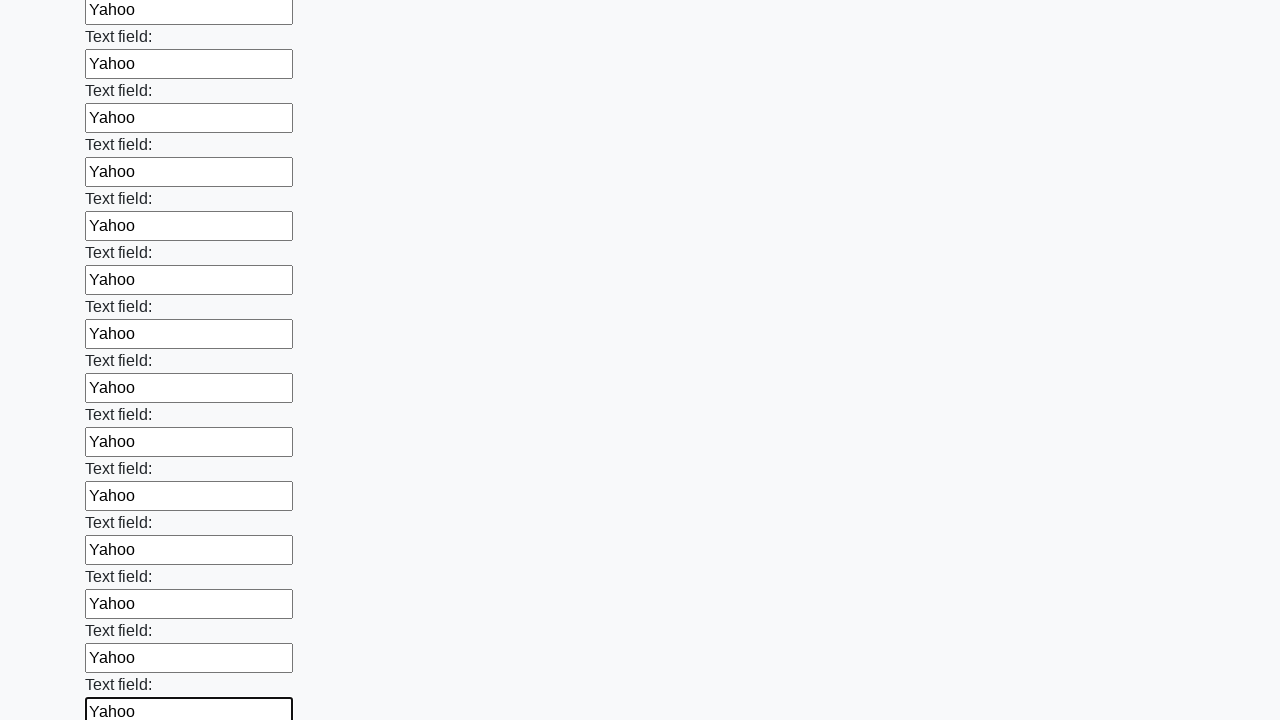

Filled input field with 'Yahoo' on input >> nth=58
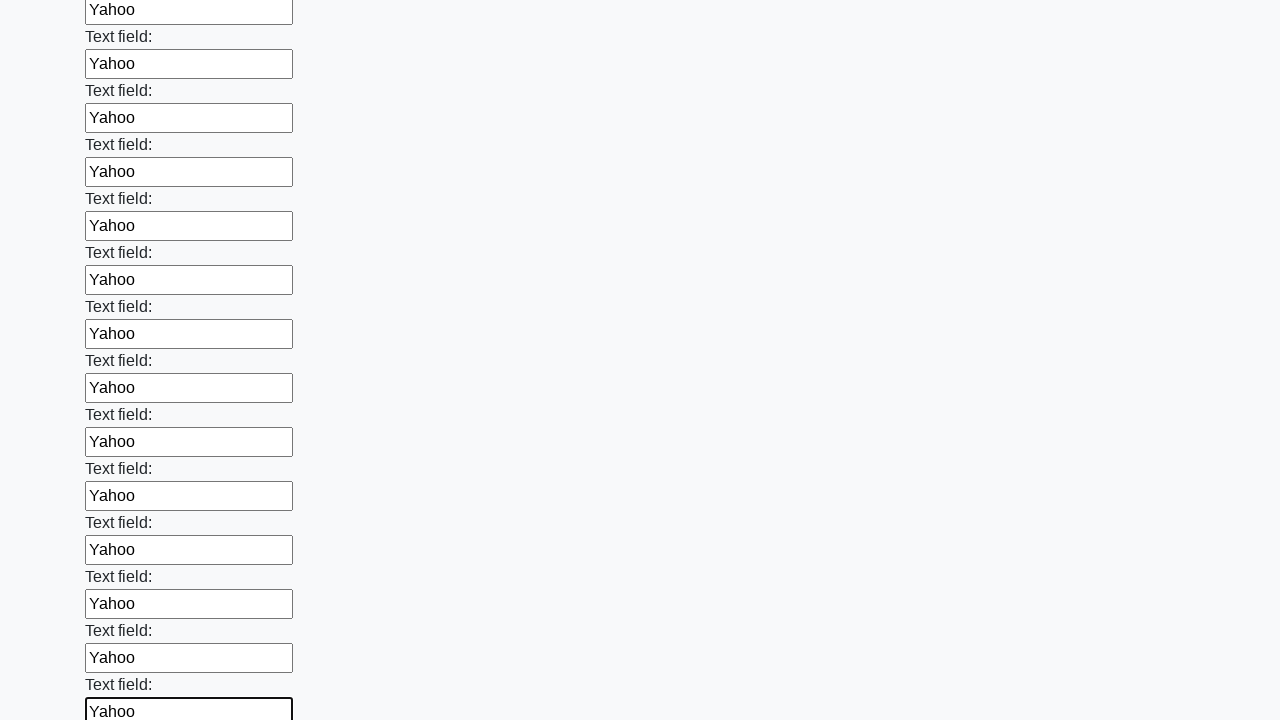

Filled input field with 'Yahoo' on input >> nth=59
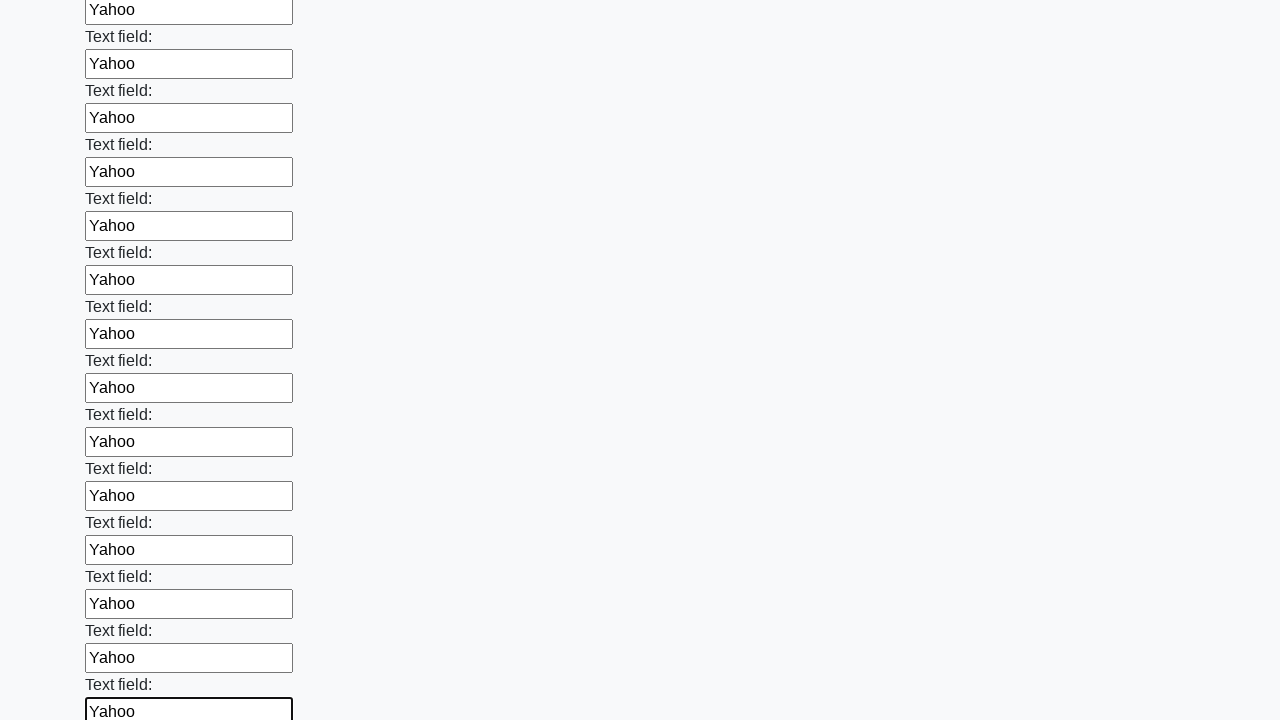

Filled input field with 'Yahoo' on input >> nth=60
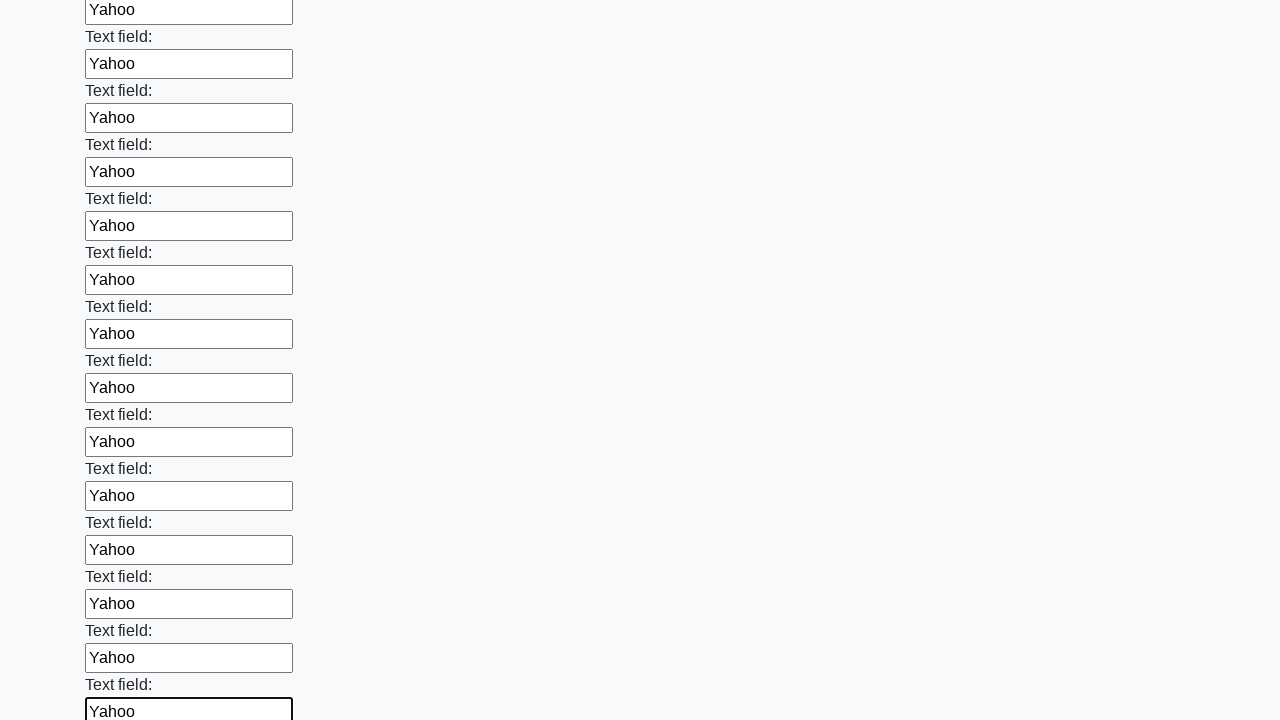

Filled input field with 'Yahoo' on input >> nth=61
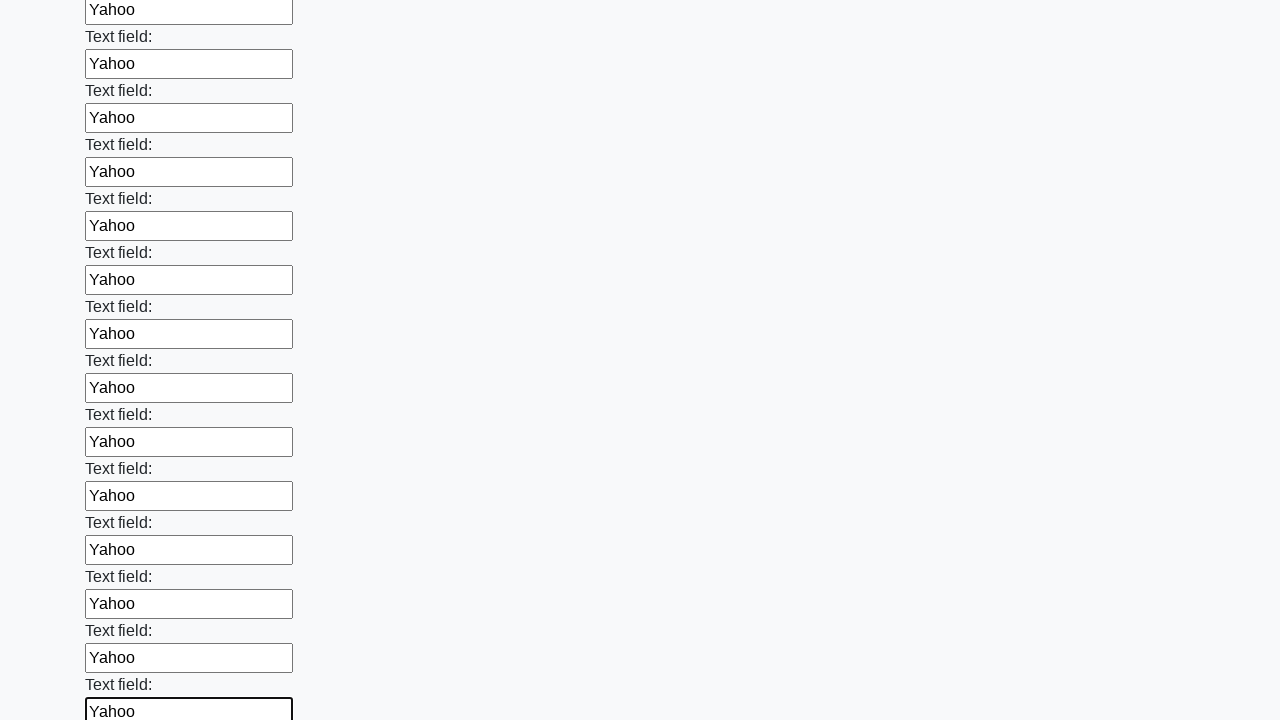

Filled input field with 'Yahoo' on input >> nth=62
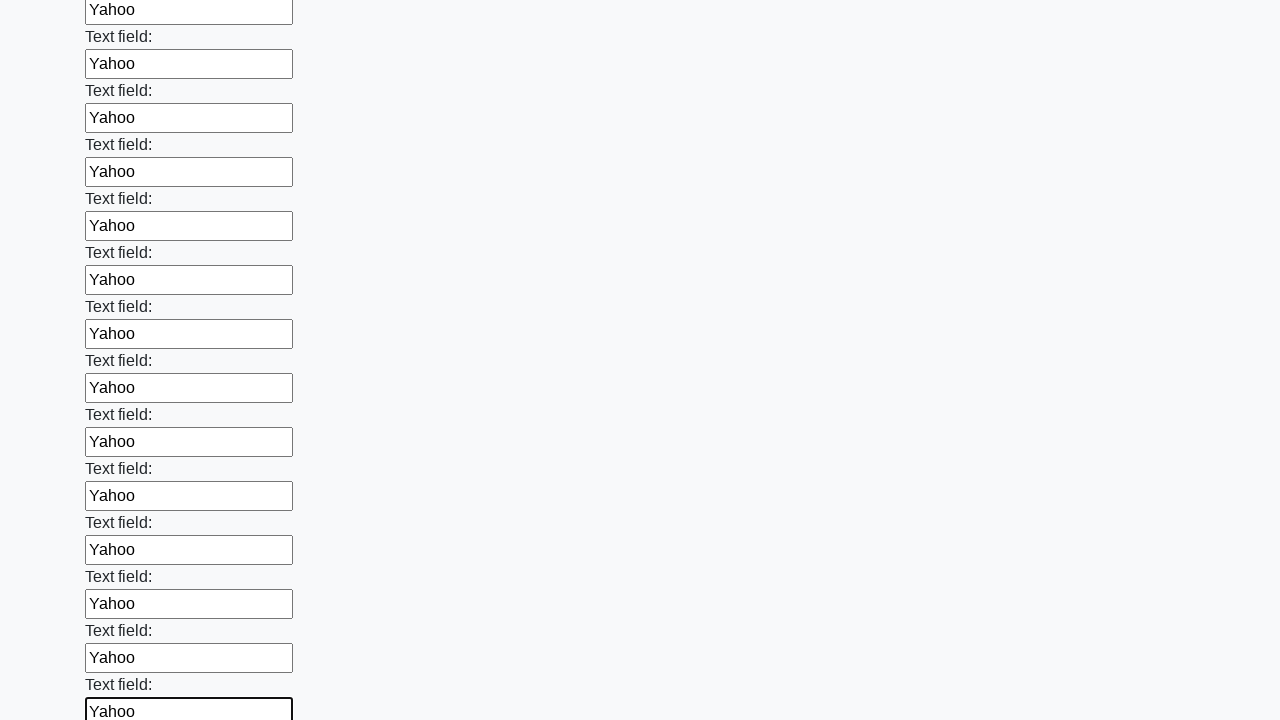

Filled input field with 'Yahoo' on input >> nth=63
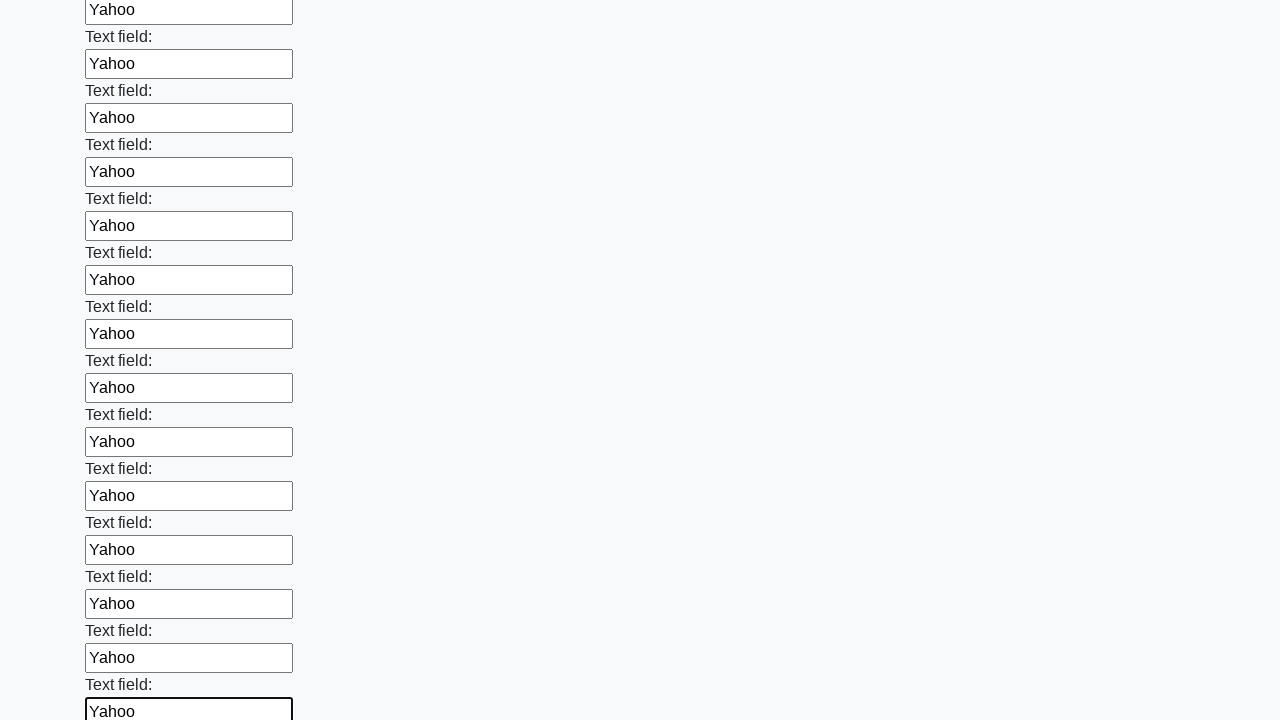

Filled input field with 'Yahoo' on input >> nth=64
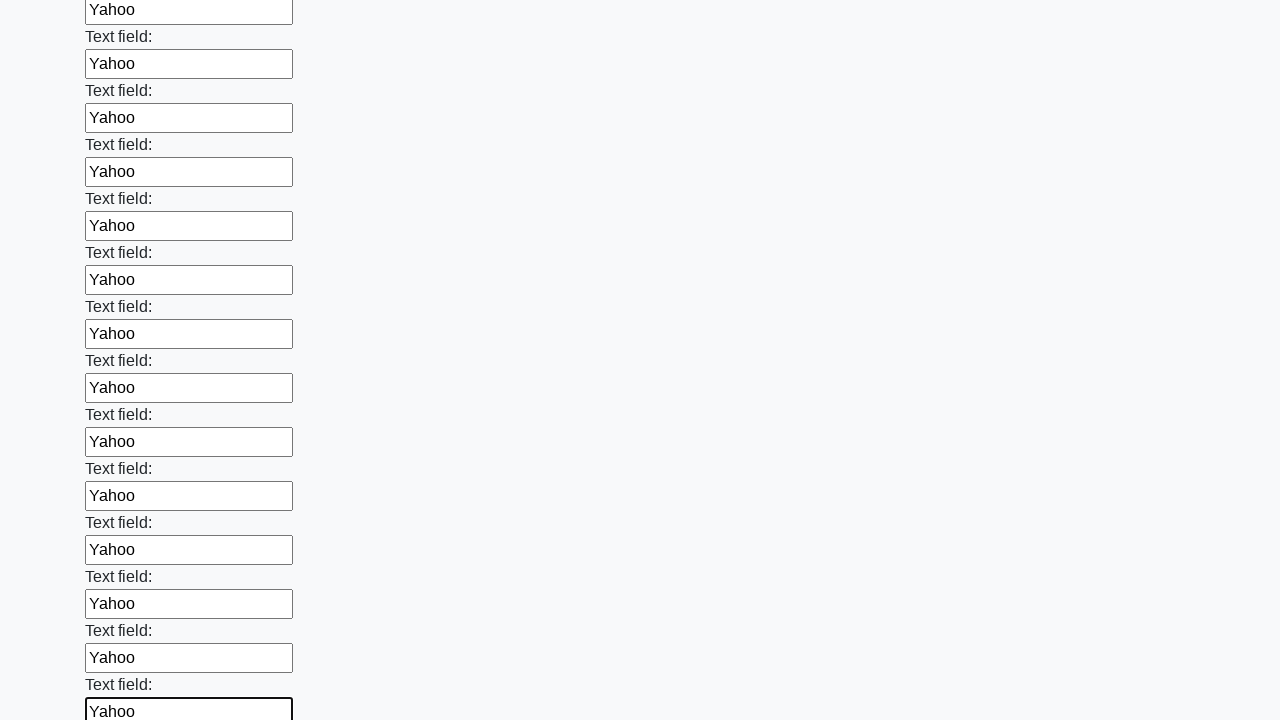

Filled input field with 'Yahoo' on input >> nth=65
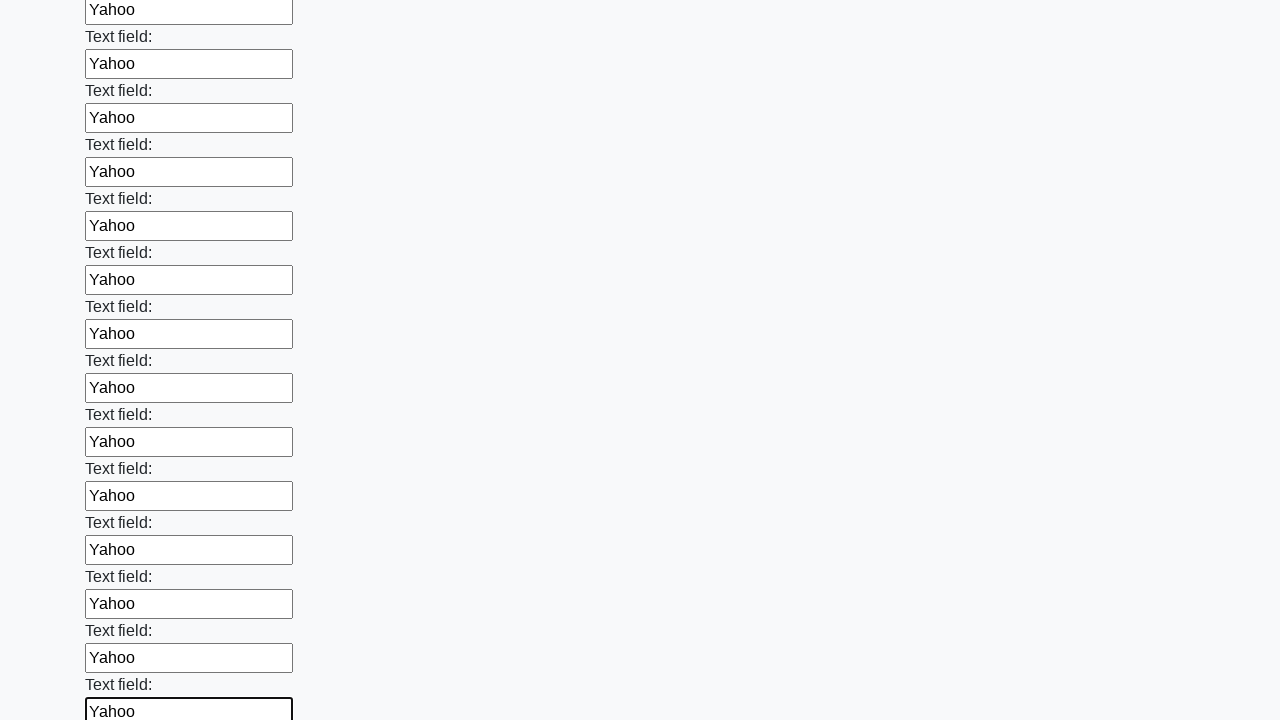

Filled input field with 'Yahoo' on input >> nth=66
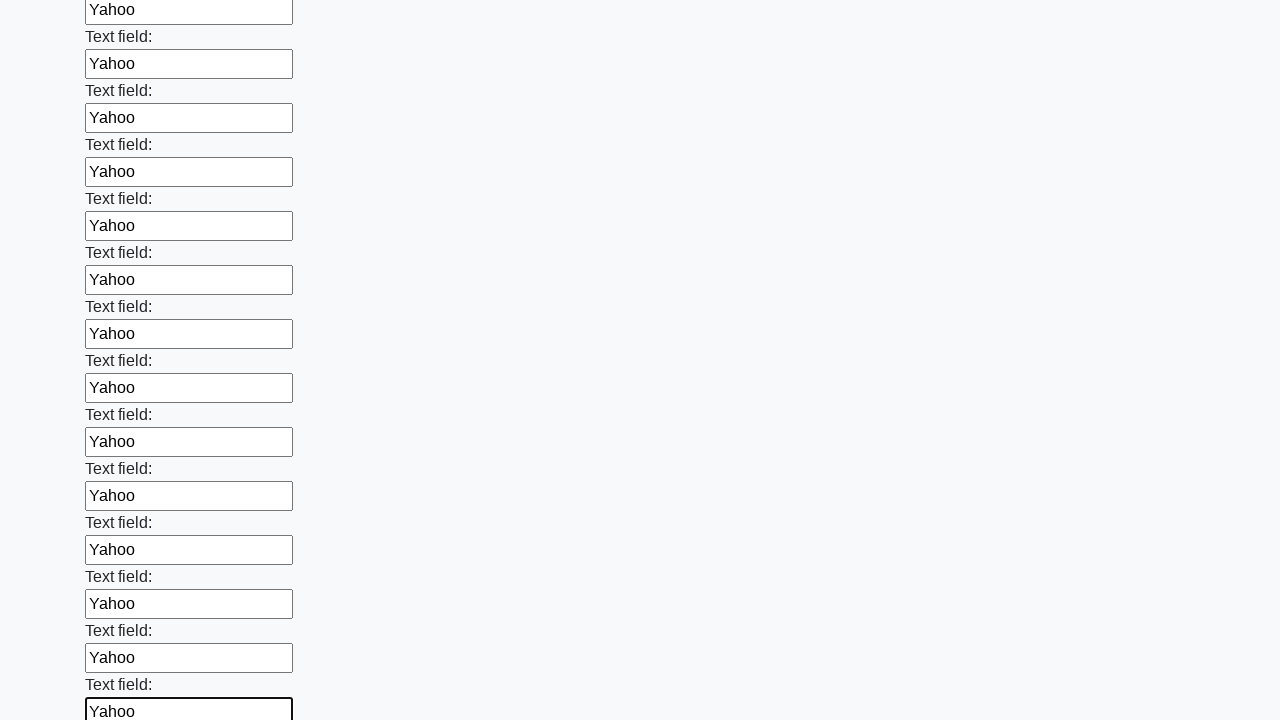

Filled input field with 'Yahoo' on input >> nth=67
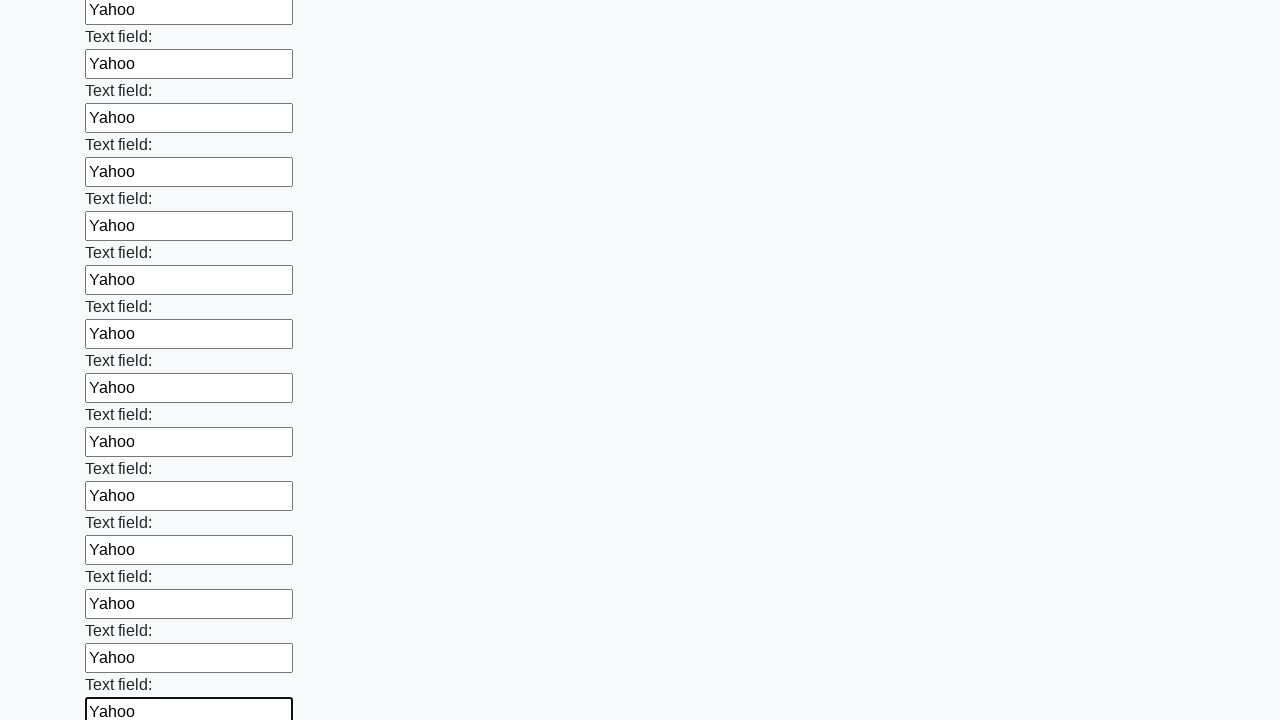

Filled input field with 'Yahoo' on input >> nth=68
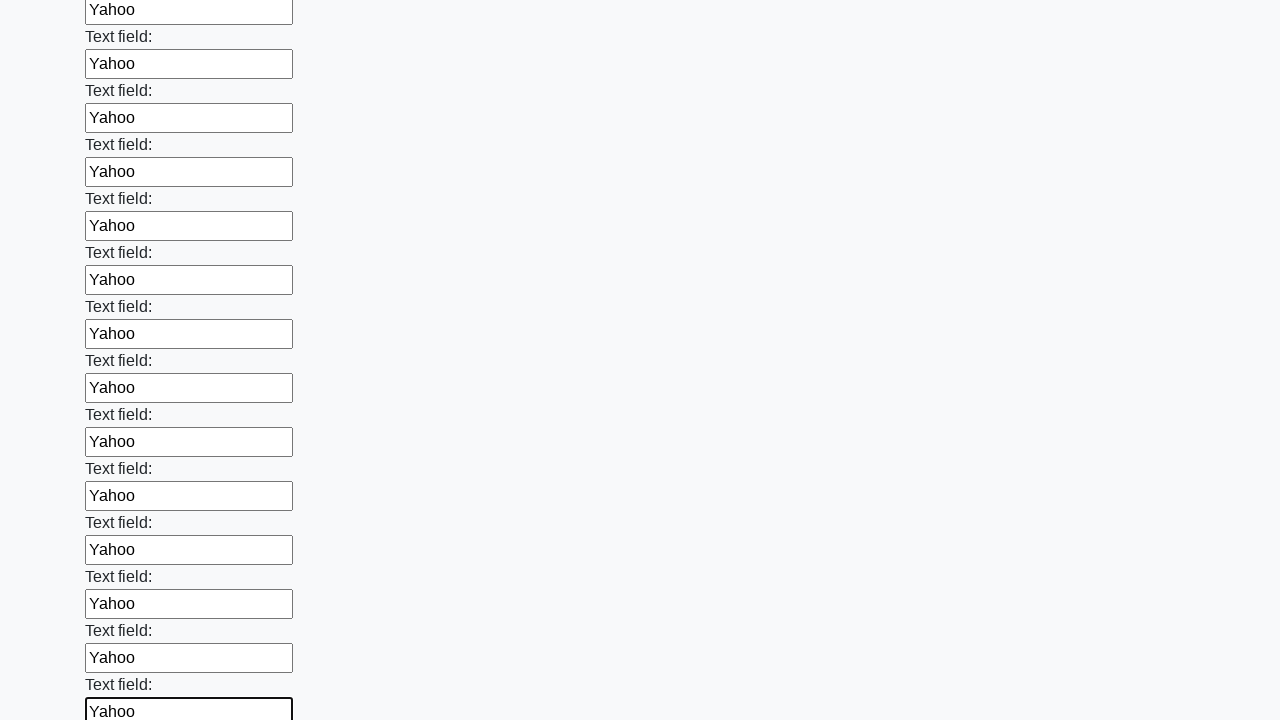

Filled input field with 'Yahoo' on input >> nth=69
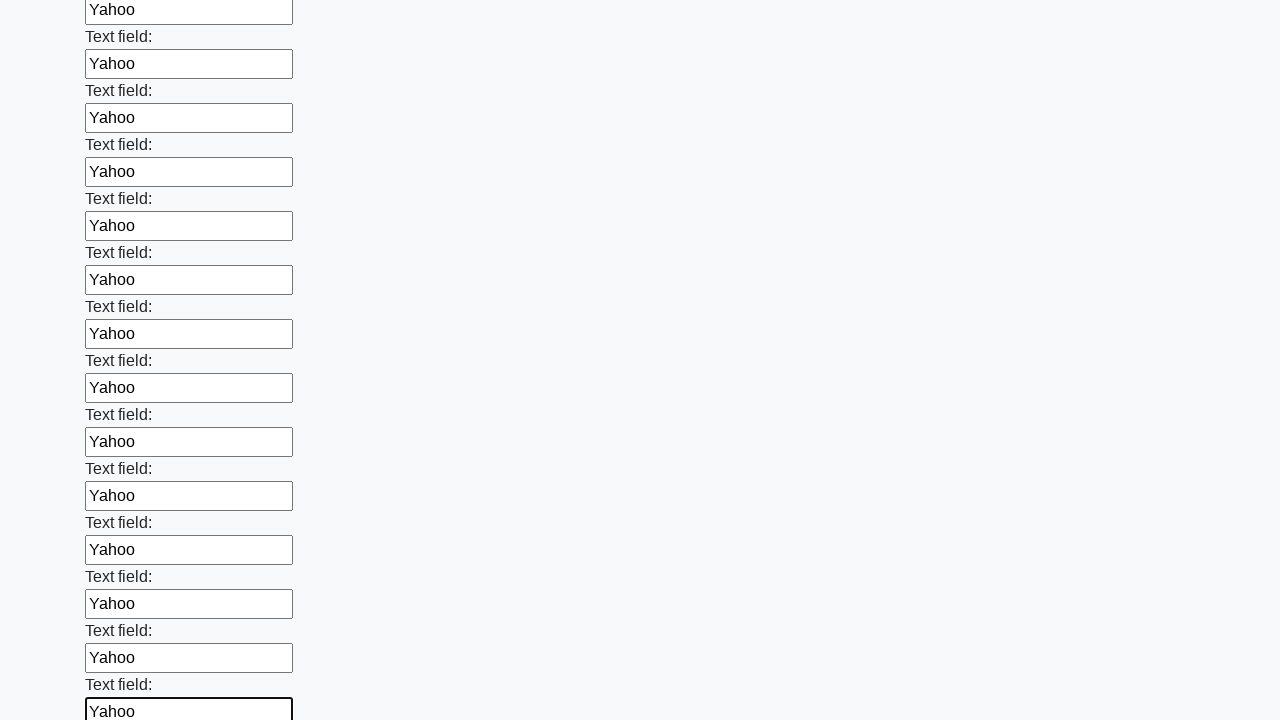

Filled input field with 'Yahoo' on input >> nth=70
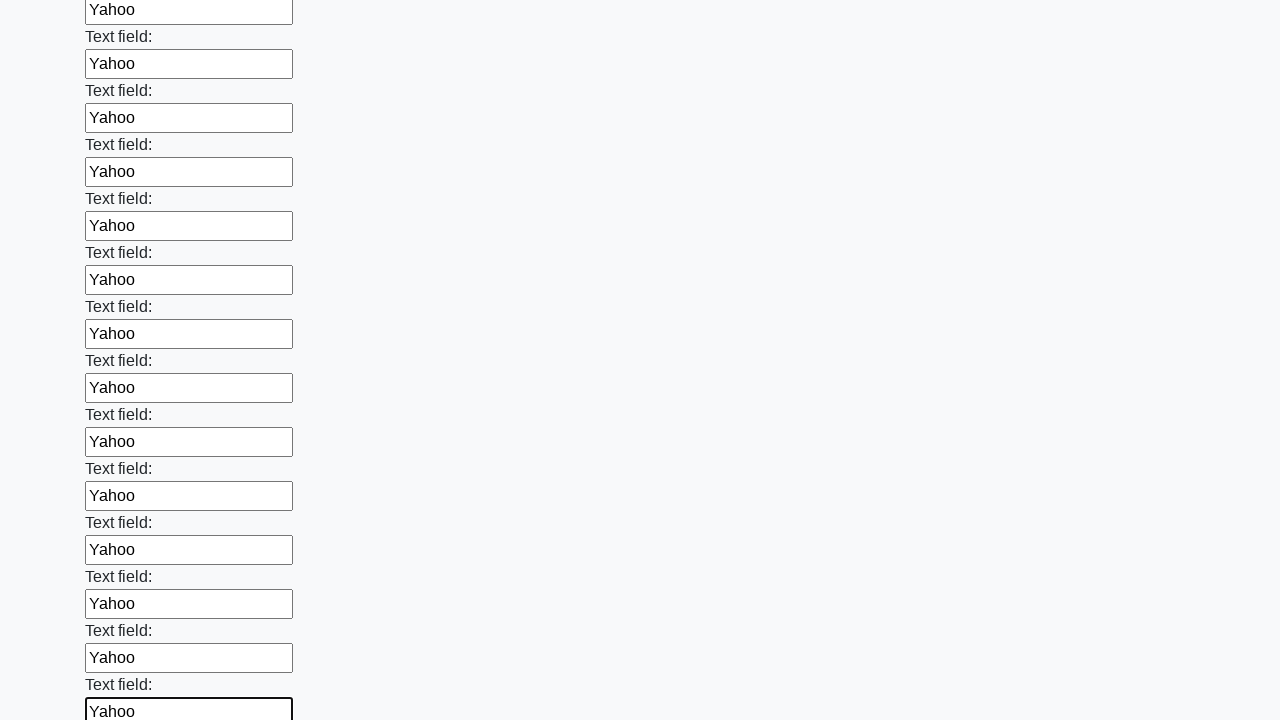

Filled input field with 'Yahoo' on input >> nth=71
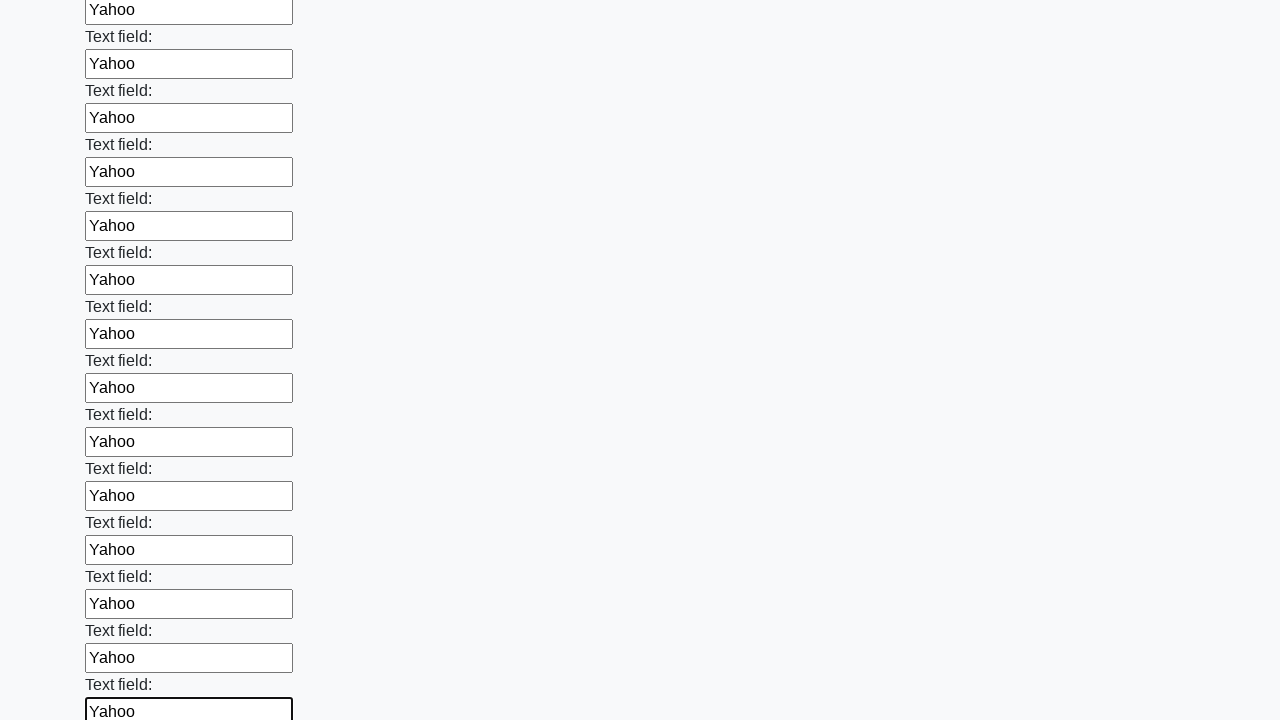

Filled input field with 'Yahoo' on input >> nth=72
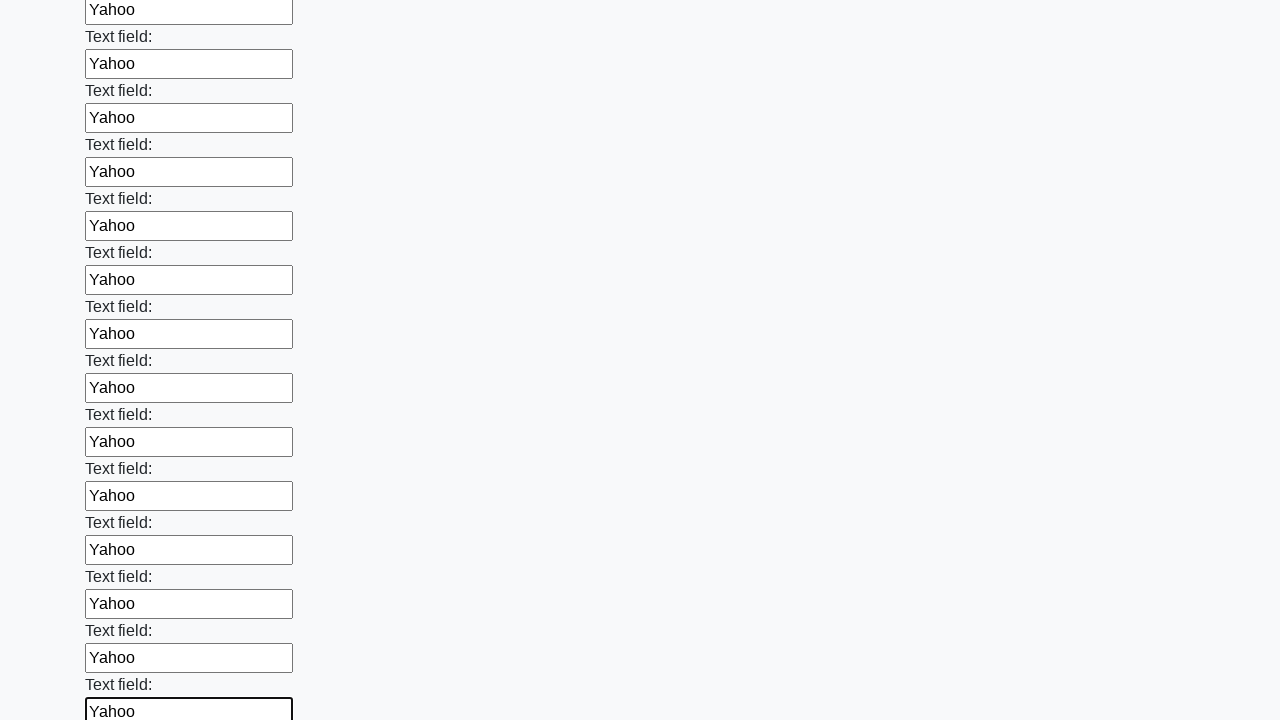

Filled input field with 'Yahoo' on input >> nth=73
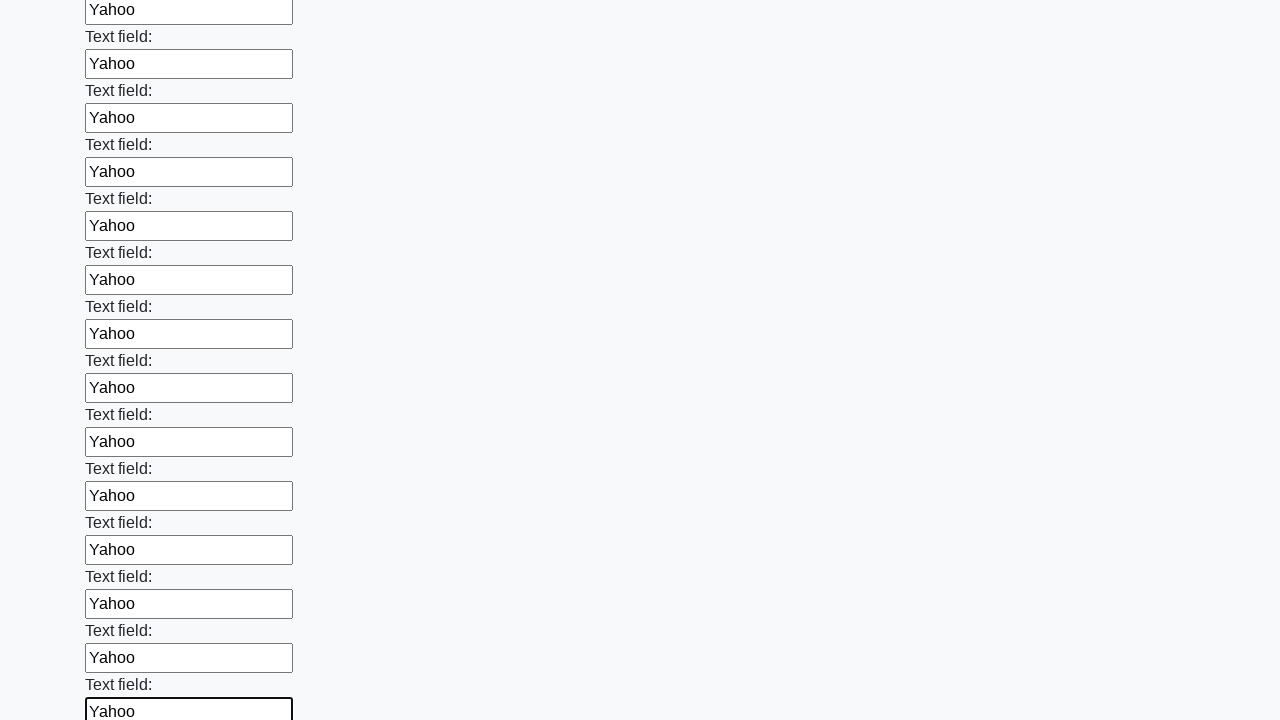

Filled input field with 'Yahoo' on input >> nth=74
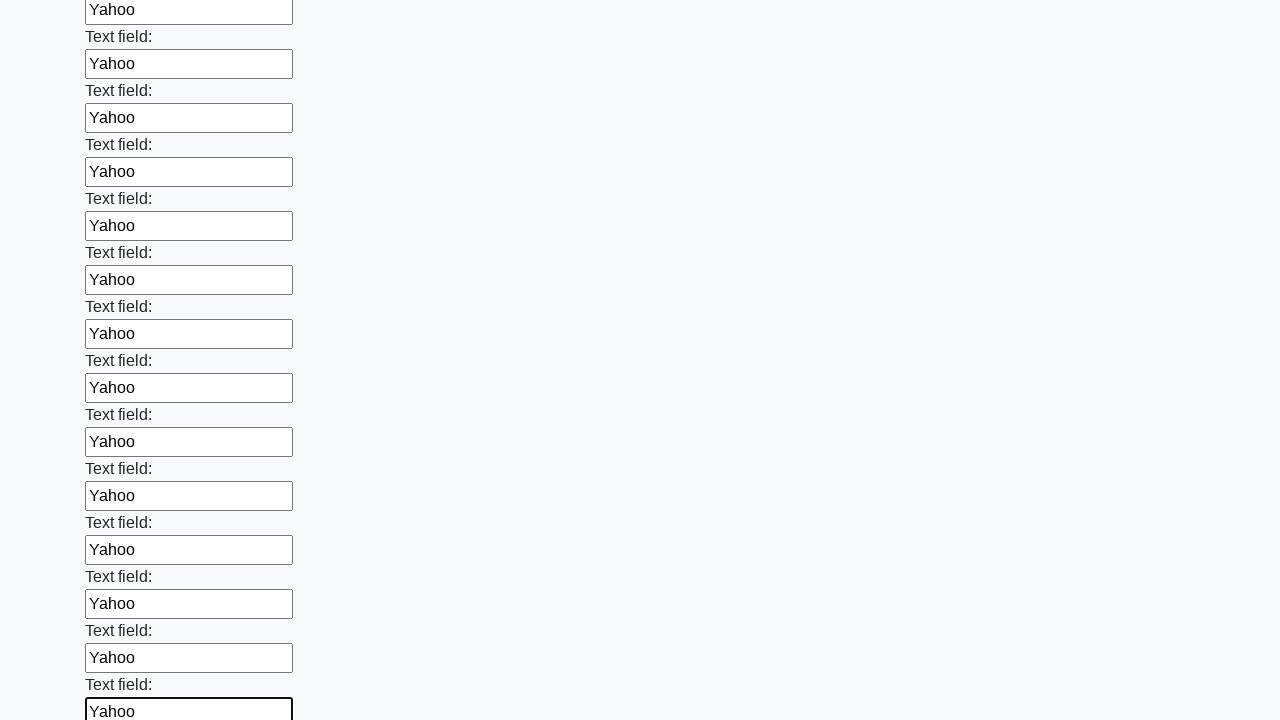

Filled input field with 'Yahoo' on input >> nth=75
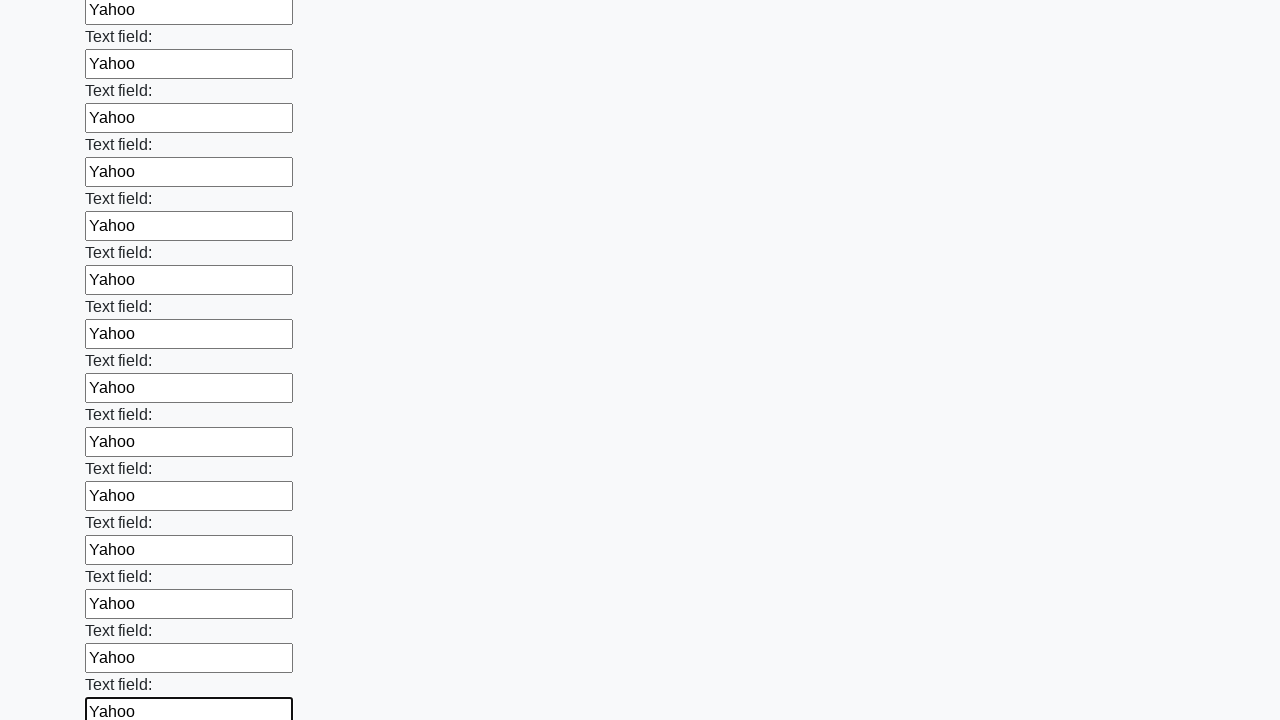

Filled input field with 'Yahoo' on input >> nth=76
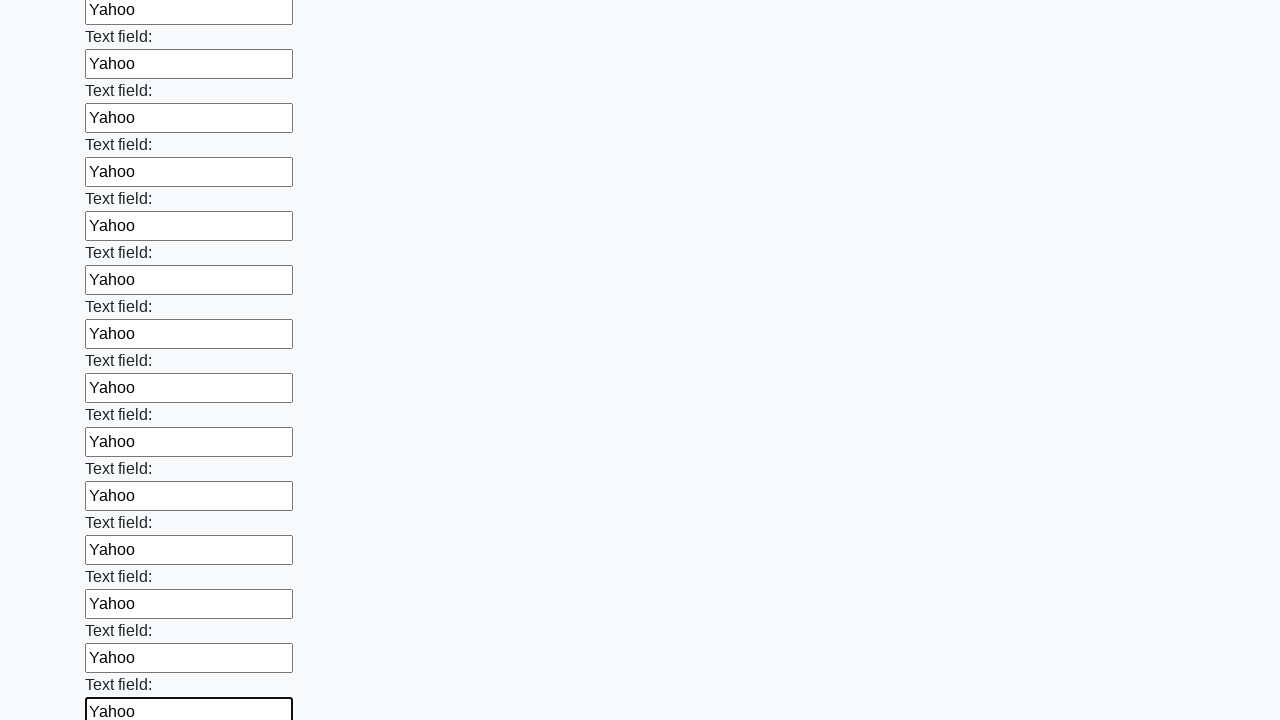

Filled input field with 'Yahoo' on input >> nth=77
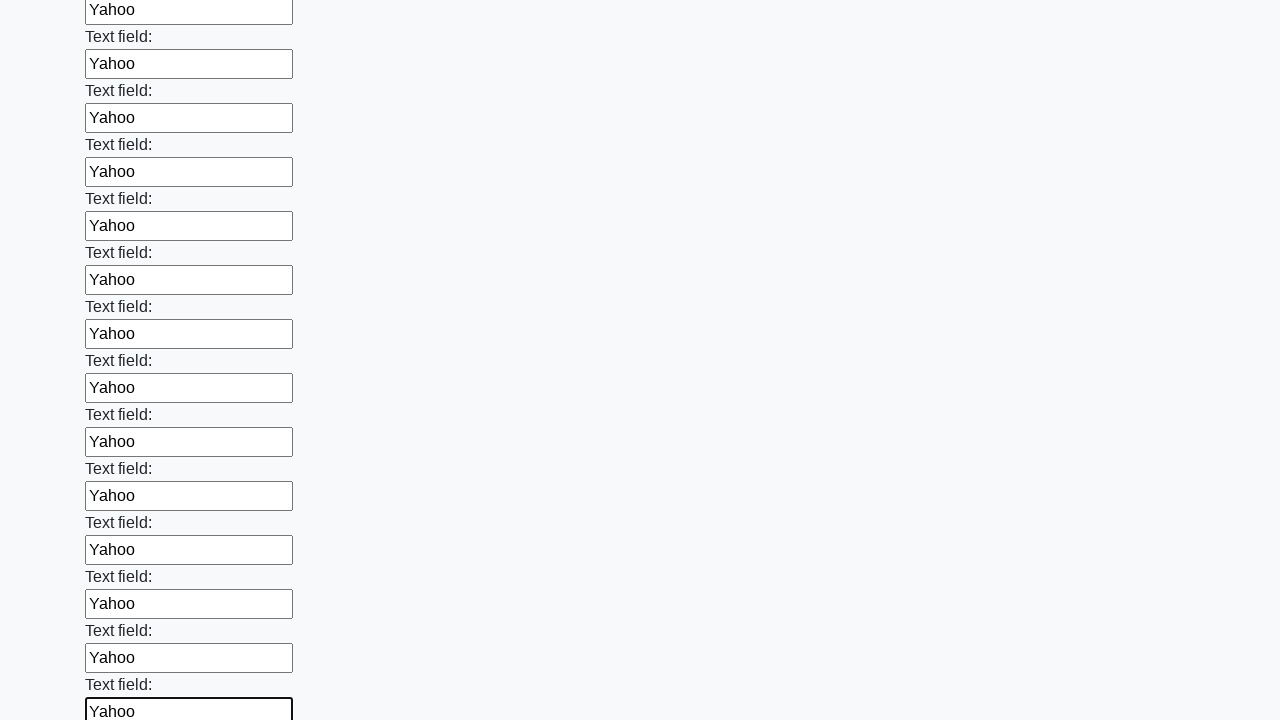

Filled input field with 'Yahoo' on input >> nth=78
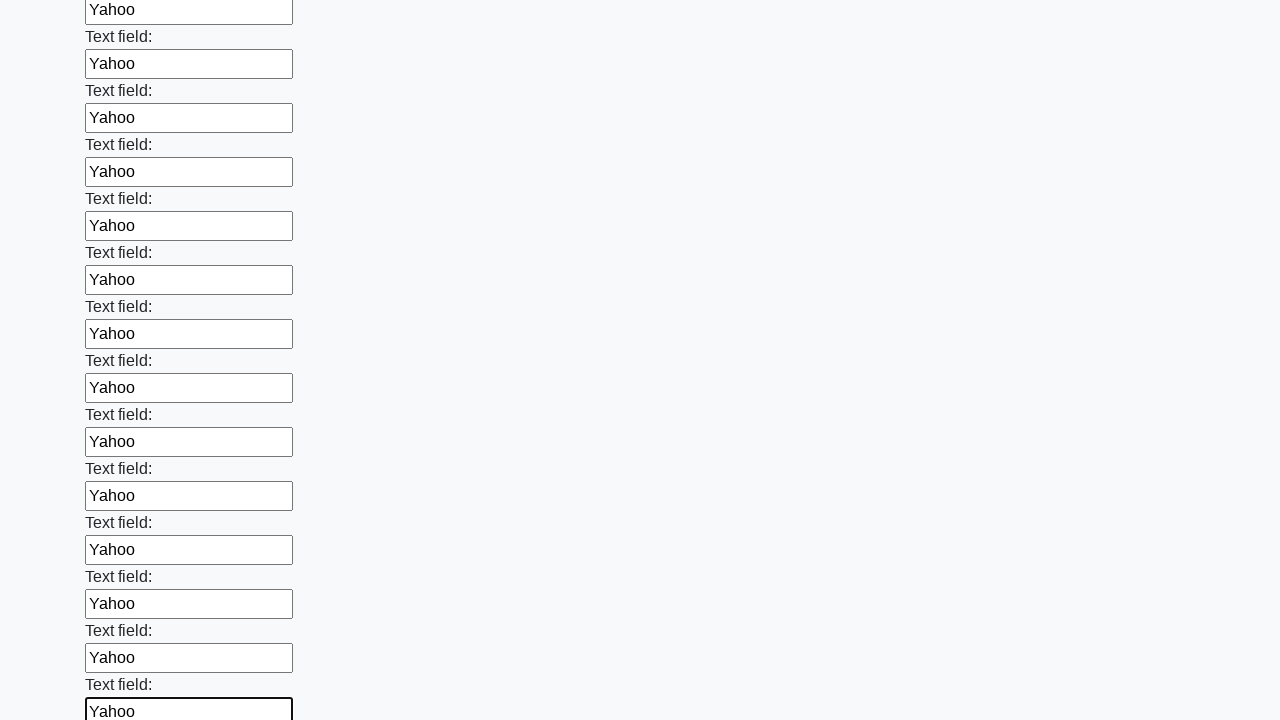

Filled input field with 'Yahoo' on input >> nth=79
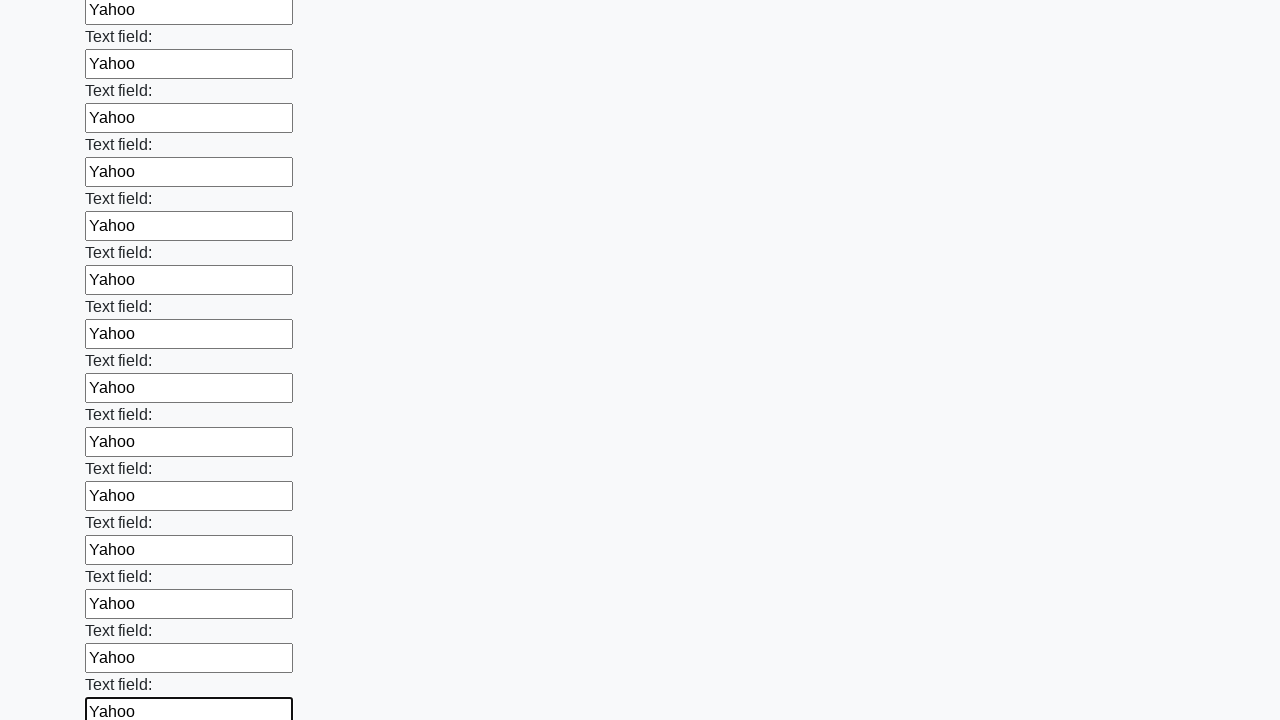

Filled input field with 'Yahoo' on input >> nth=80
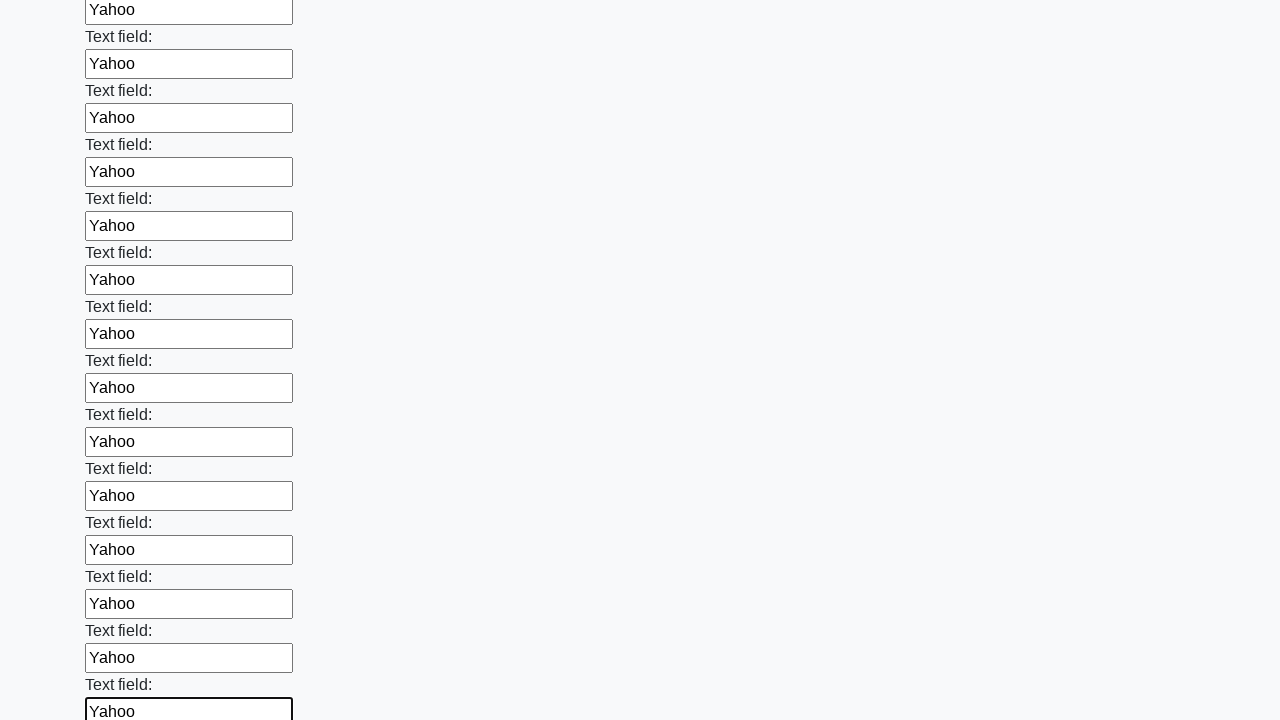

Filled input field with 'Yahoo' on input >> nth=81
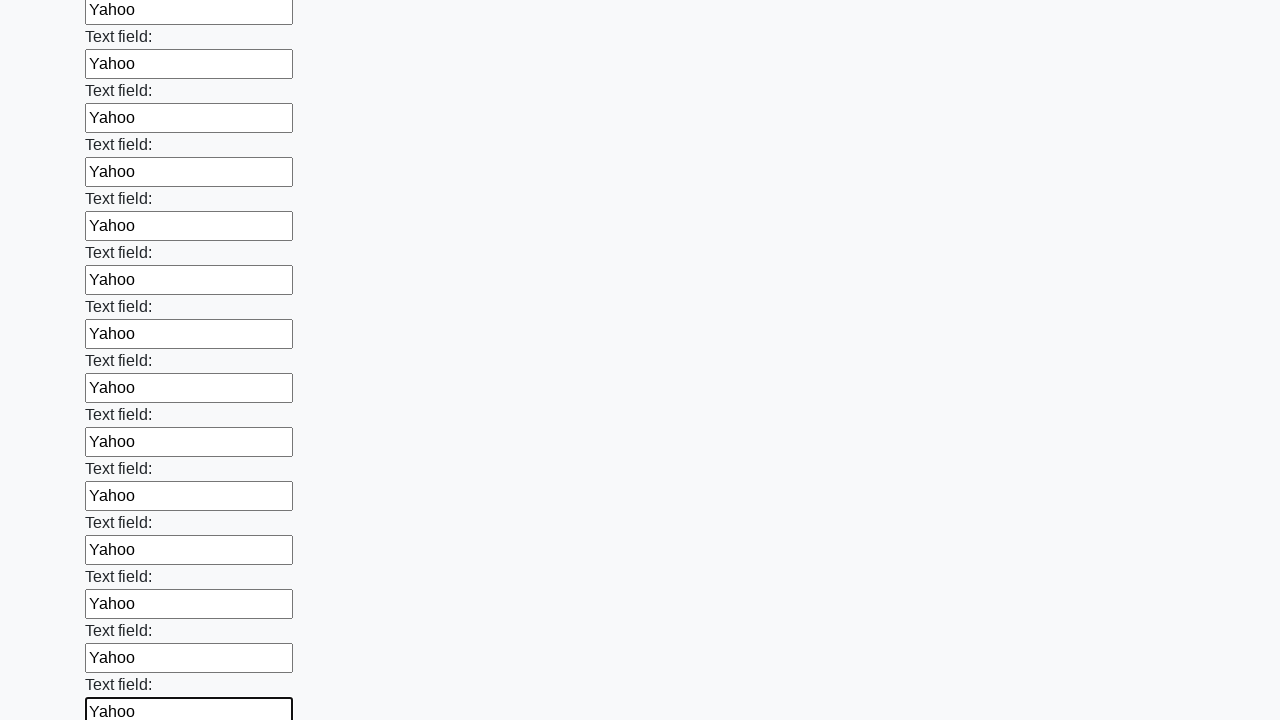

Filled input field with 'Yahoo' on input >> nth=82
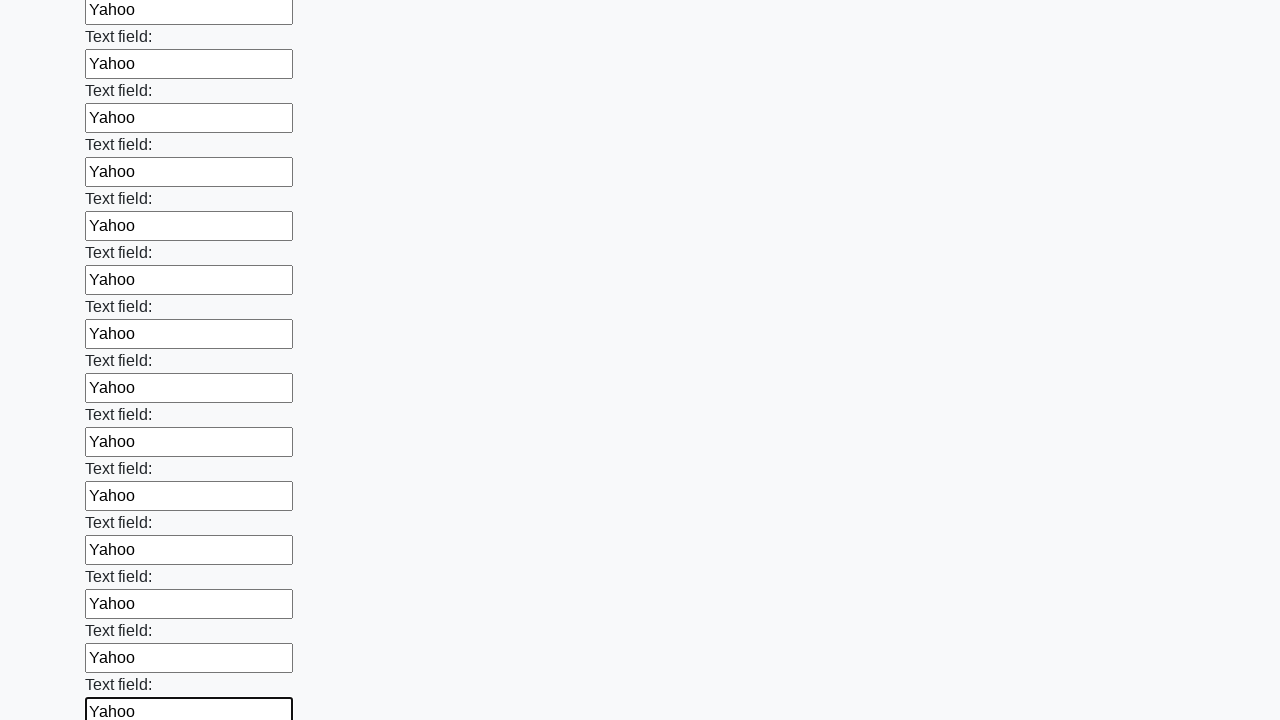

Filled input field with 'Yahoo' on input >> nth=83
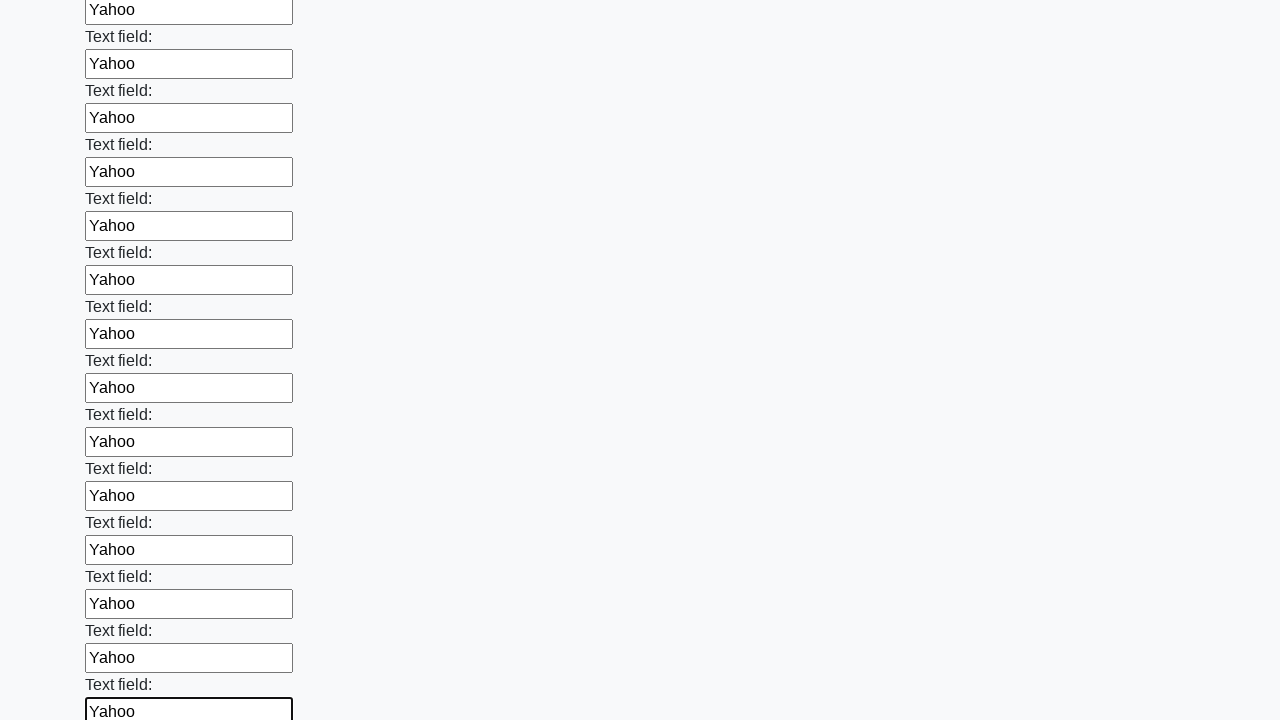

Filled input field with 'Yahoo' on input >> nth=84
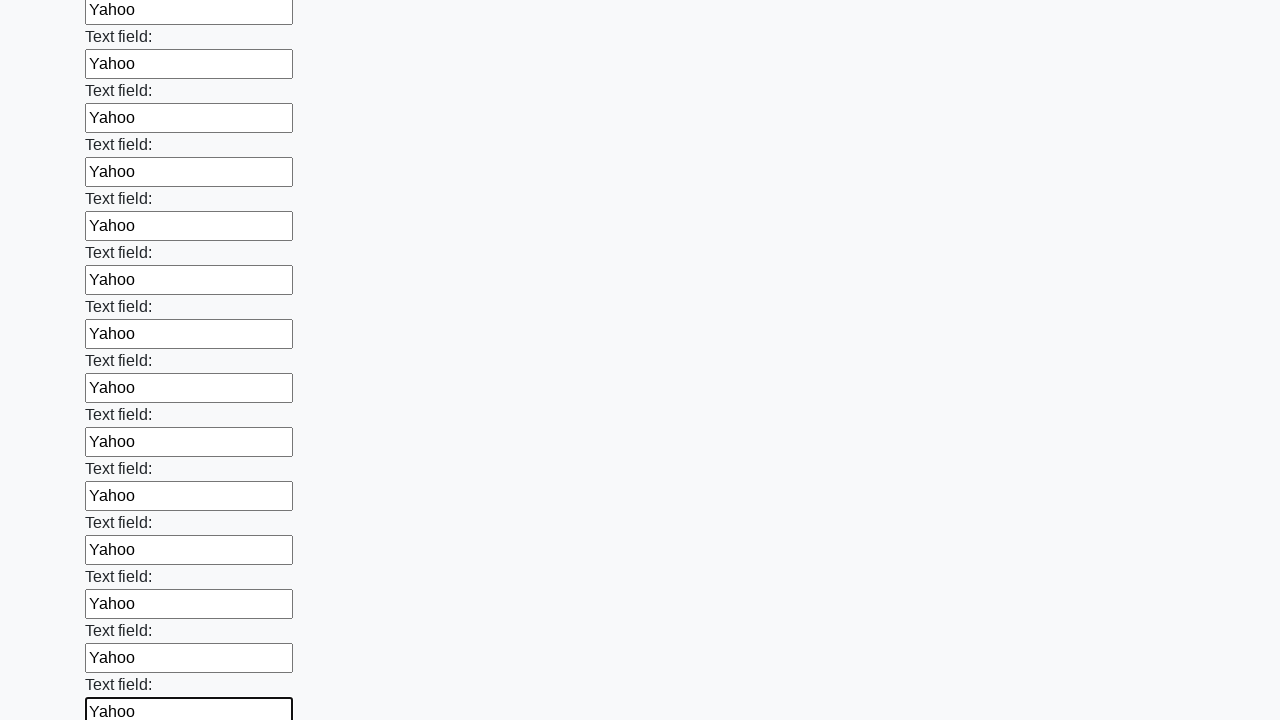

Filled input field with 'Yahoo' on input >> nth=85
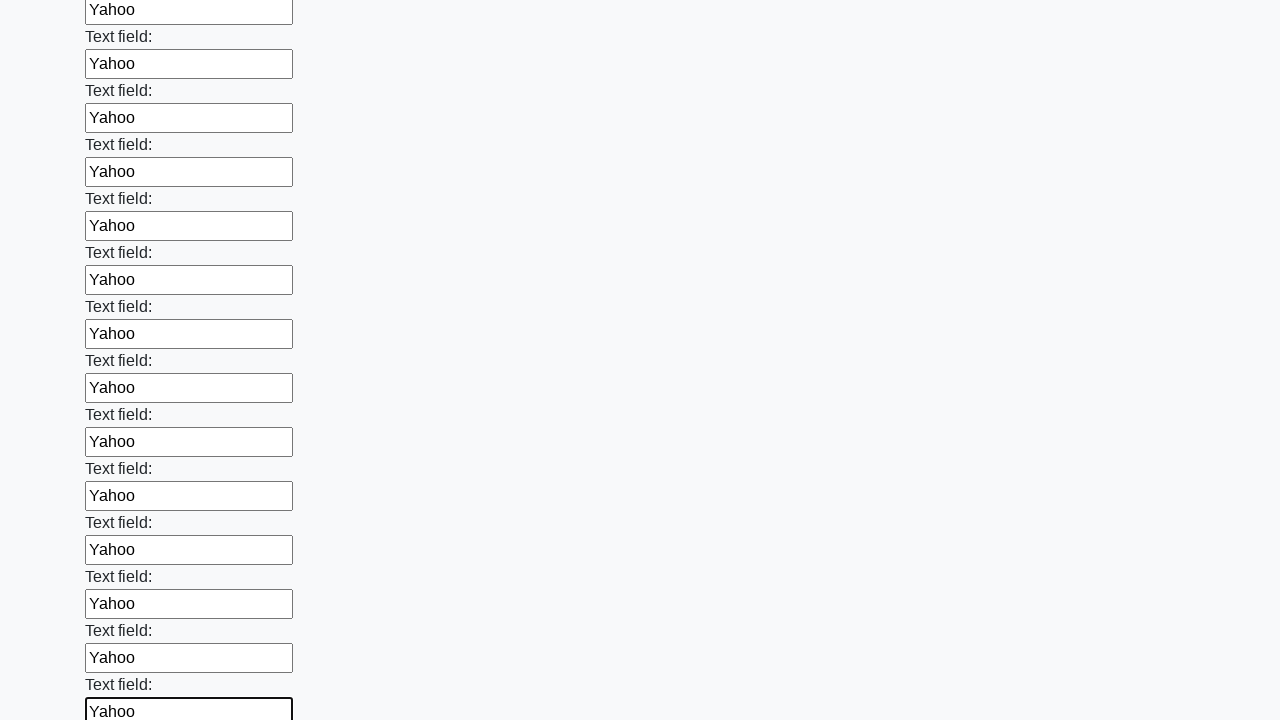

Filled input field with 'Yahoo' on input >> nth=86
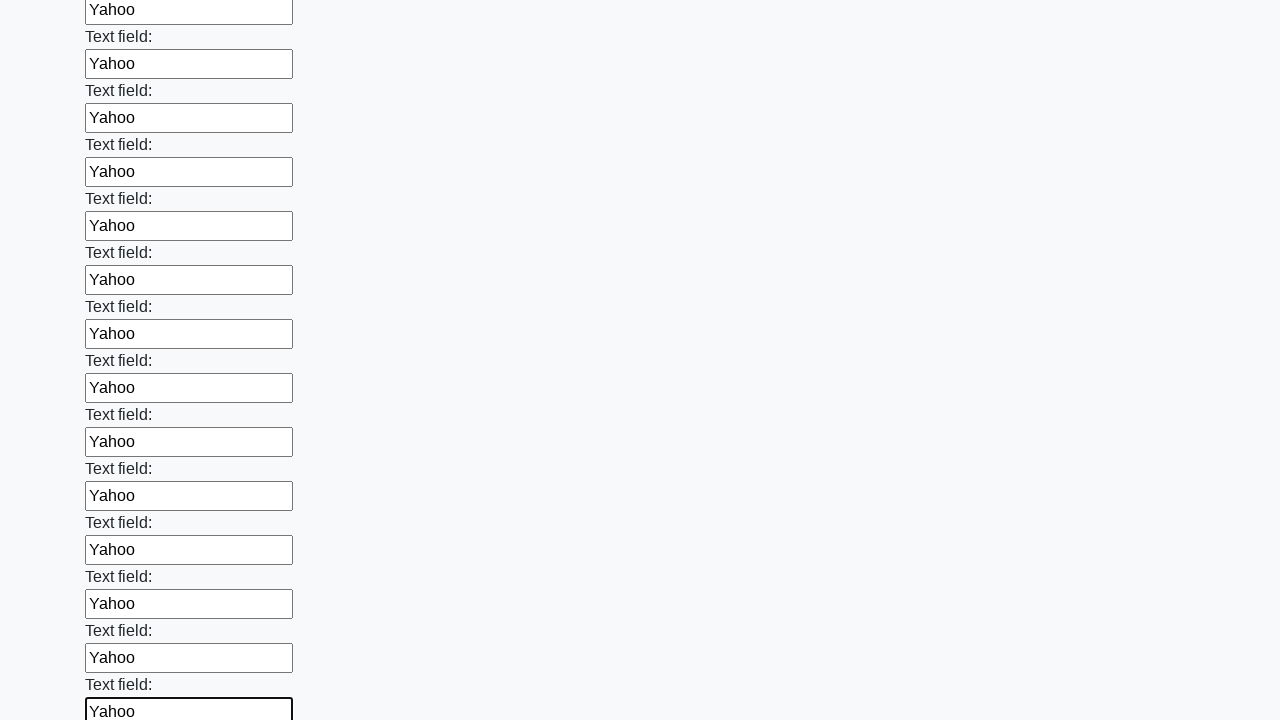

Filled input field with 'Yahoo' on input >> nth=87
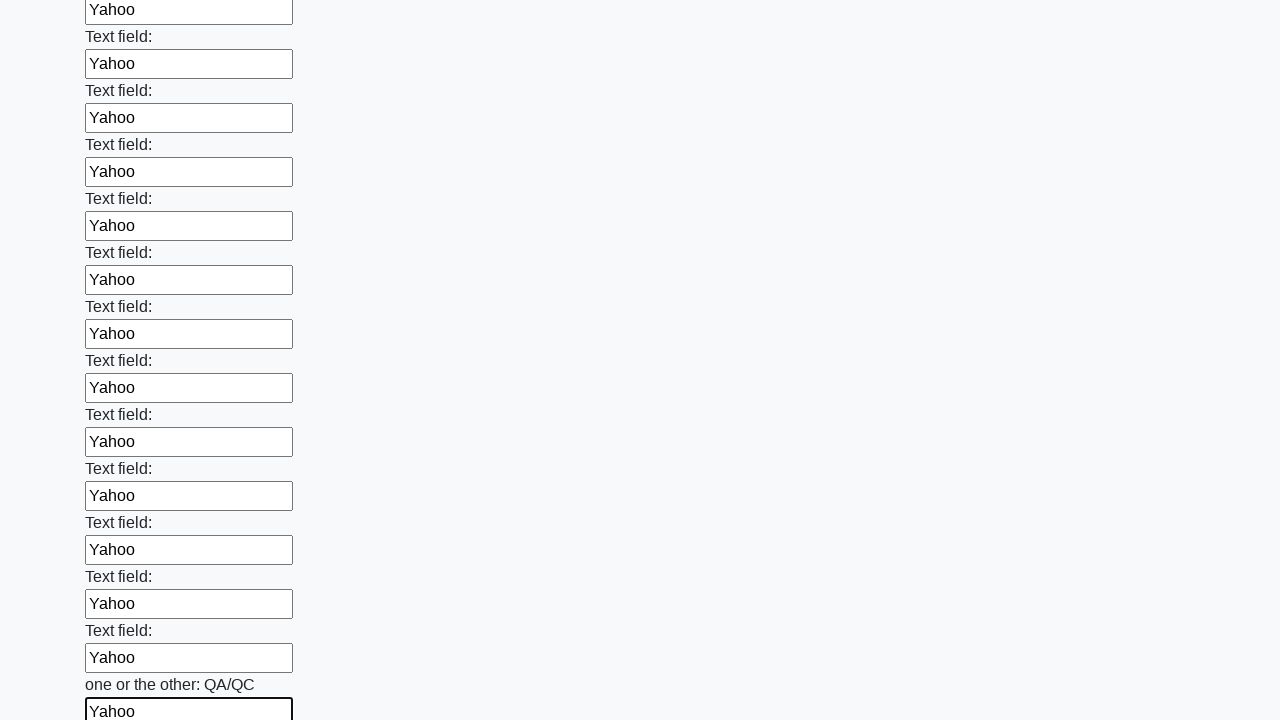

Filled input field with 'Yahoo' on input >> nth=88
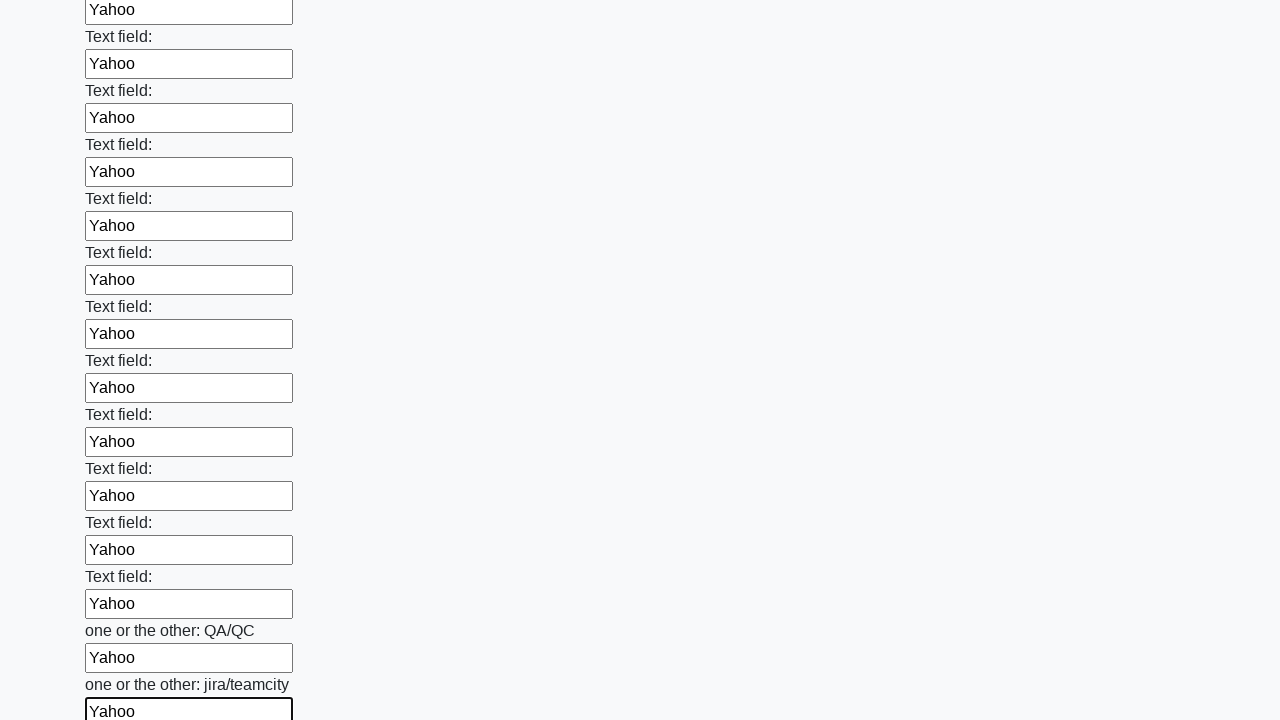

Filled input field with 'Yahoo' on input >> nth=89
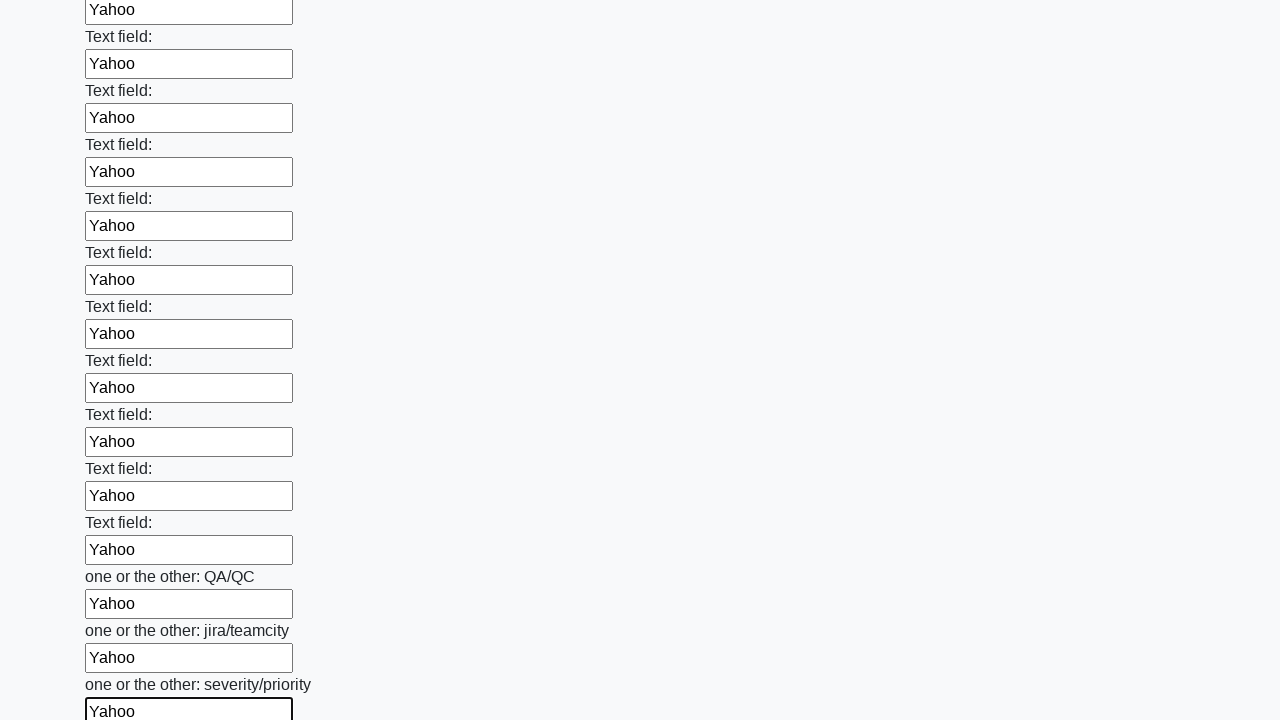

Filled input field with 'Yahoo' on input >> nth=90
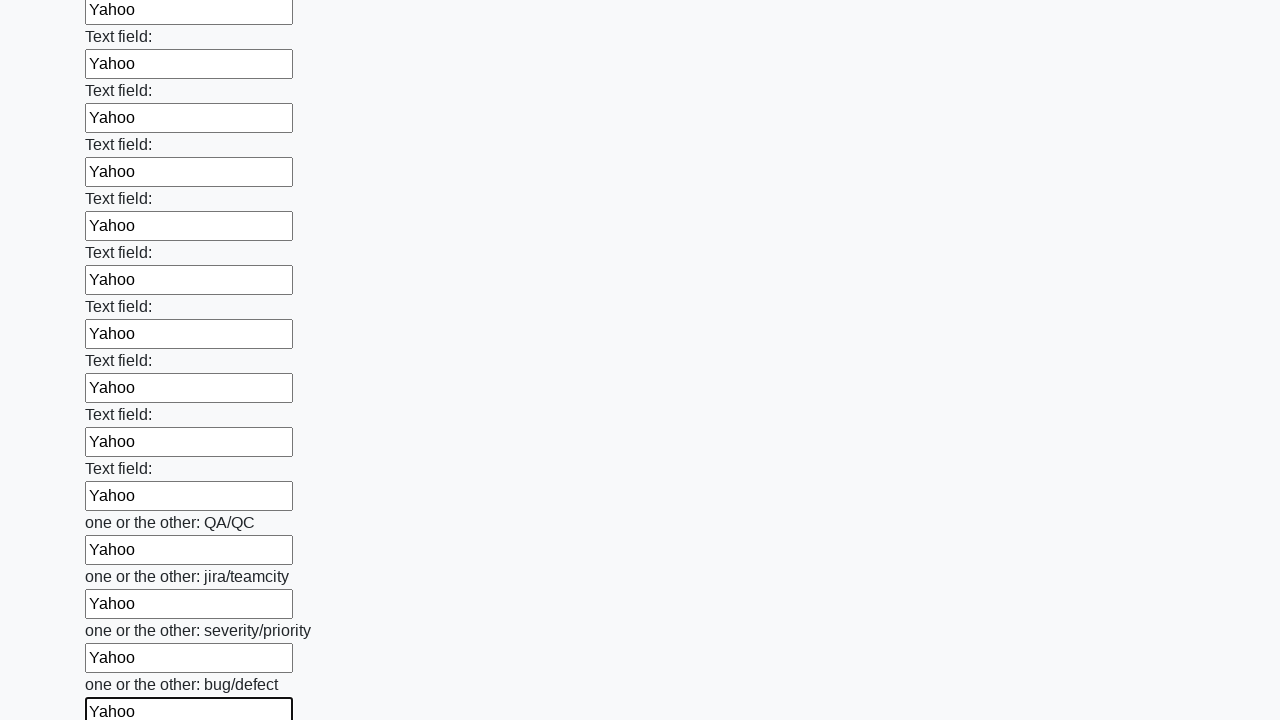

Filled input field with 'Yahoo' on input >> nth=91
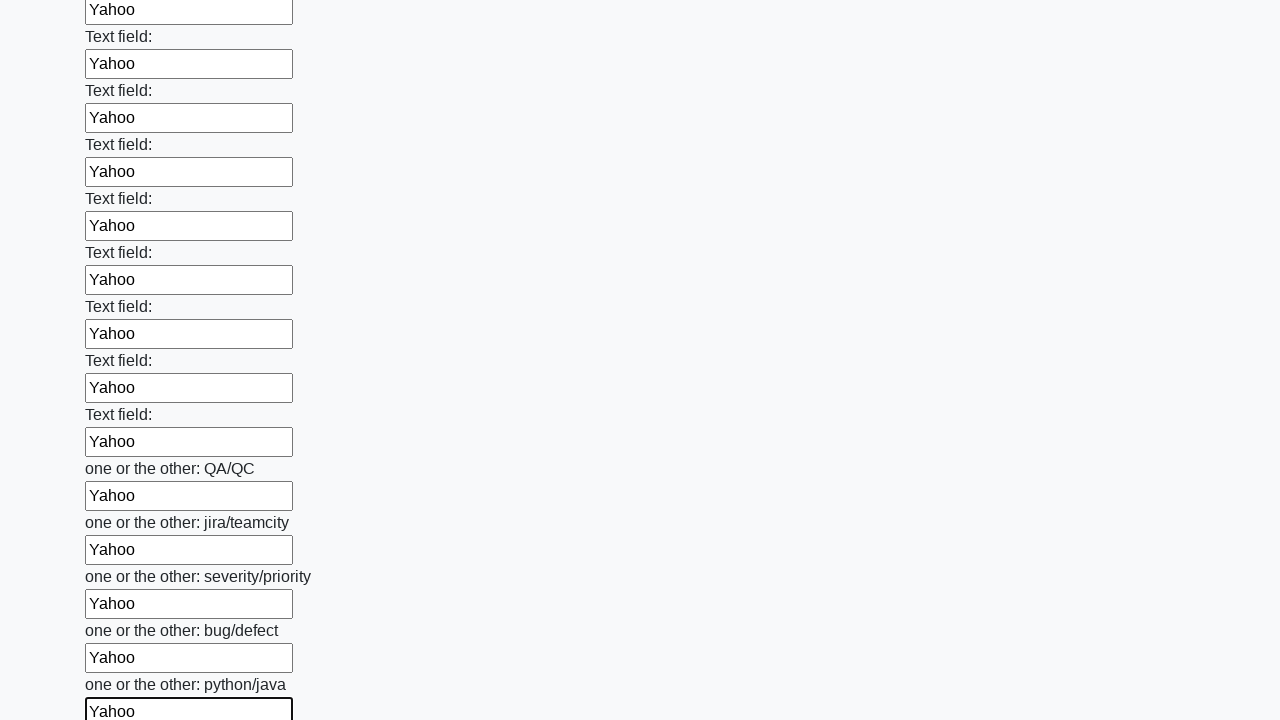

Filled input field with 'Yahoo' on input >> nth=92
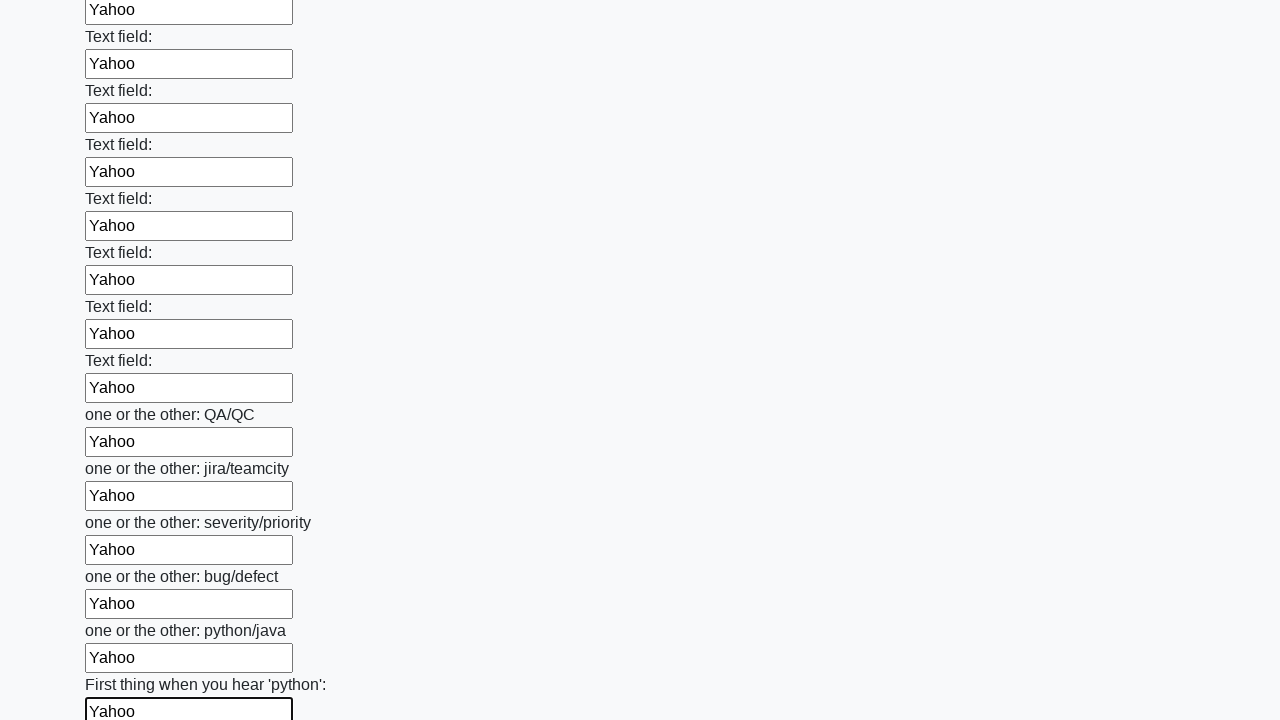

Filled input field with 'Yahoo' on input >> nth=93
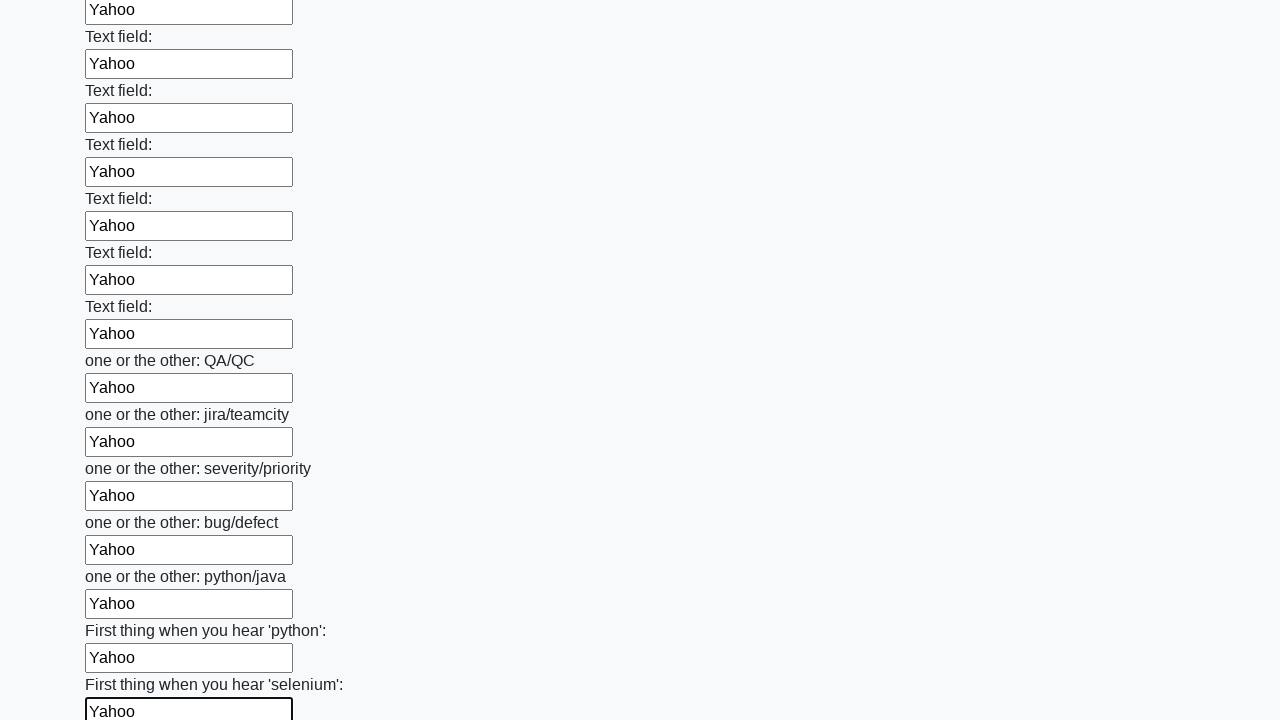

Filled input field with 'Yahoo' on input >> nth=94
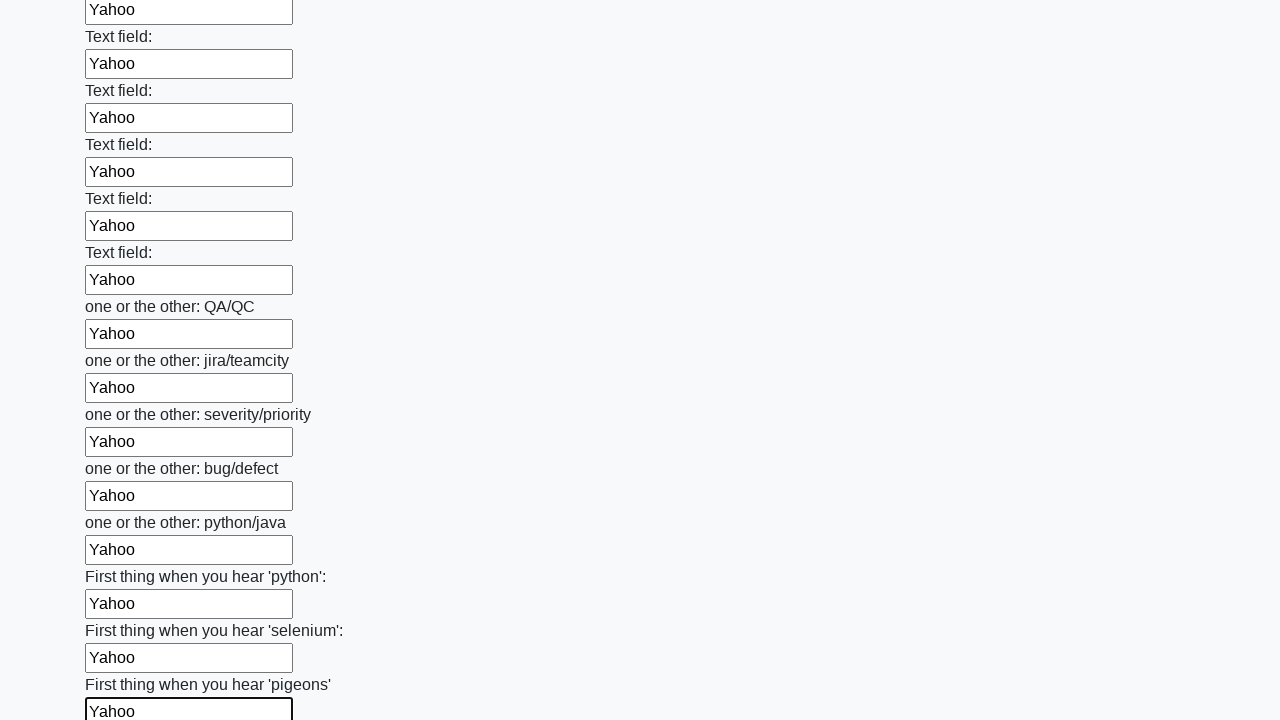

Filled input field with 'Yahoo' on input >> nth=95
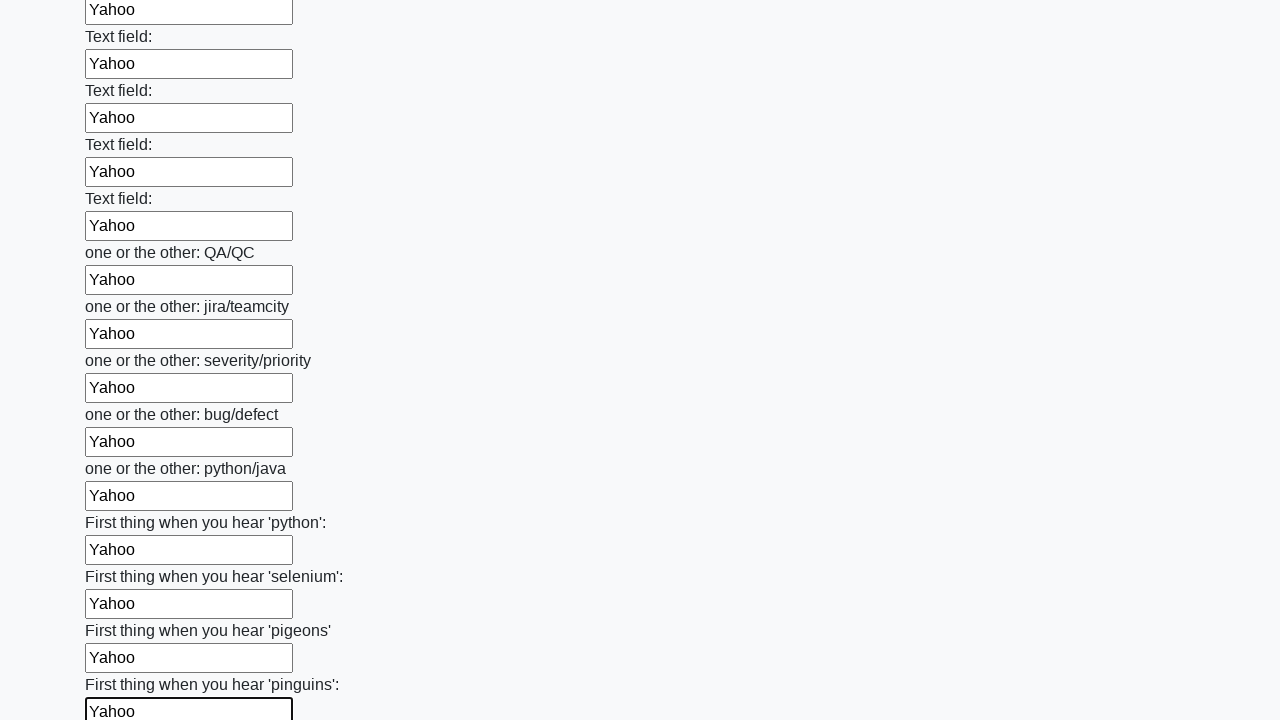

Filled input field with 'Yahoo' on input >> nth=96
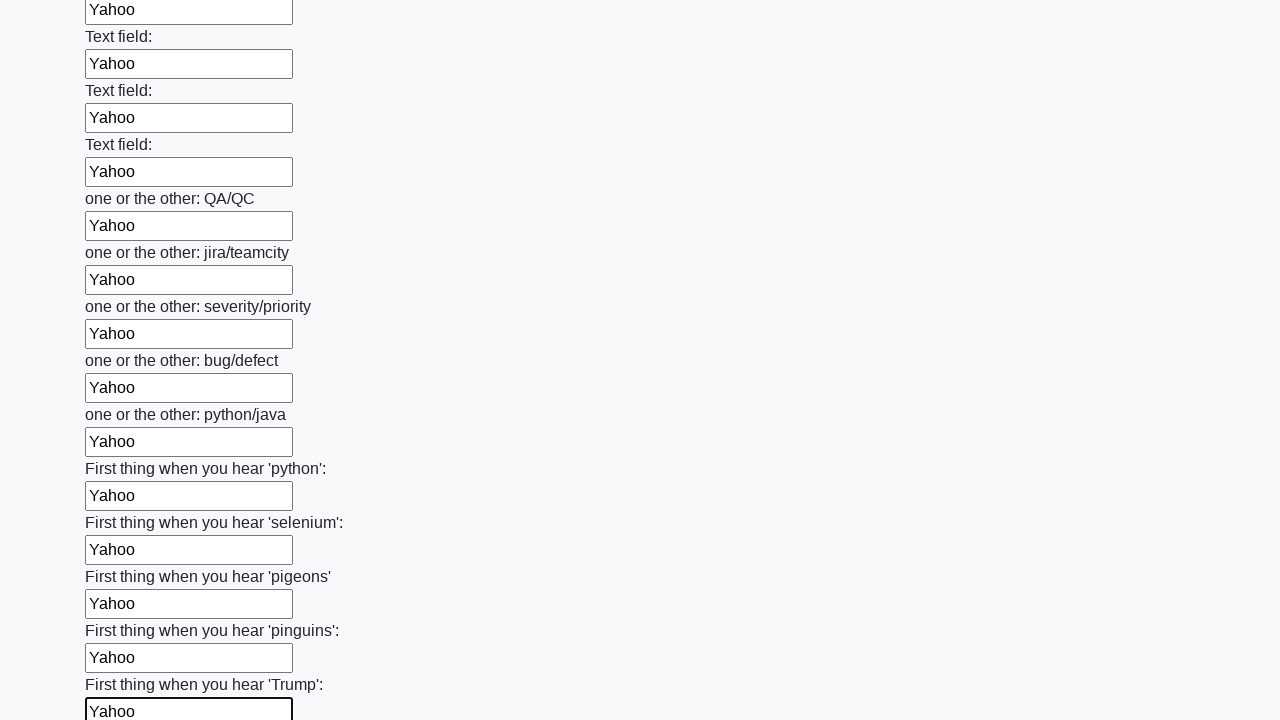

Filled input field with 'Yahoo' on input >> nth=97
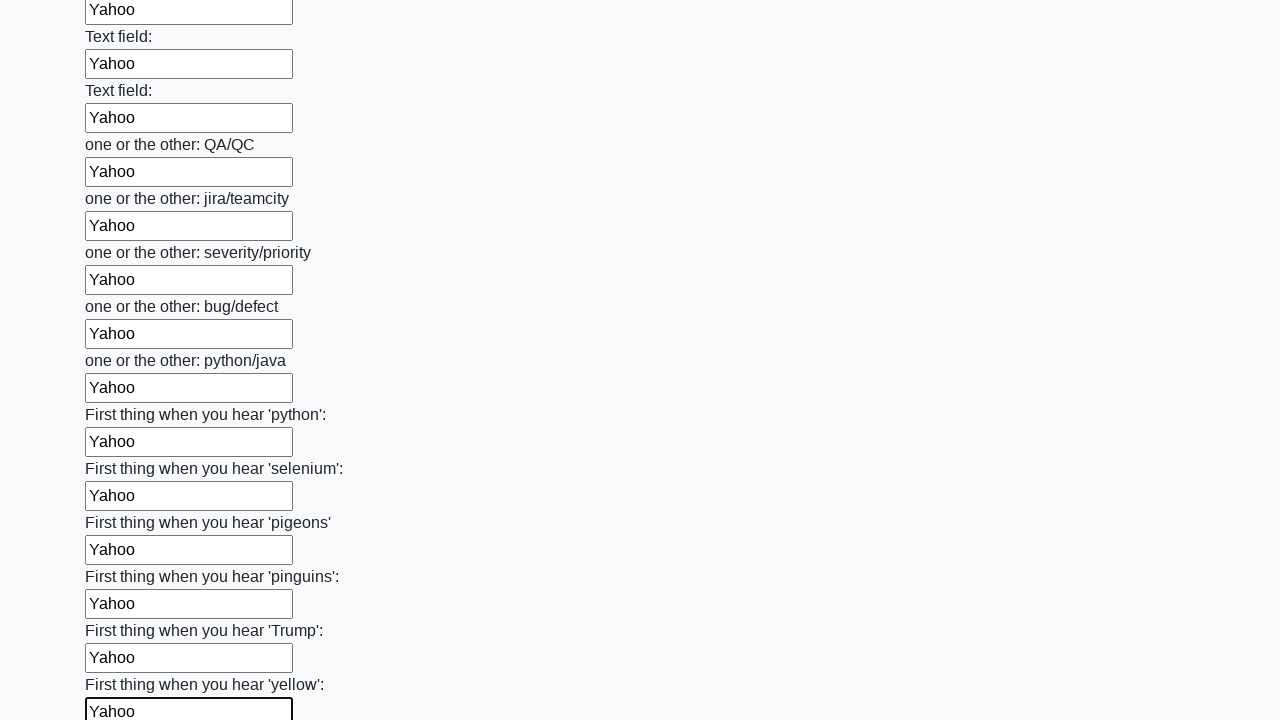

Filled input field with 'Yahoo' on input >> nth=98
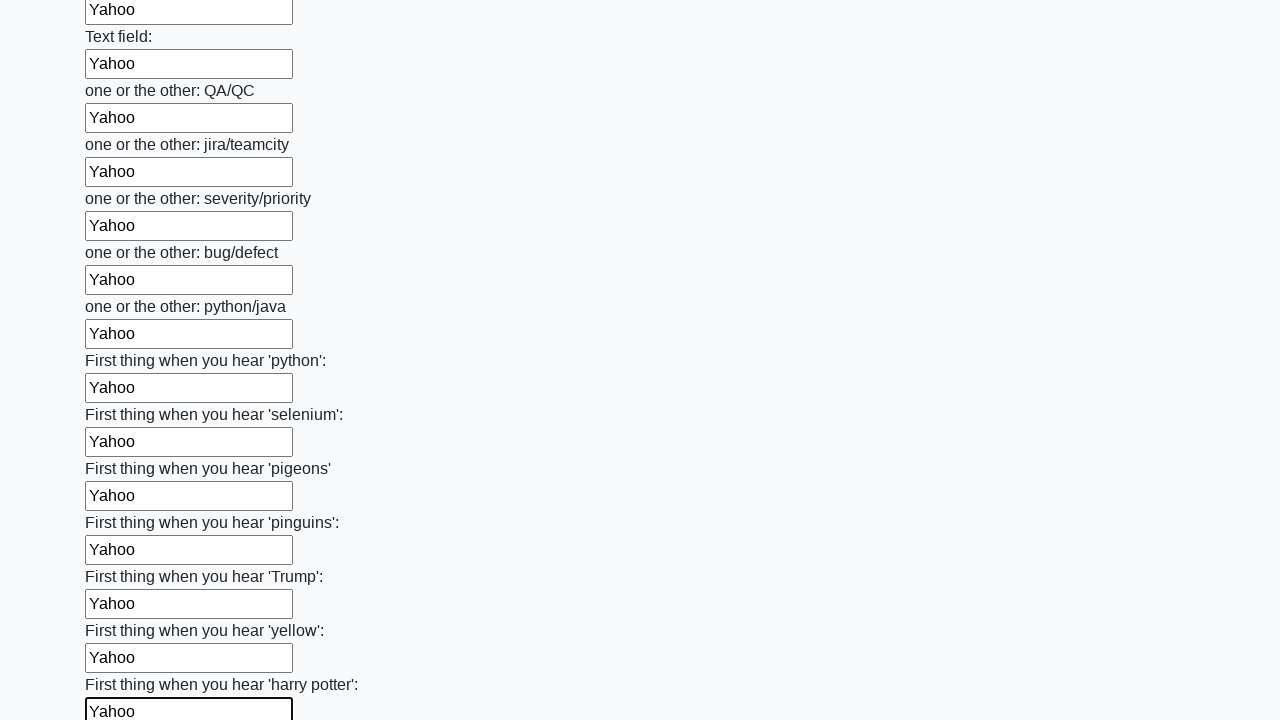

Filled input field with 'Yahoo' on input >> nth=99
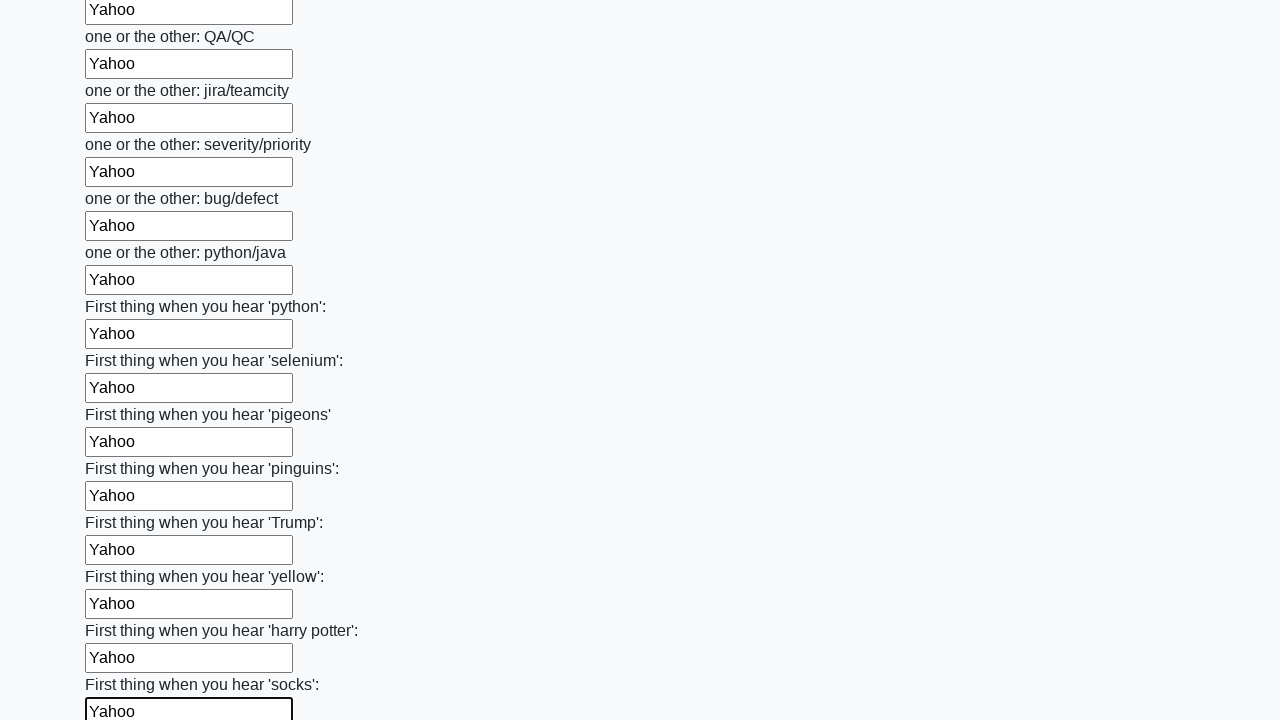

Clicked the submit button at (123, 611) on button.btn
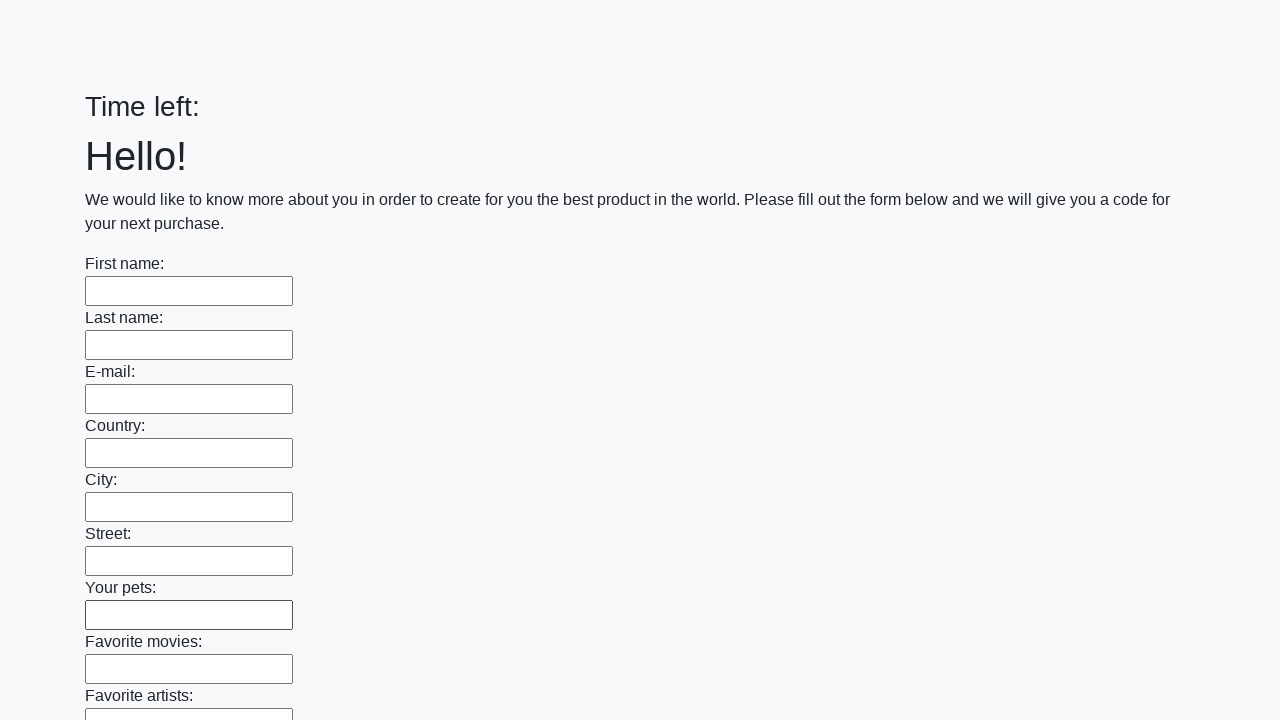

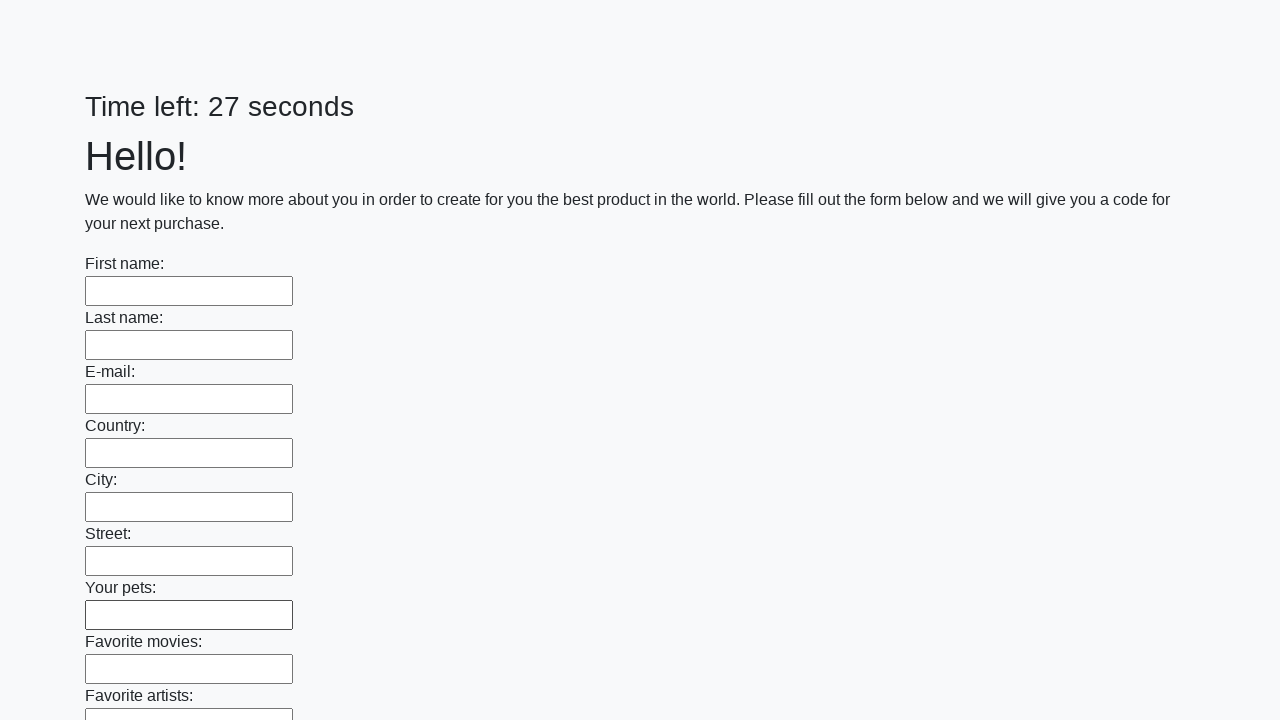